Tests dynamic element creation and deletion by clicking "Add Element" button 100 times, then deleting 40 of the created elements

Starting URL: http://the-internet.herokuapp.com/add_remove_elements/

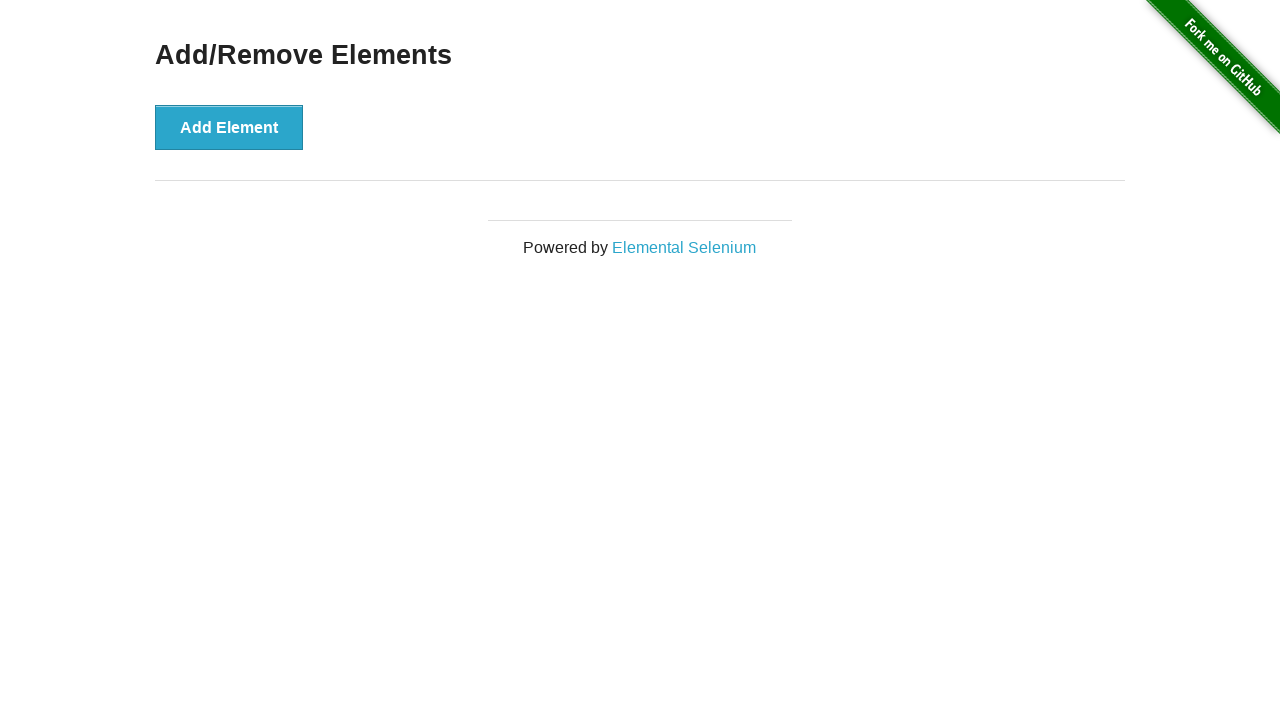

Navigated to the Add/Remove Elements page
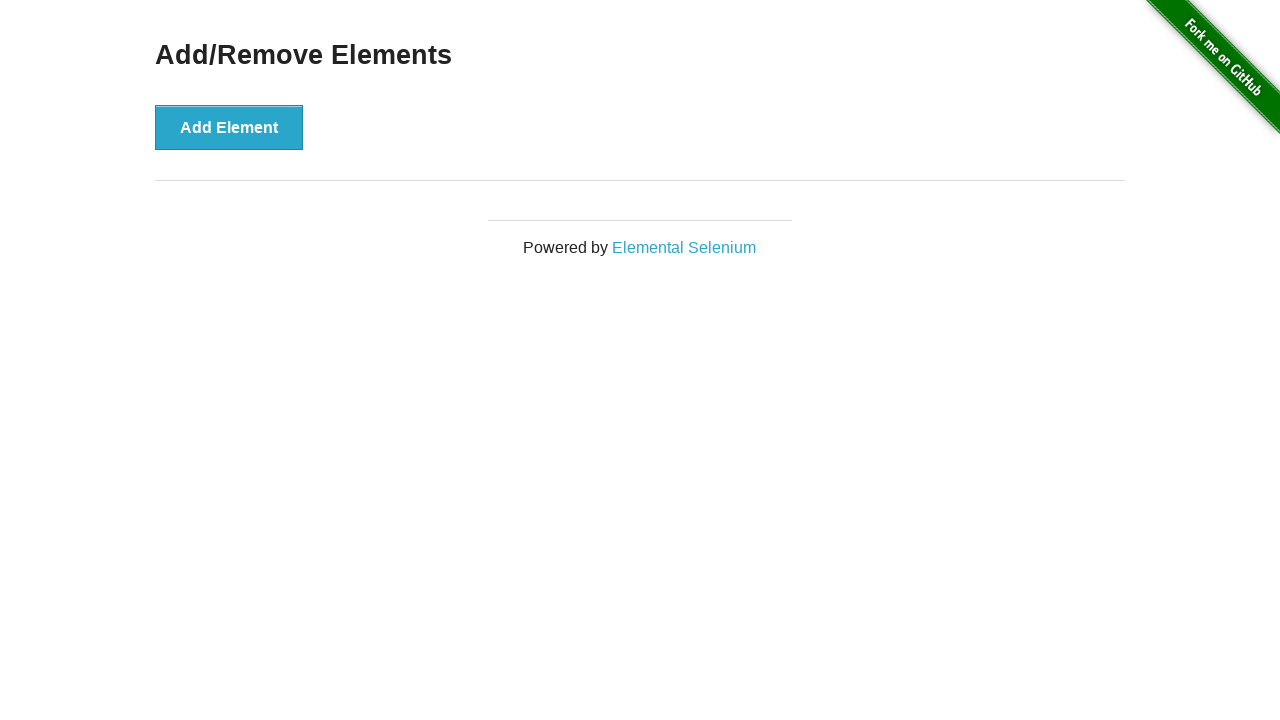

Clicked 'Add Element' button (iteration 1/100) at (229, 127) on button >> internal:has-text="Add Element"i
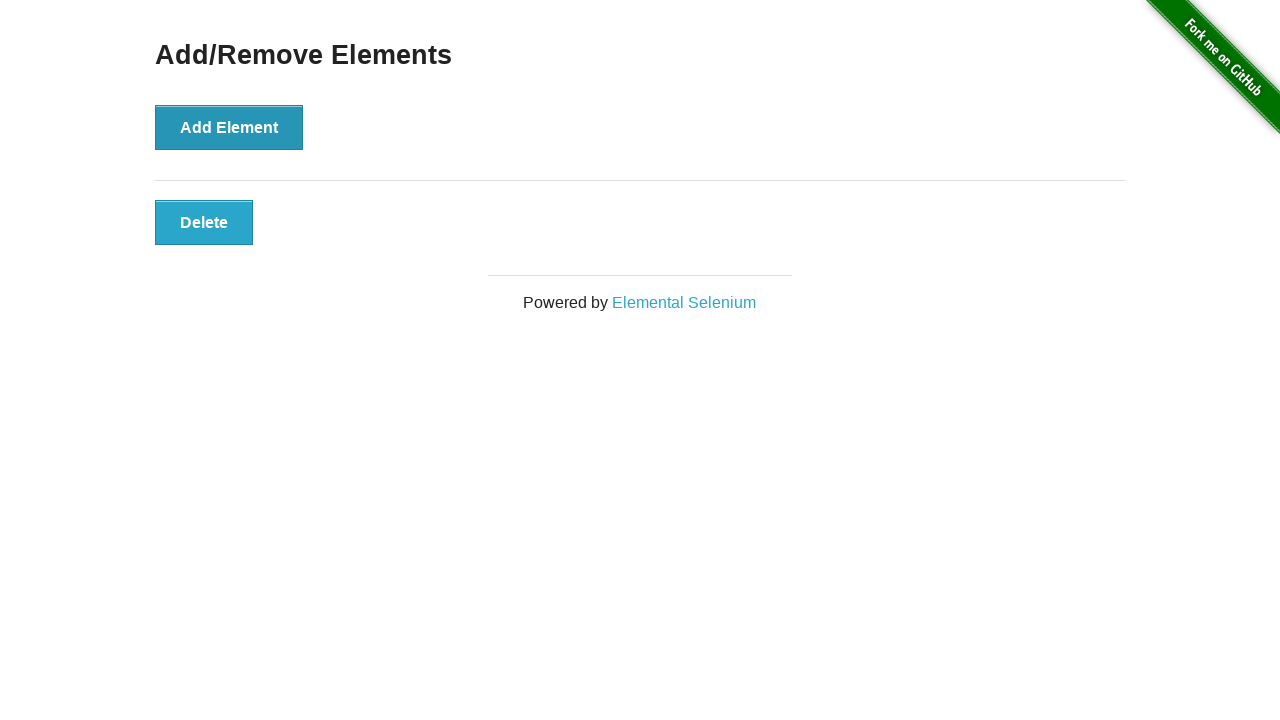

Clicked 'Add Element' button (iteration 2/100) at (229, 127) on button >> internal:has-text="Add Element"i
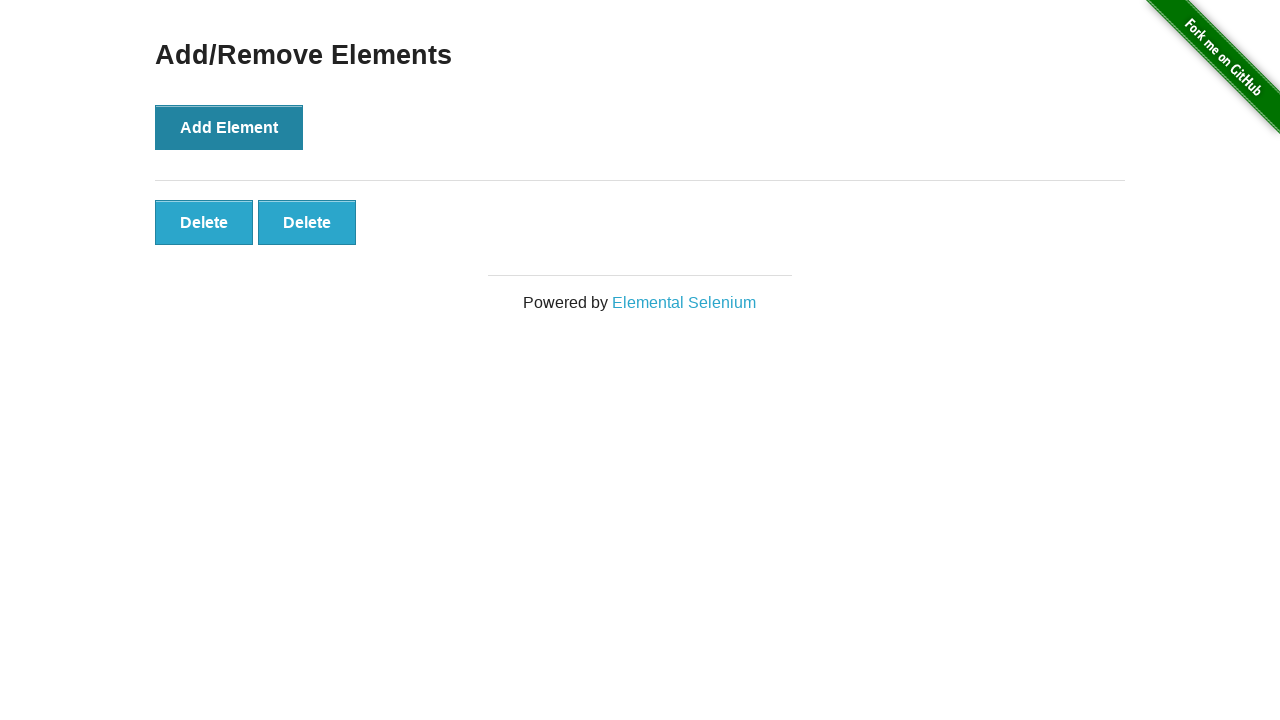

Clicked 'Add Element' button (iteration 3/100) at (229, 127) on button >> internal:has-text="Add Element"i
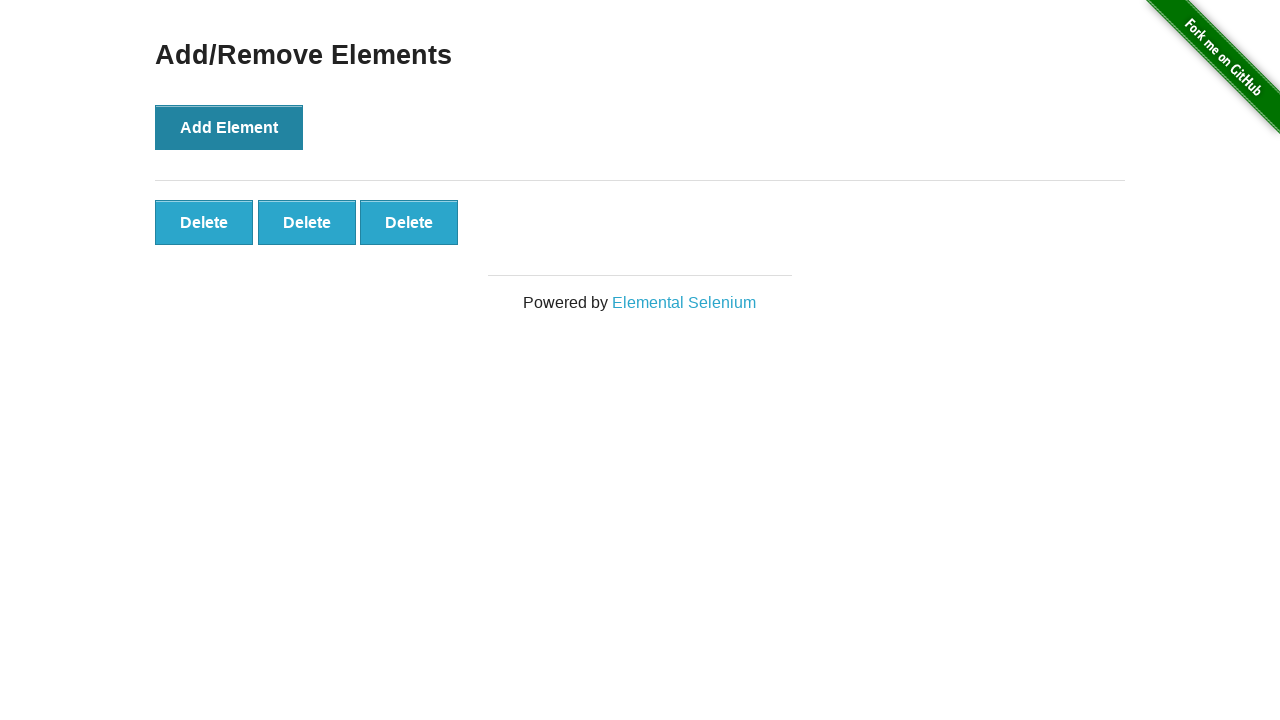

Clicked 'Add Element' button (iteration 4/100) at (229, 127) on button >> internal:has-text="Add Element"i
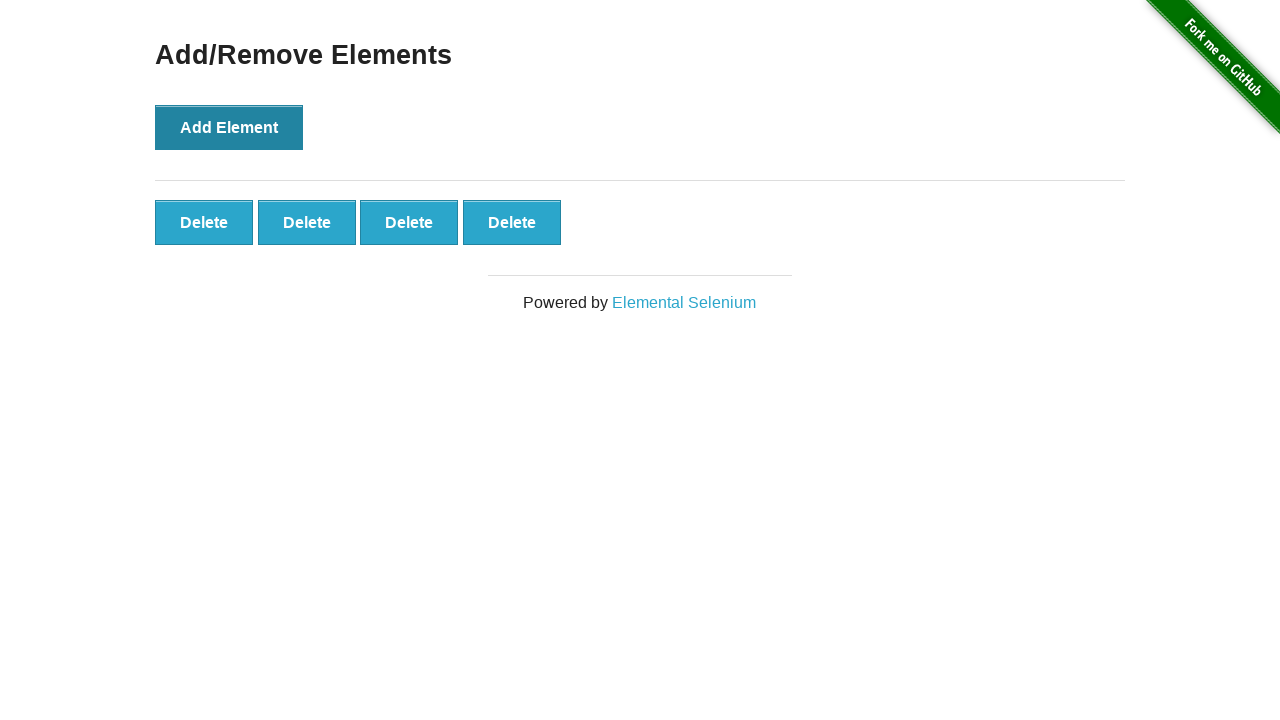

Clicked 'Add Element' button (iteration 5/100) at (229, 127) on button >> internal:has-text="Add Element"i
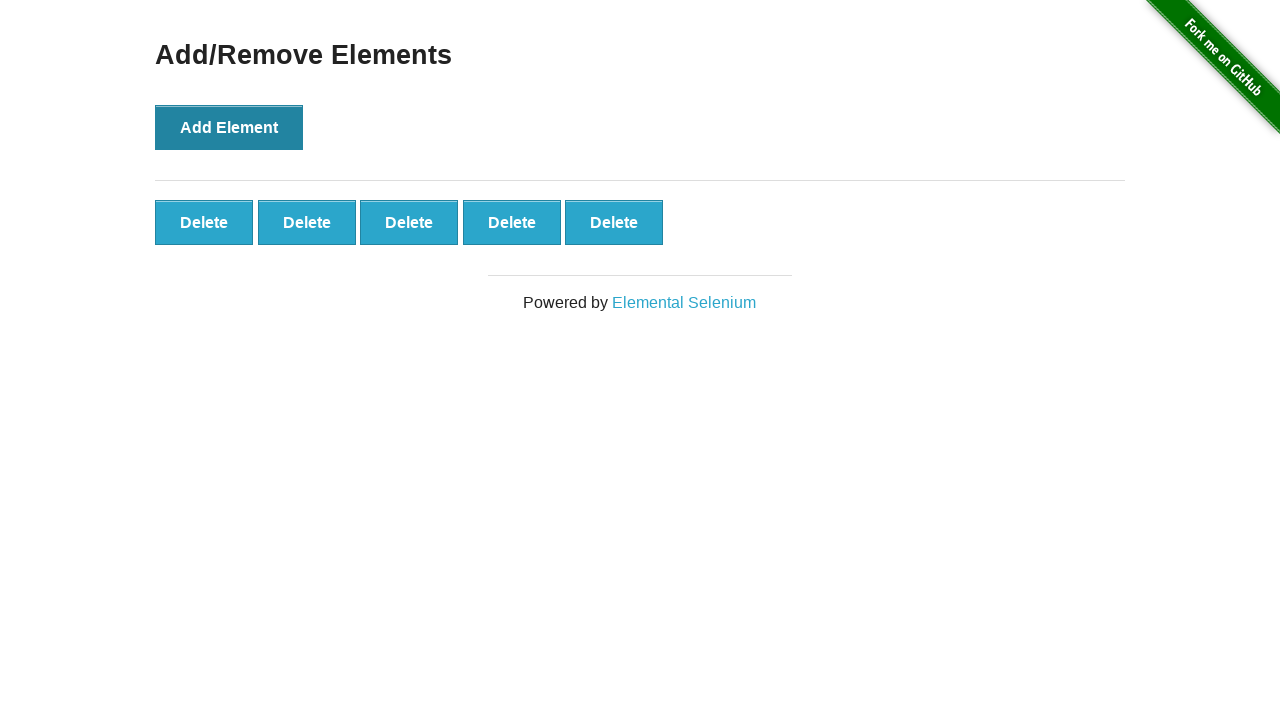

Clicked 'Add Element' button (iteration 6/100) at (229, 127) on button >> internal:has-text="Add Element"i
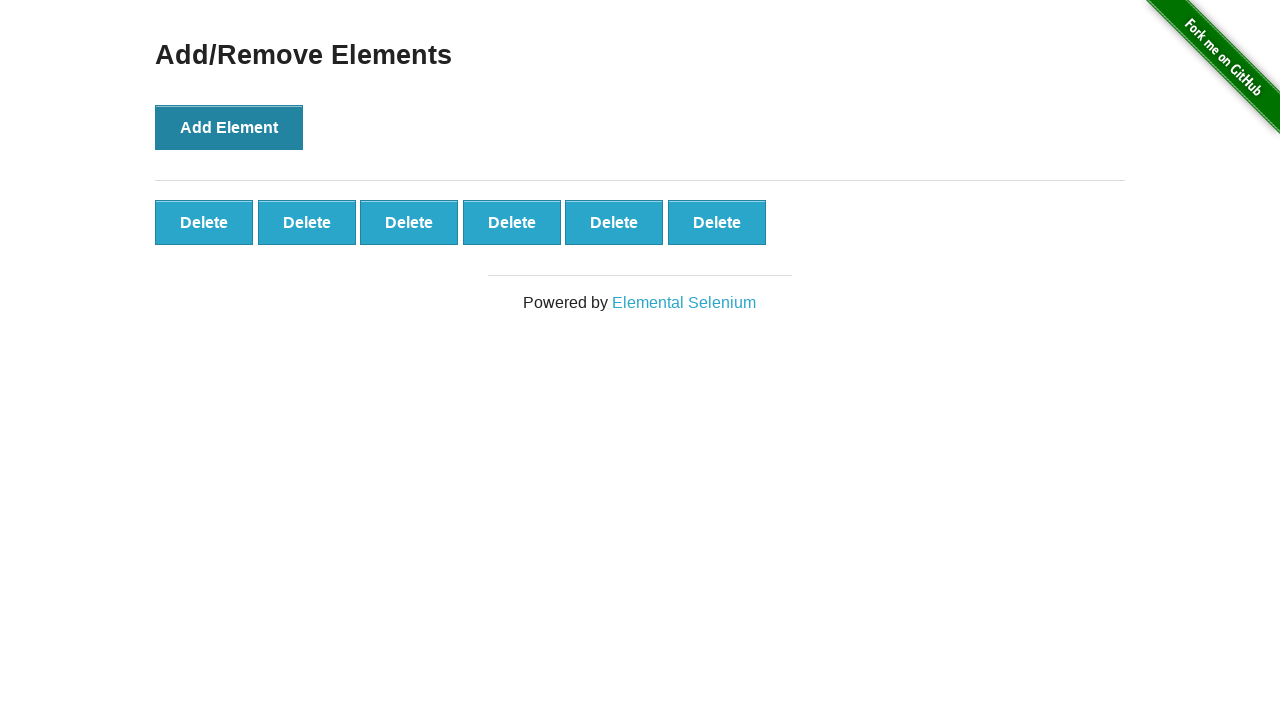

Clicked 'Add Element' button (iteration 7/100) at (229, 127) on button >> internal:has-text="Add Element"i
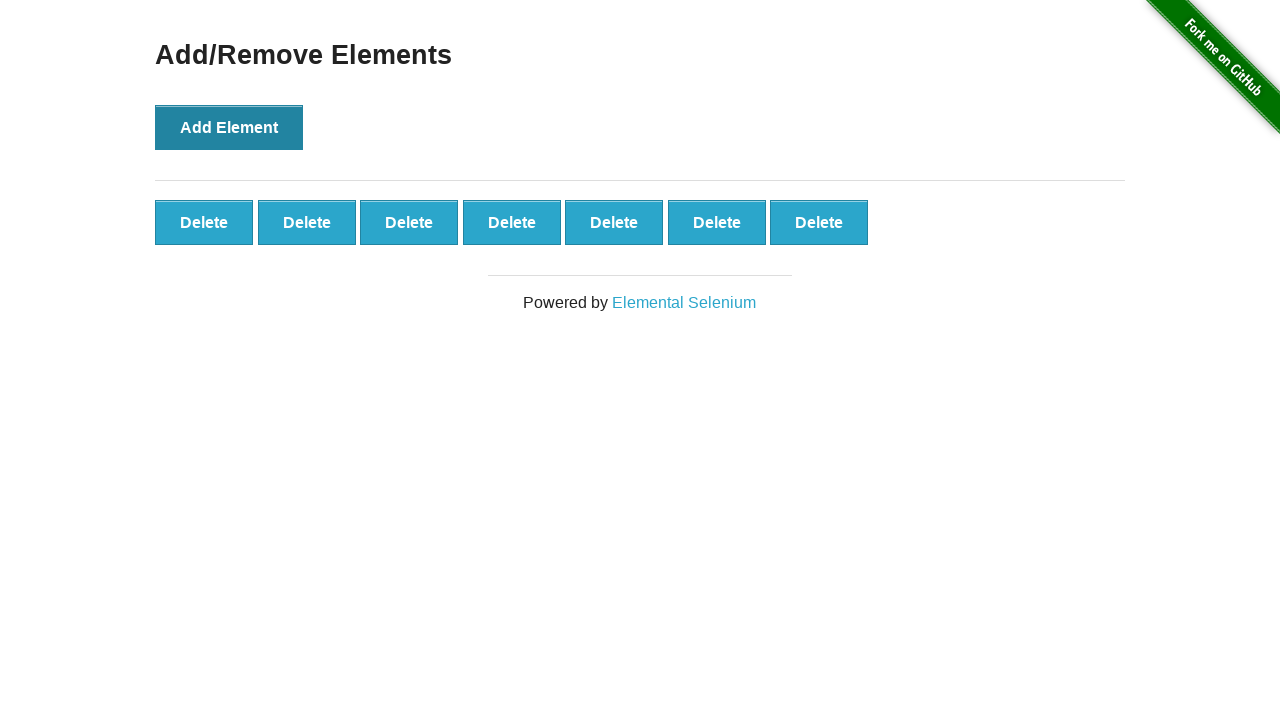

Clicked 'Add Element' button (iteration 8/100) at (229, 127) on button >> internal:has-text="Add Element"i
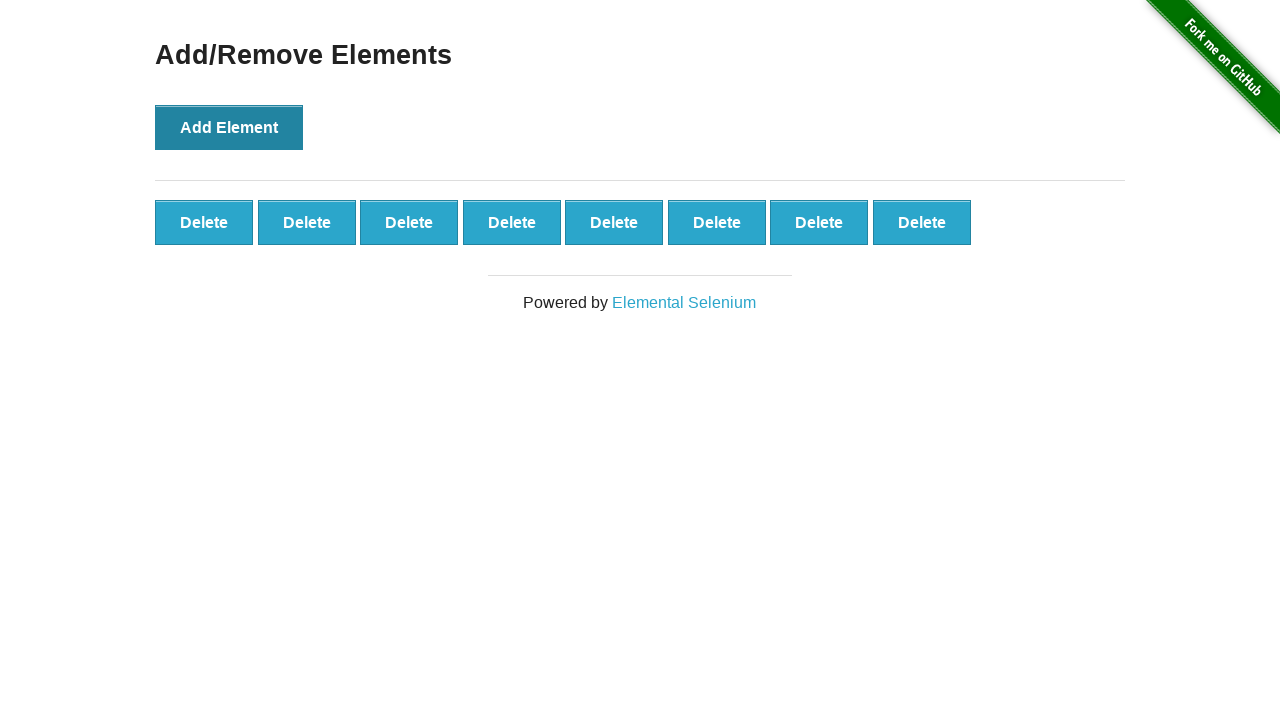

Clicked 'Add Element' button (iteration 9/100) at (229, 127) on button >> internal:has-text="Add Element"i
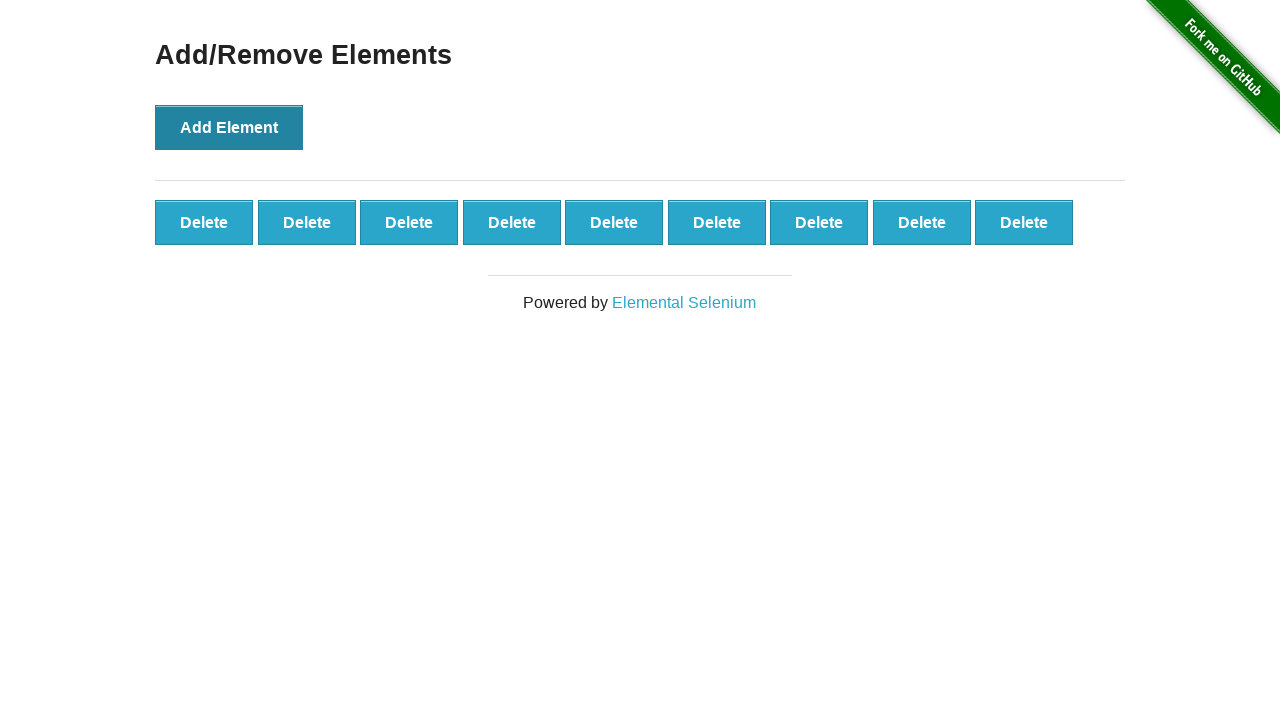

Clicked 'Add Element' button (iteration 10/100) at (229, 127) on button >> internal:has-text="Add Element"i
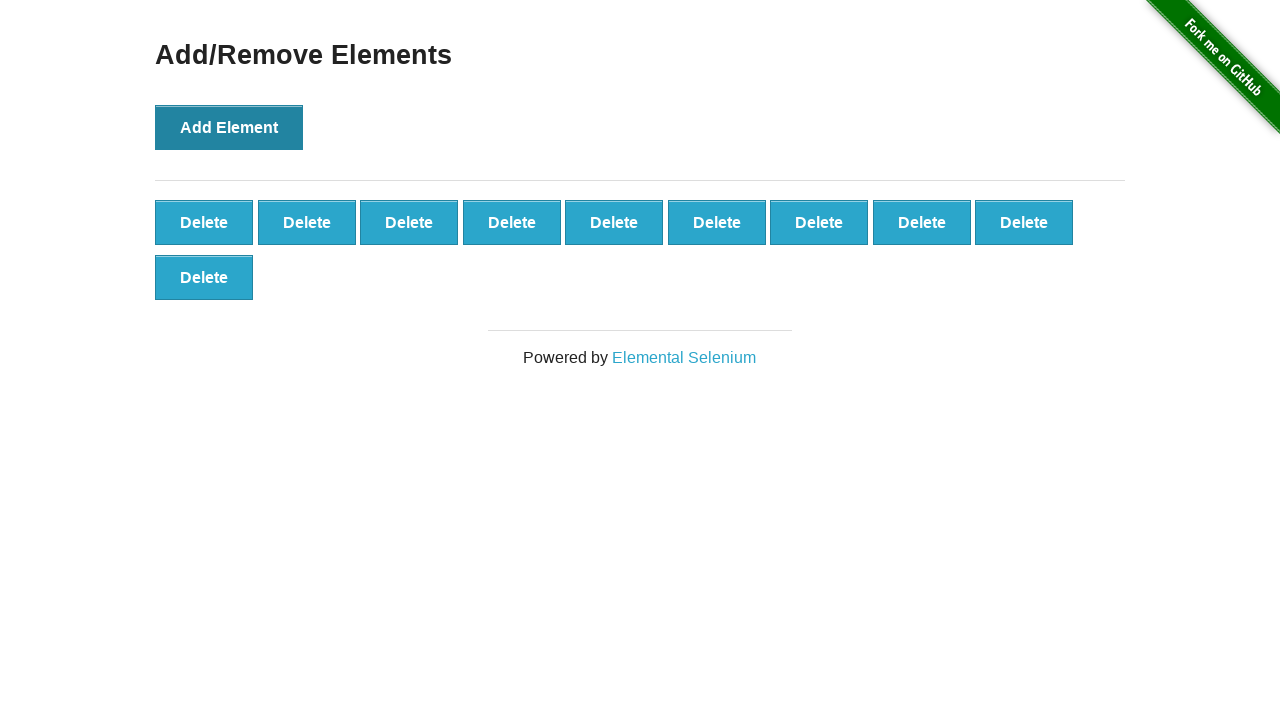

Clicked 'Add Element' button (iteration 11/100) at (229, 127) on button >> internal:has-text="Add Element"i
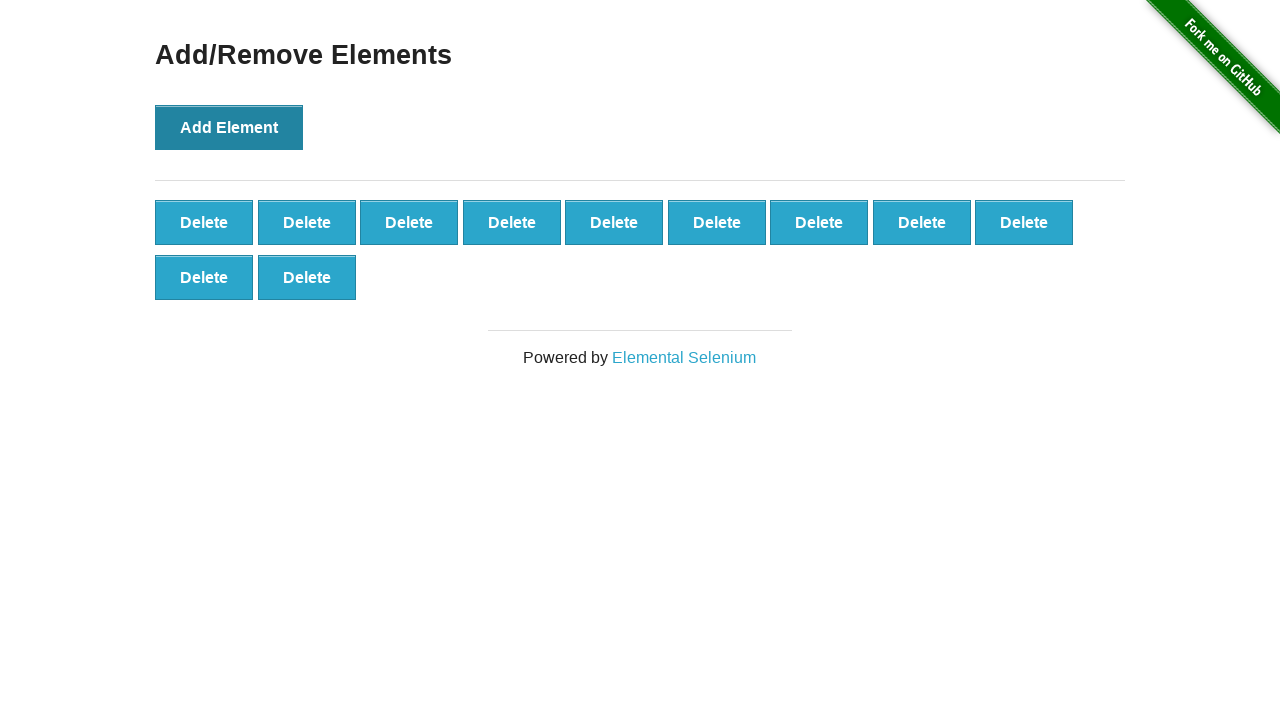

Clicked 'Add Element' button (iteration 12/100) at (229, 127) on button >> internal:has-text="Add Element"i
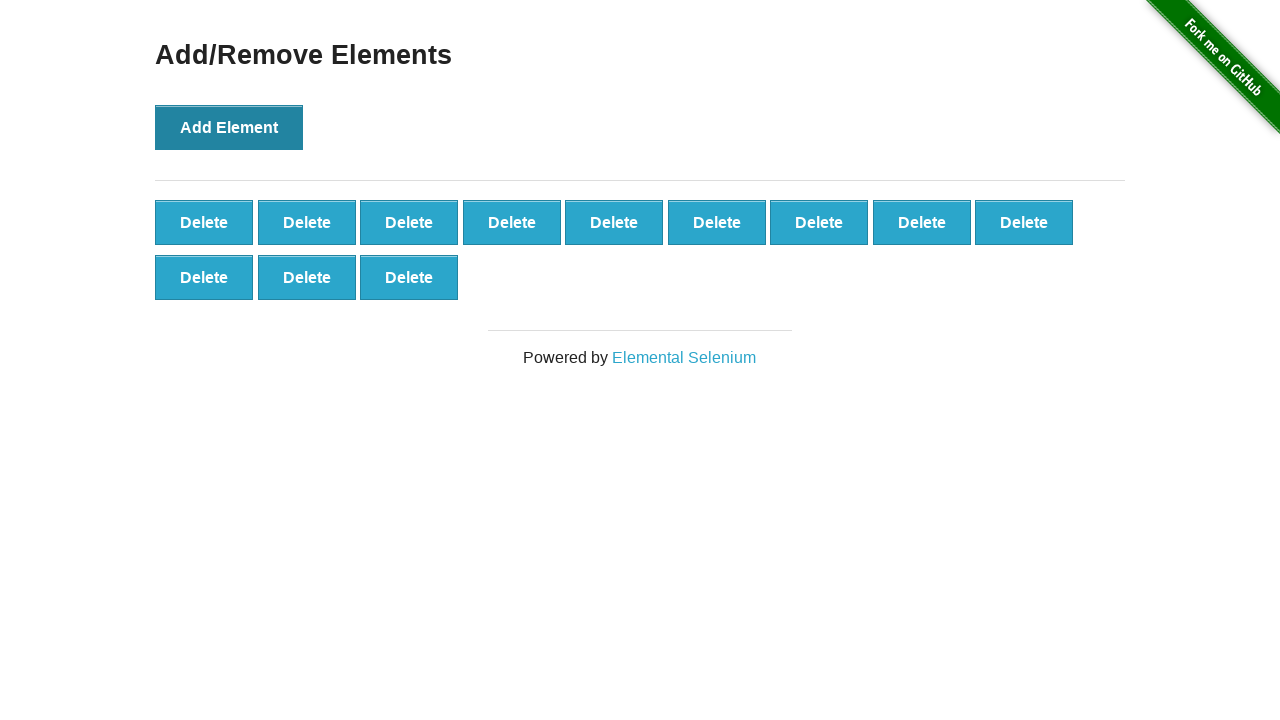

Clicked 'Add Element' button (iteration 13/100) at (229, 127) on button >> internal:has-text="Add Element"i
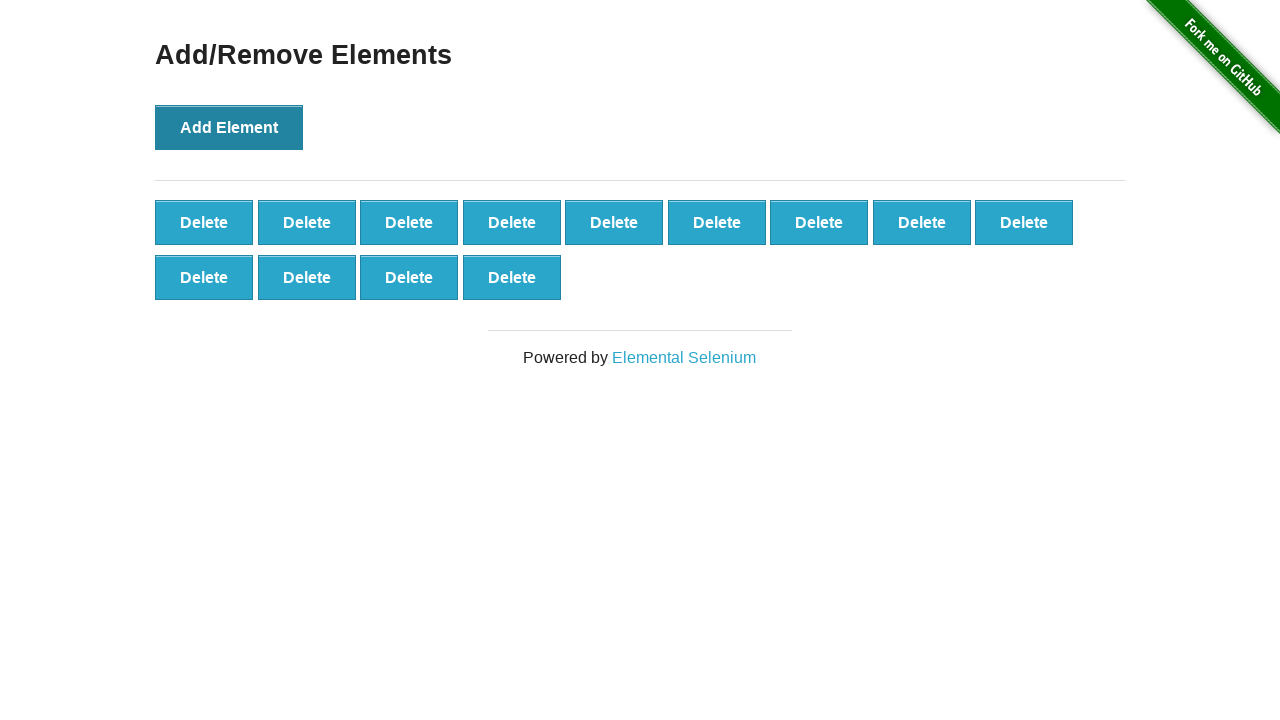

Clicked 'Add Element' button (iteration 14/100) at (229, 127) on button >> internal:has-text="Add Element"i
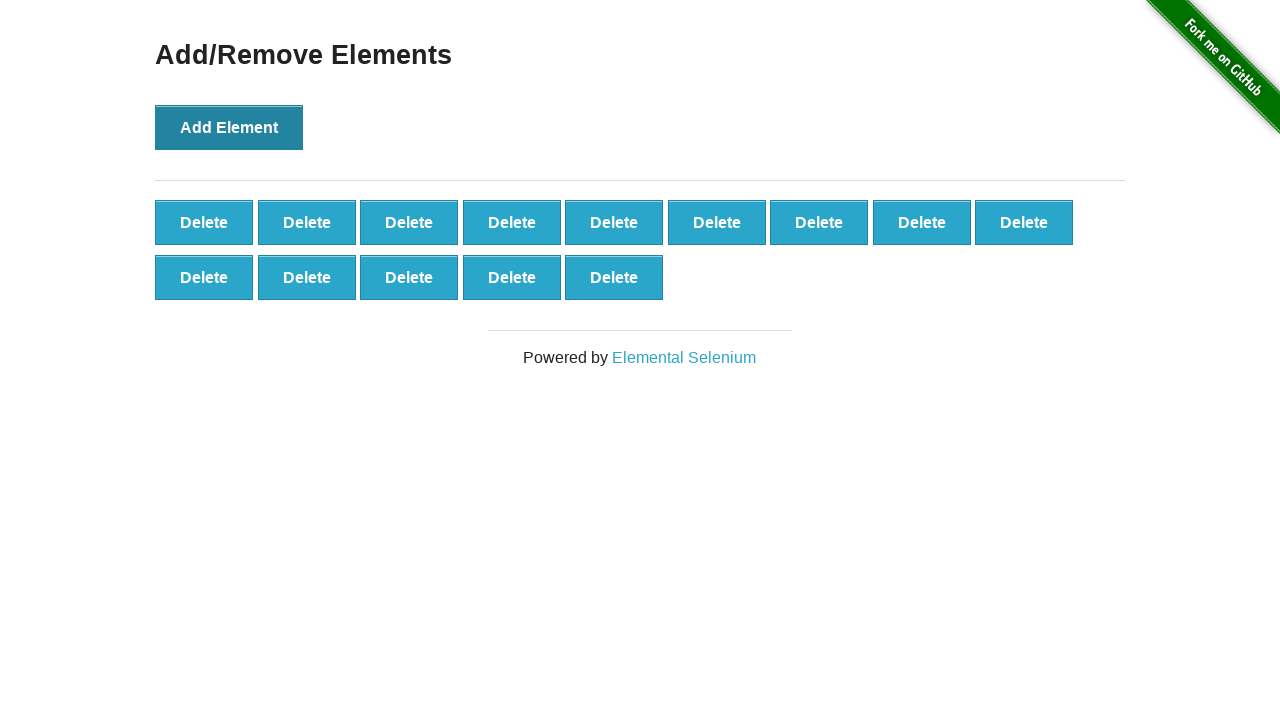

Clicked 'Add Element' button (iteration 15/100) at (229, 127) on button >> internal:has-text="Add Element"i
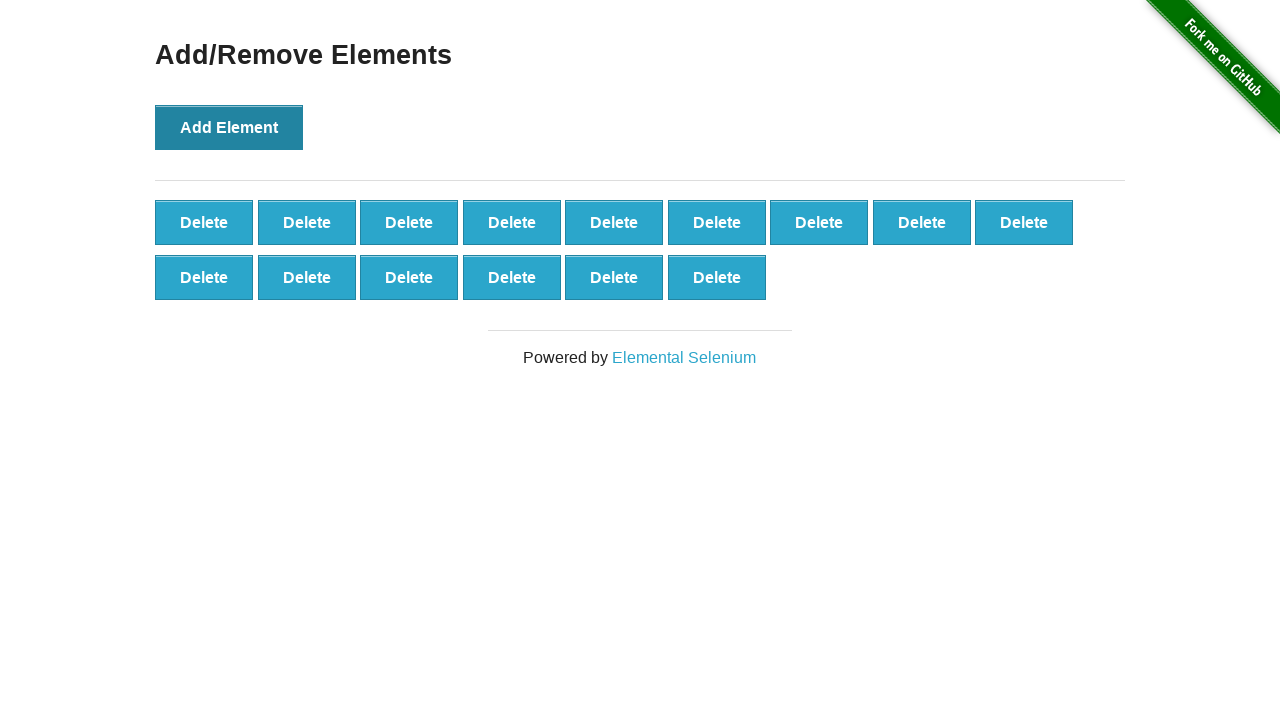

Clicked 'Add Element' button (iteration 16/100) at (229, 127) on button >> internal:has-text="Add Element"i
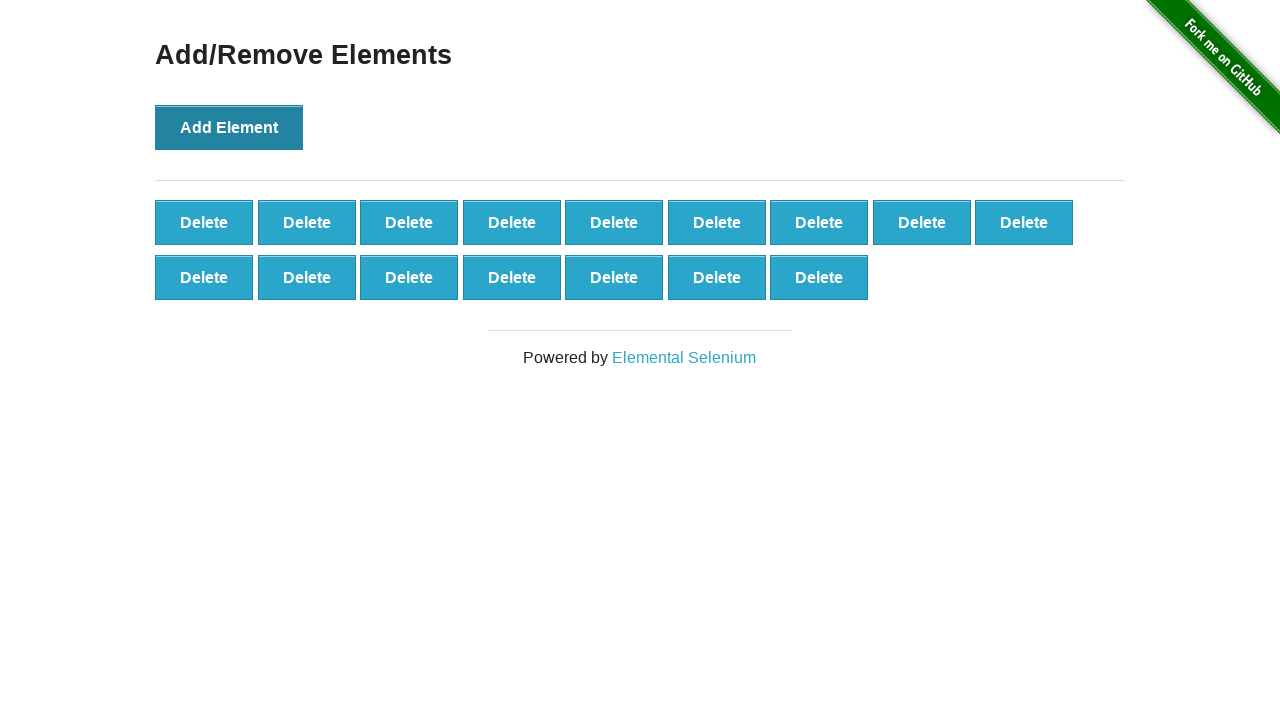

Clicked 'Add Element' button (iteration 17/100) at (229, 127) on button >> internal:has-text="Add Element"i
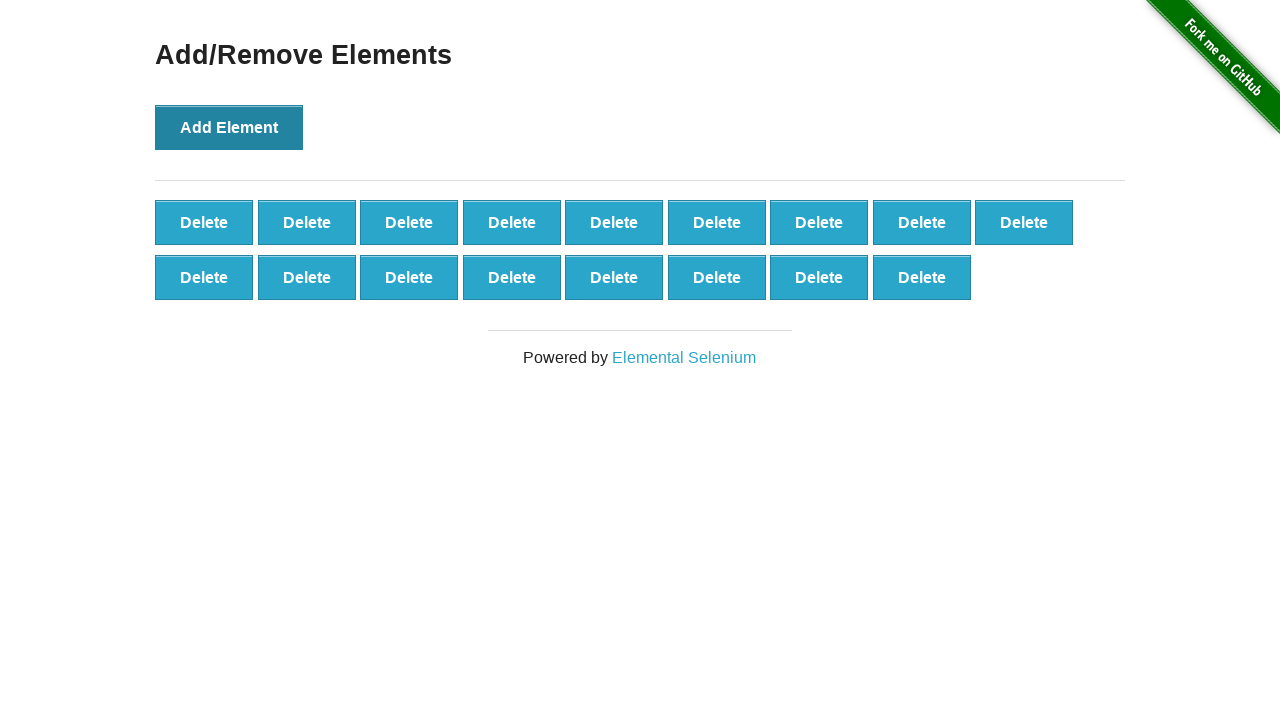

Clicked 'Add Element' button (iteration 18/100) at (229, 127) on button >> internal:has-text="Add Element"i
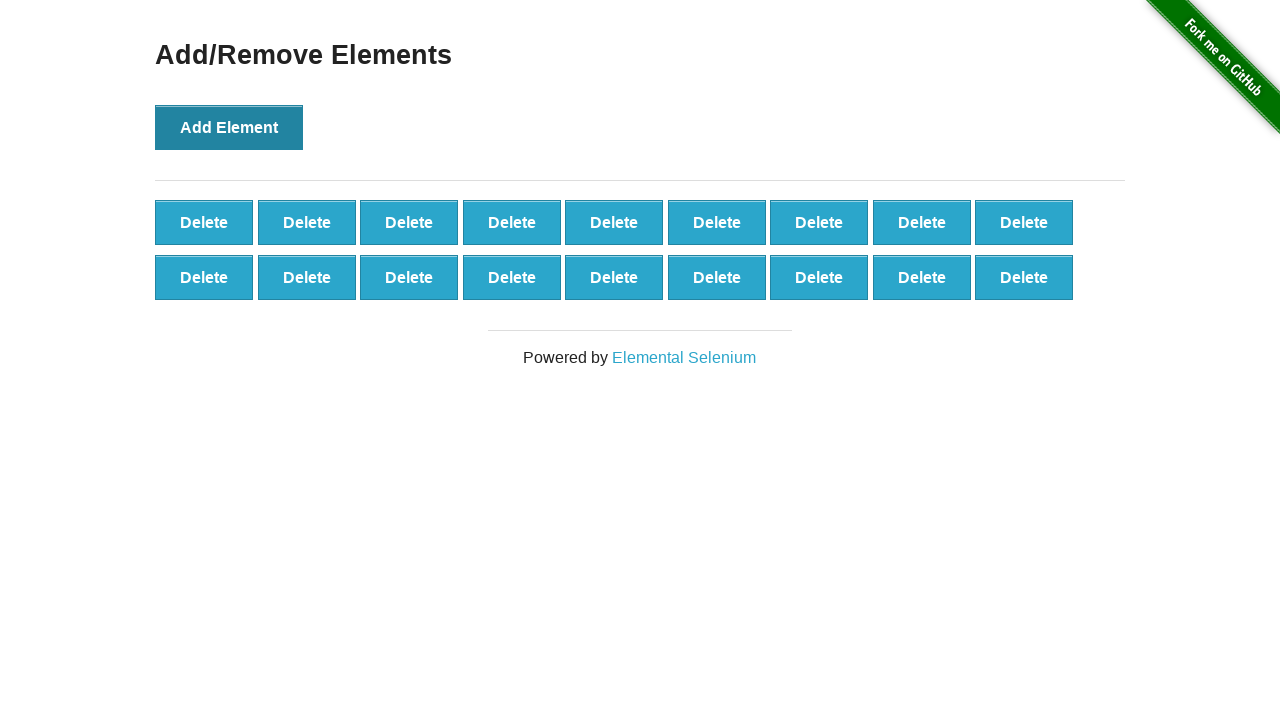

Clicked 'Add Element' button (iteration 19/100) at (229, 127) on button >> internal:has-text="Add Element"i
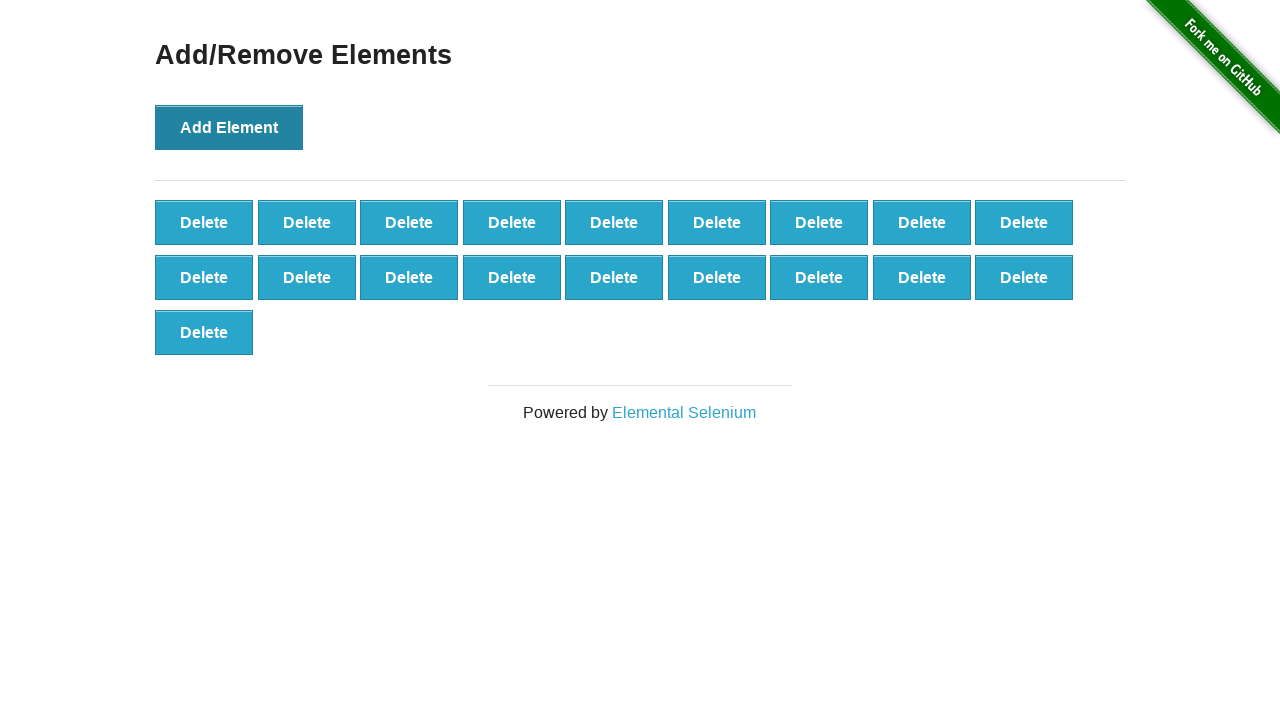

Clicked 'Add Element' button (iteration 20/100) at (229, 127) on button >> internal:has-text="Add Element"i
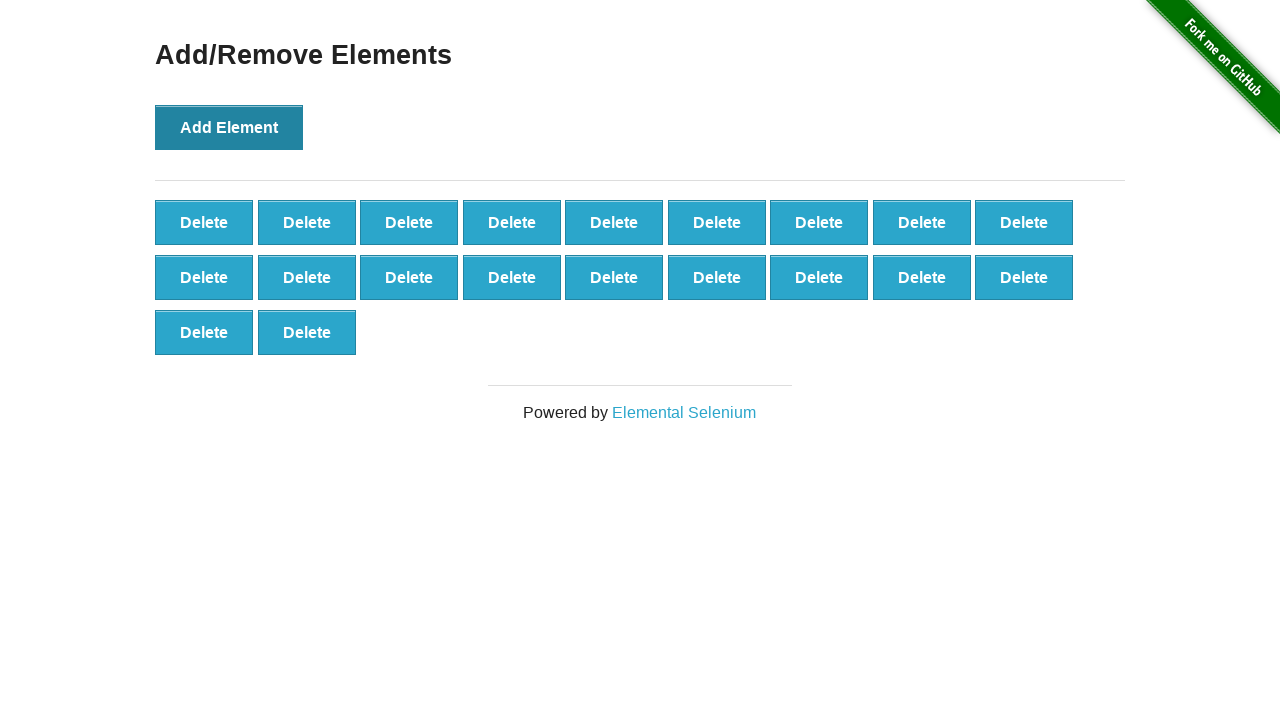

Clicked 'Add Element' button (iteration 21/100) at (229, 127) on button >> internal:has-text="Add Element"i
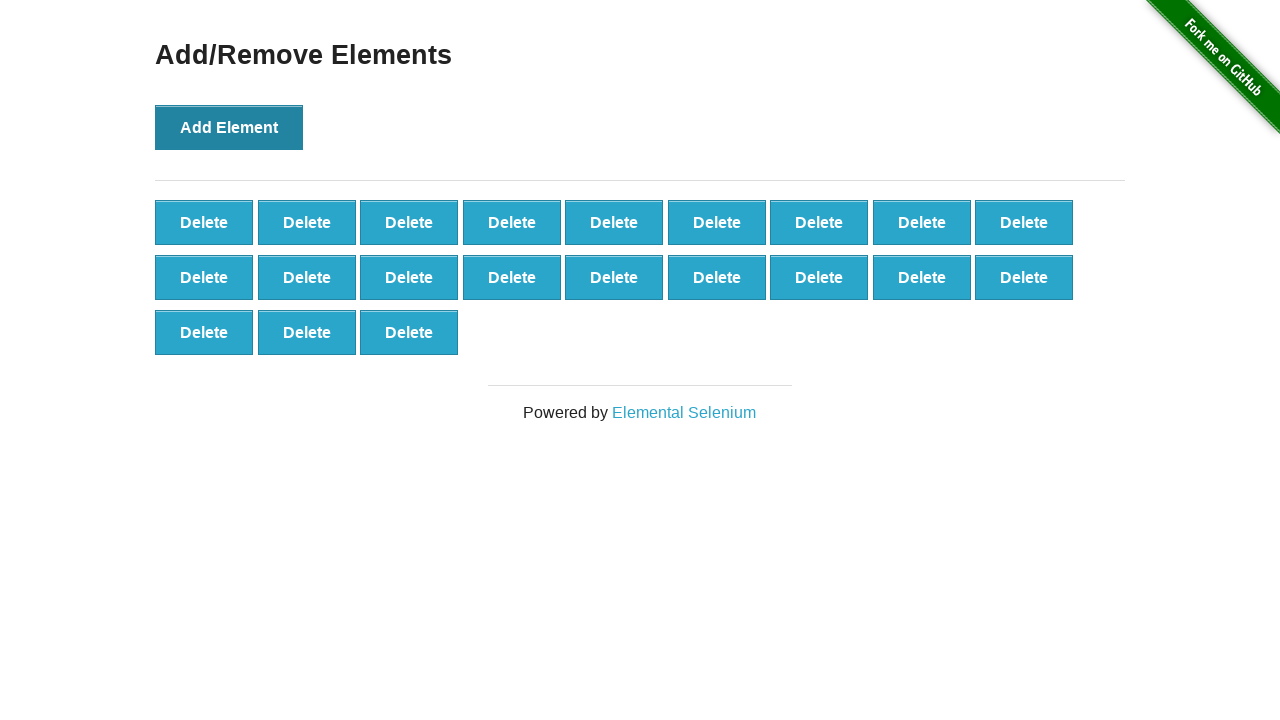

Clicked 'Add Element' button (iteration 22/100) at (229, 127) on button >> internal:has-text="Add Element"i
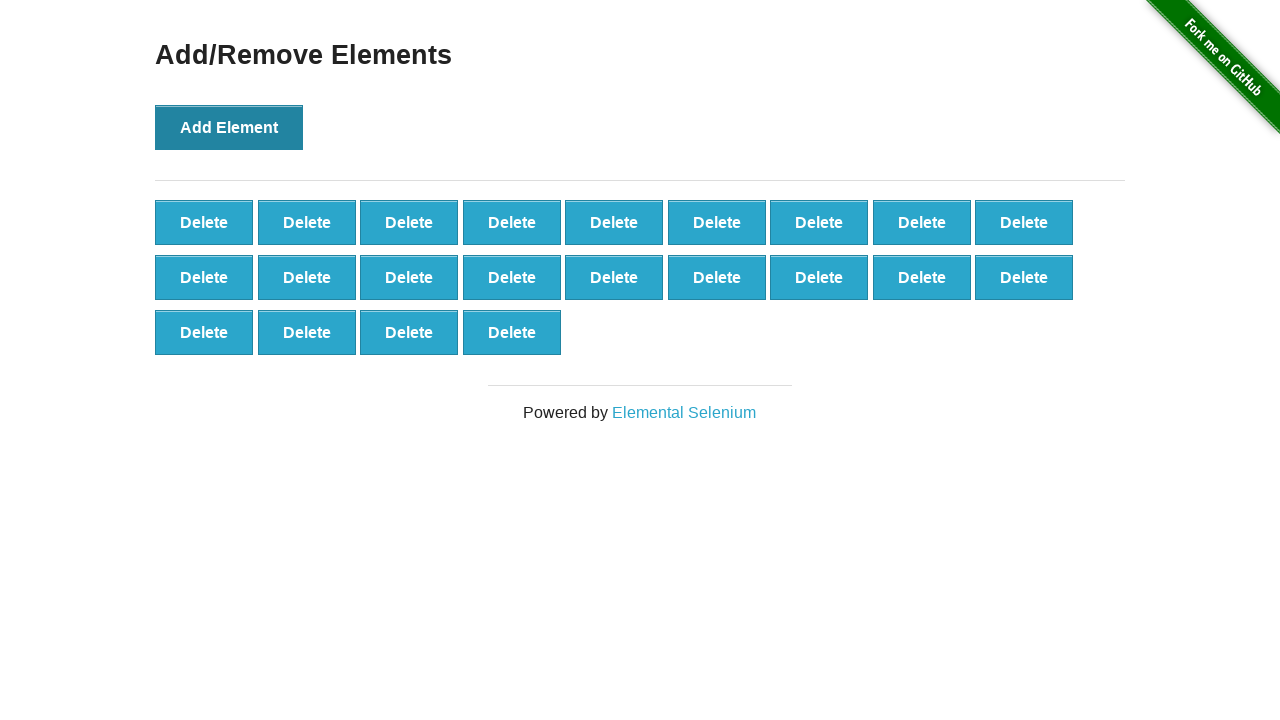

Clicked 'Add Element' button (iteration 23/100) at (229, 127) on button >> internal:has-text="Add Element"i
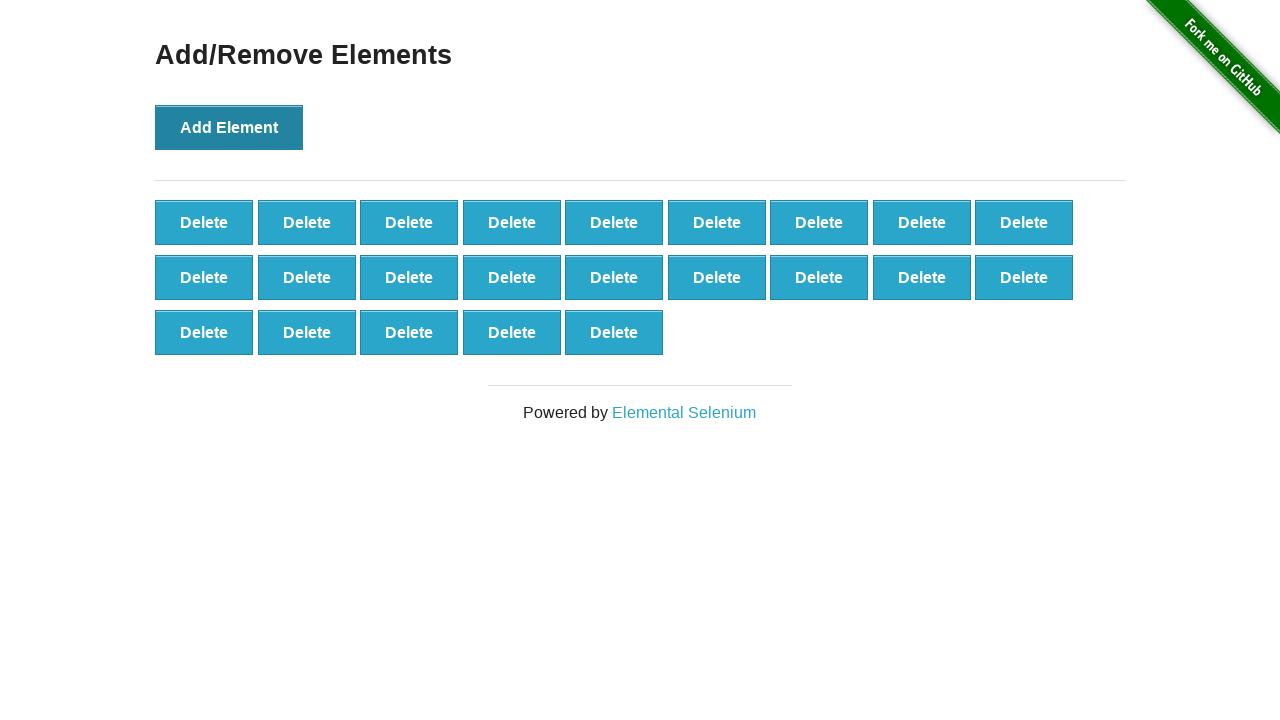

Clicked 'Add Element' button (iteration 24/100) at (229, 127) on button >> internal:has-text="Add Element"i
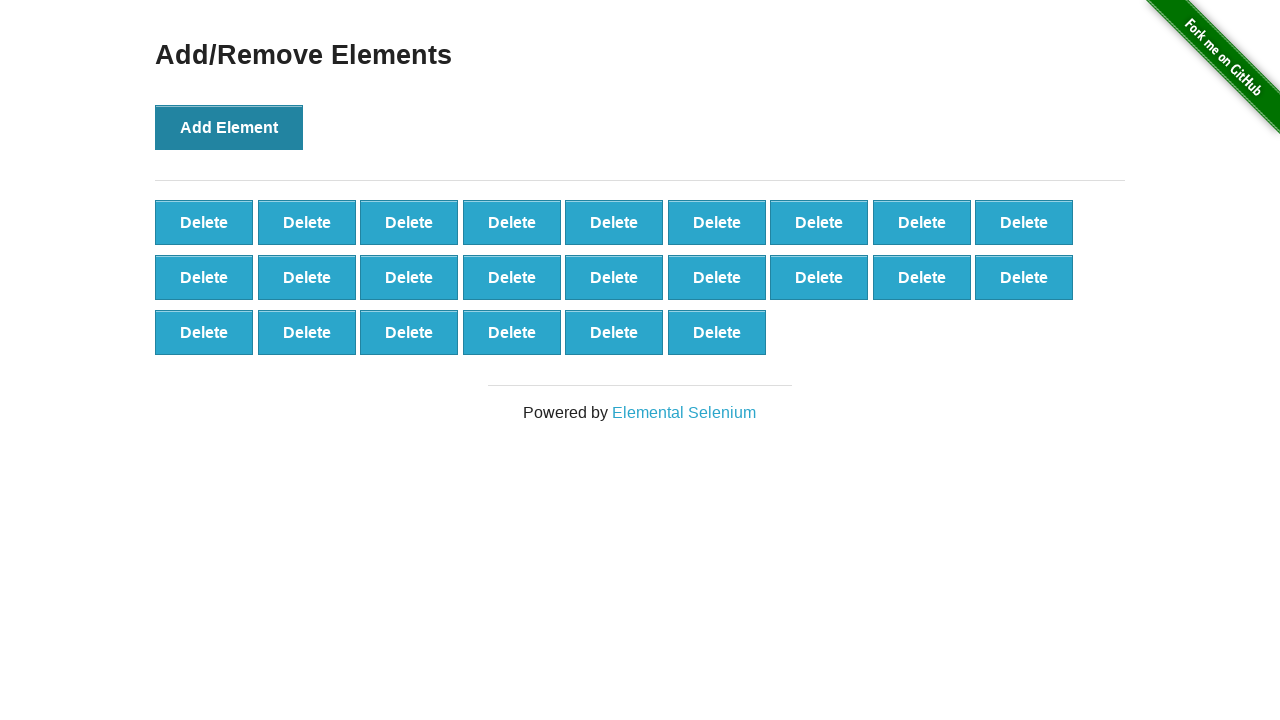

Clicked 'Add Element' button (iteration 25/100) at (229, 127) on button >> internal:has-text="Add Element"i
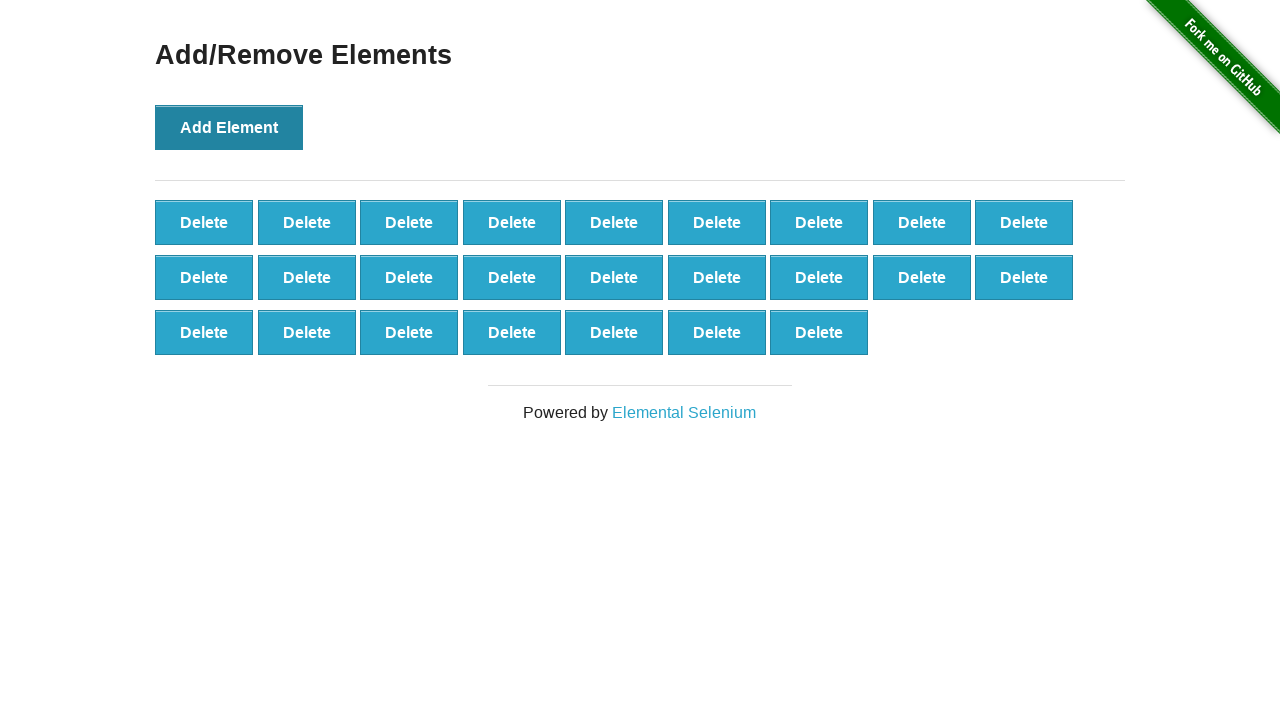

Clicked 'Add Element' button (iteration 26/100) at (229, 127) on button >> internal:has-text="Add Element"i
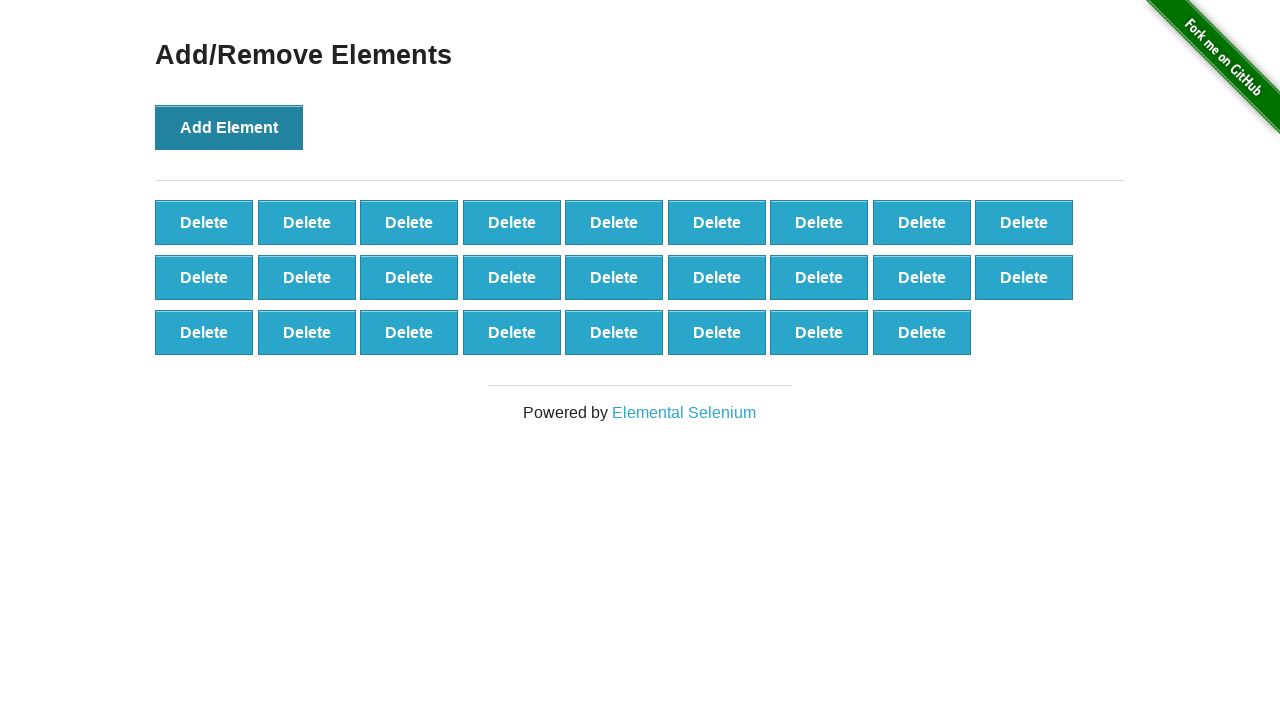

Clicked 'Add Element' button (iteration 27/100) at (229, 127) on button >> internal:has-text="Add Element"i
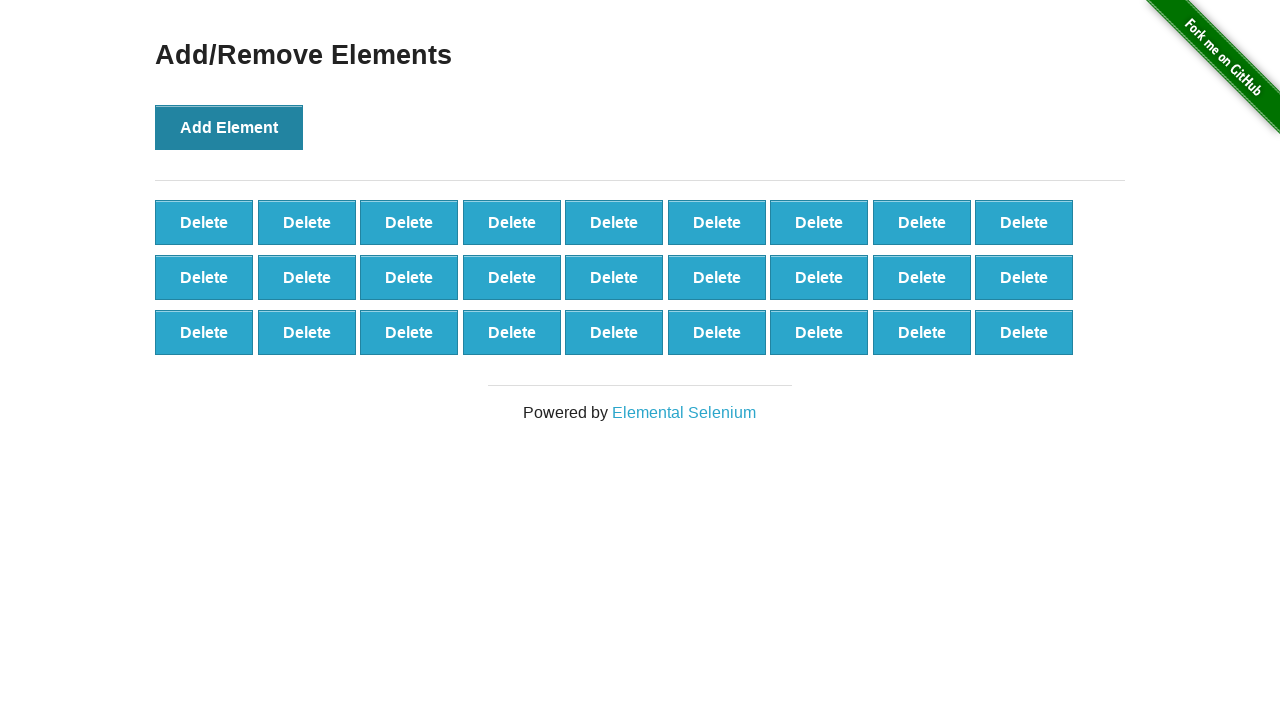

Clicked 'Add Element' button (iteration 28/100) at (229, 127) on button >> internal:has-text="Add Element"i
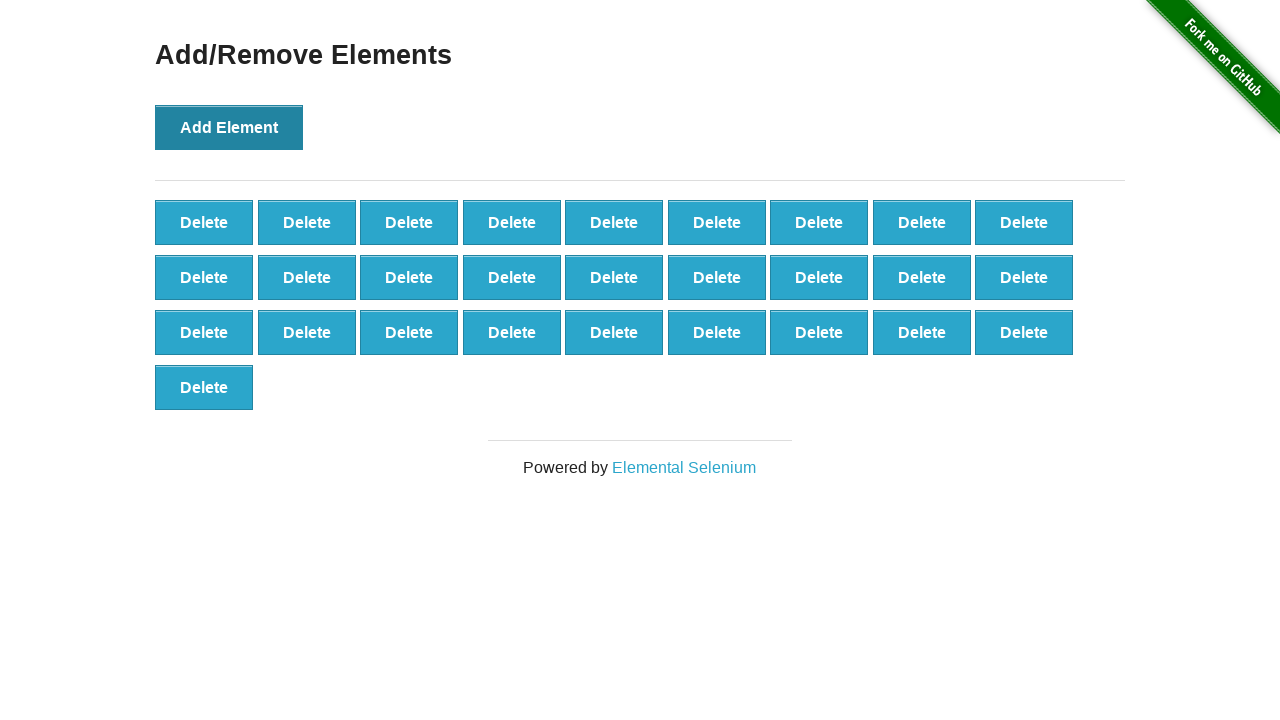

Clicked 'Add Element' button (iteration 29/100) at (229, 127) on button >> internal:has-text="Add Element"i
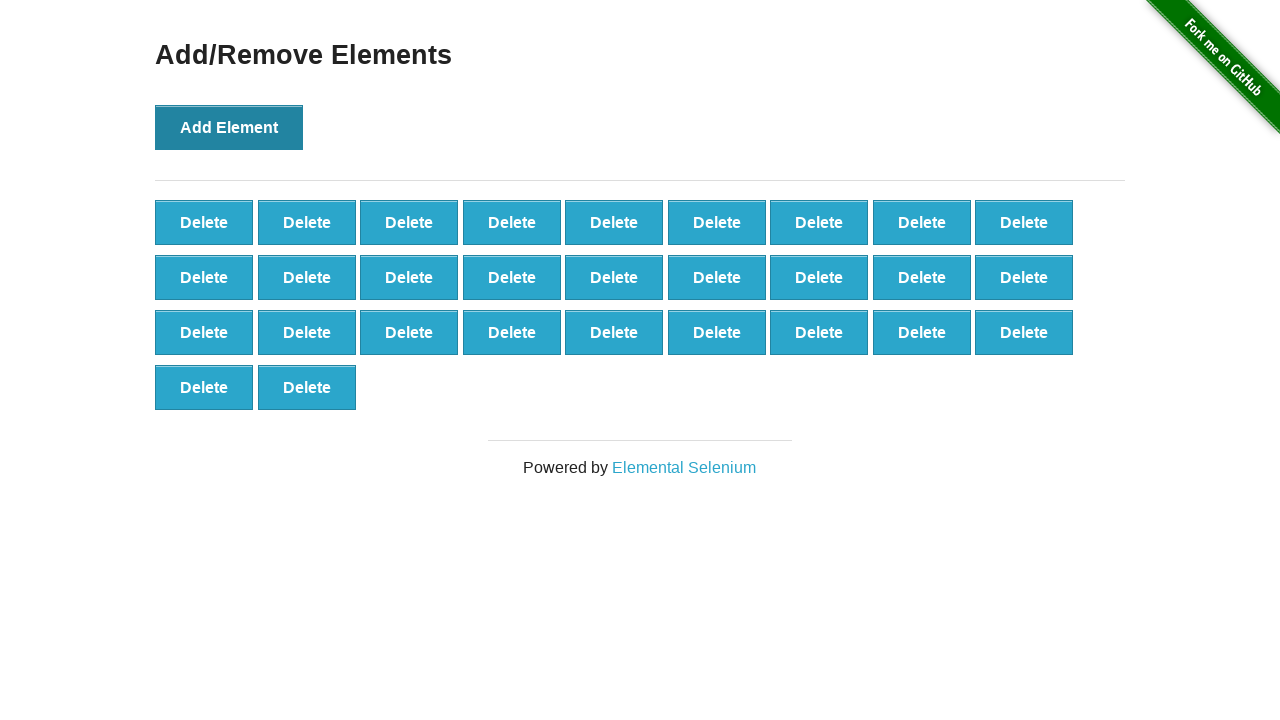

Clicked 'Add Element' button (iteration 30/100) at (229, 127) on button >> internal:has-text="Add Element"i
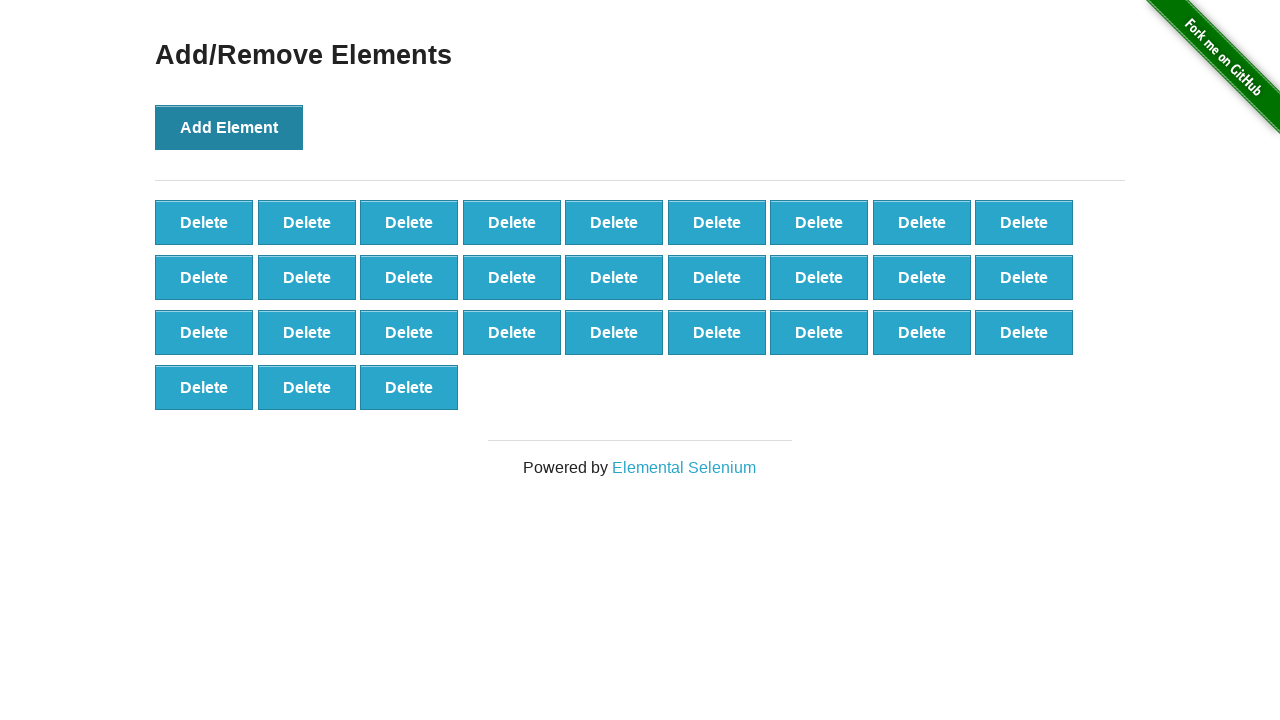

Clicked 'Add Element' button (iteration 31/100) at (229, 127) on button >> internal:has-text="Add Element"i
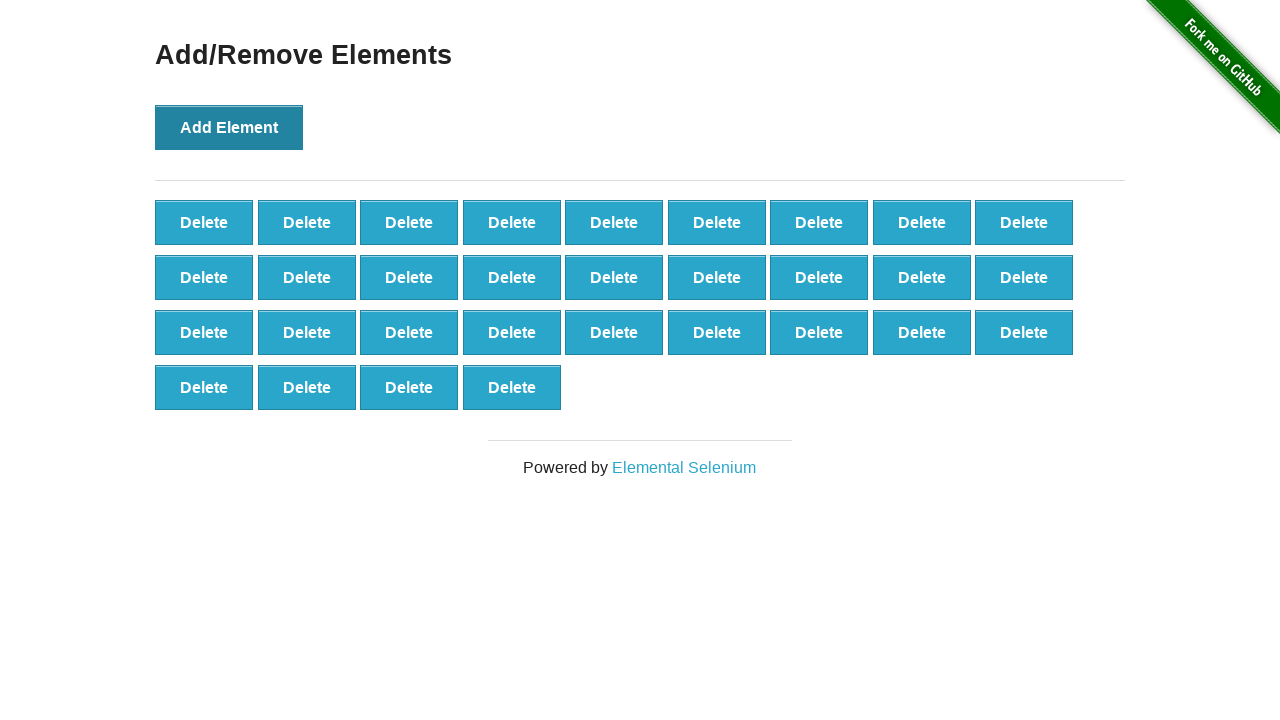

Clicked 'Add Element' button (iteration 32/100) at (229, 127) on button >> internal:has-text="Add Element"i
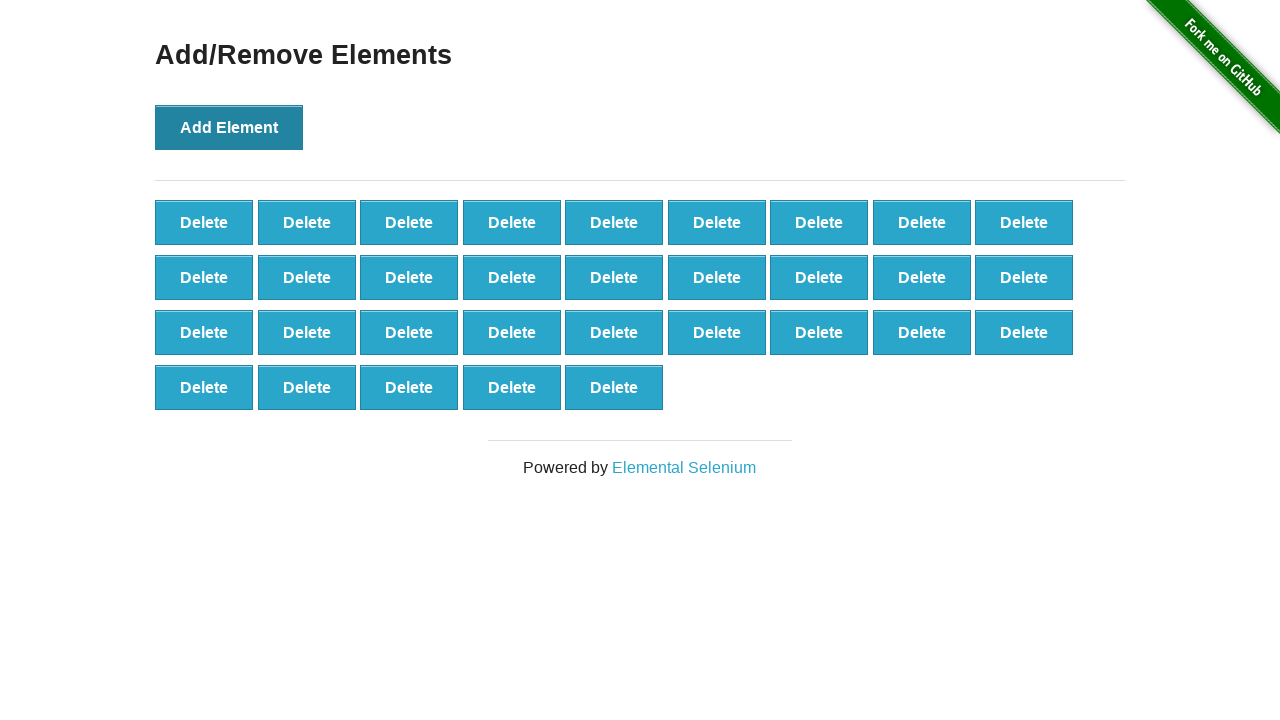

Clicked 'Add Element' button (iteration 33/100) at (229, 127) on button >> internal:has-text="Add Element"i
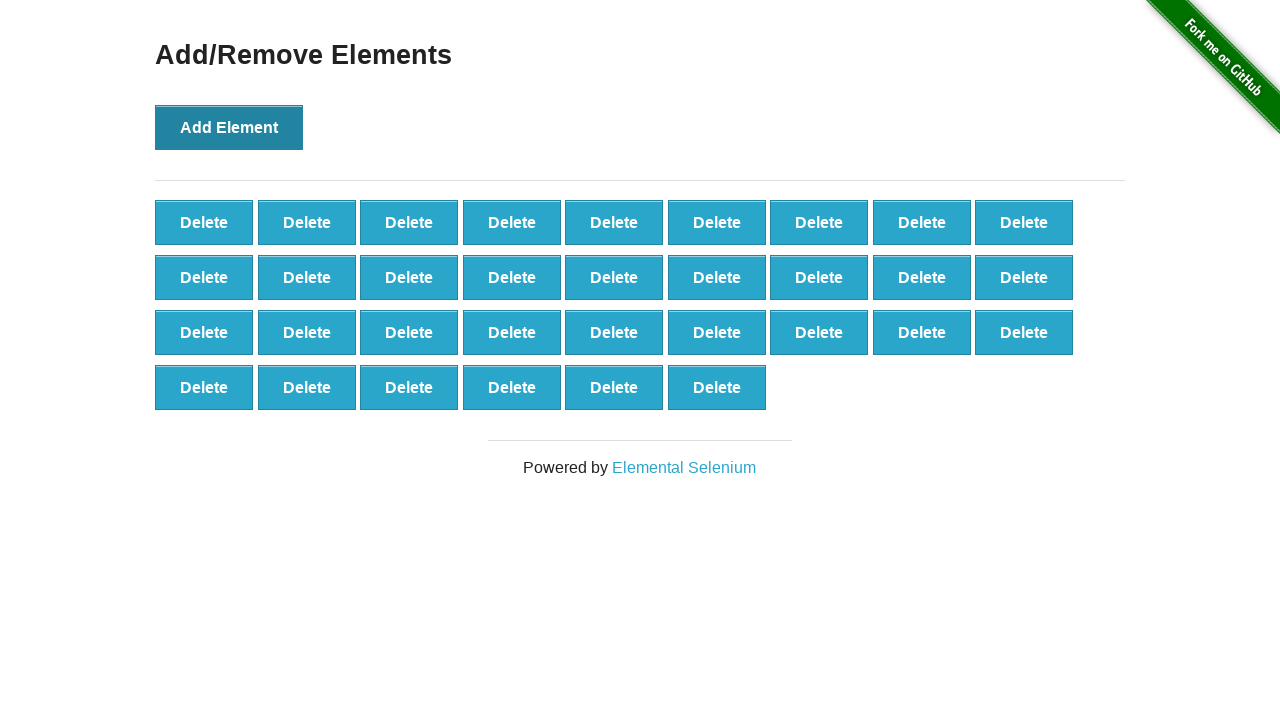

Clicked 'Add Element' button (iteration 34/100) at (229, 127) on button >> internal:has-text="Add Element"i
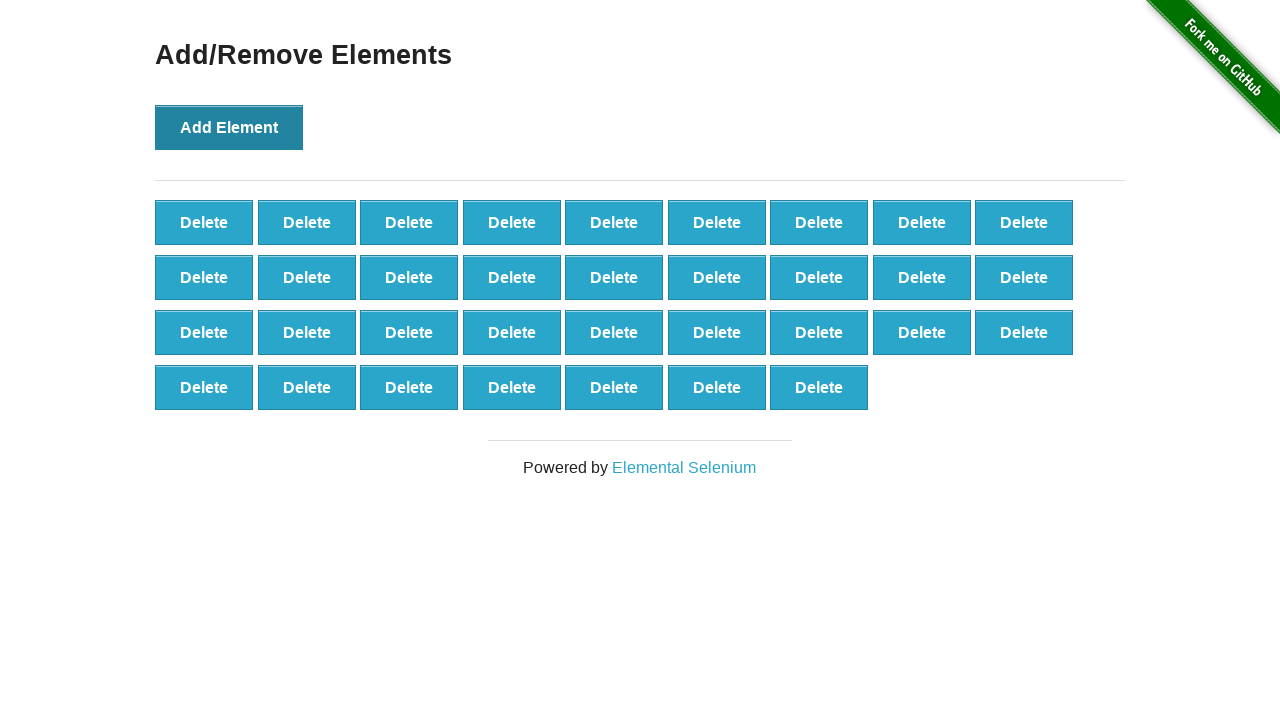

Clicked 'Add Element' button (iteration 35/100) at (229, 127) on button >> internal:has-text="Add Element"i
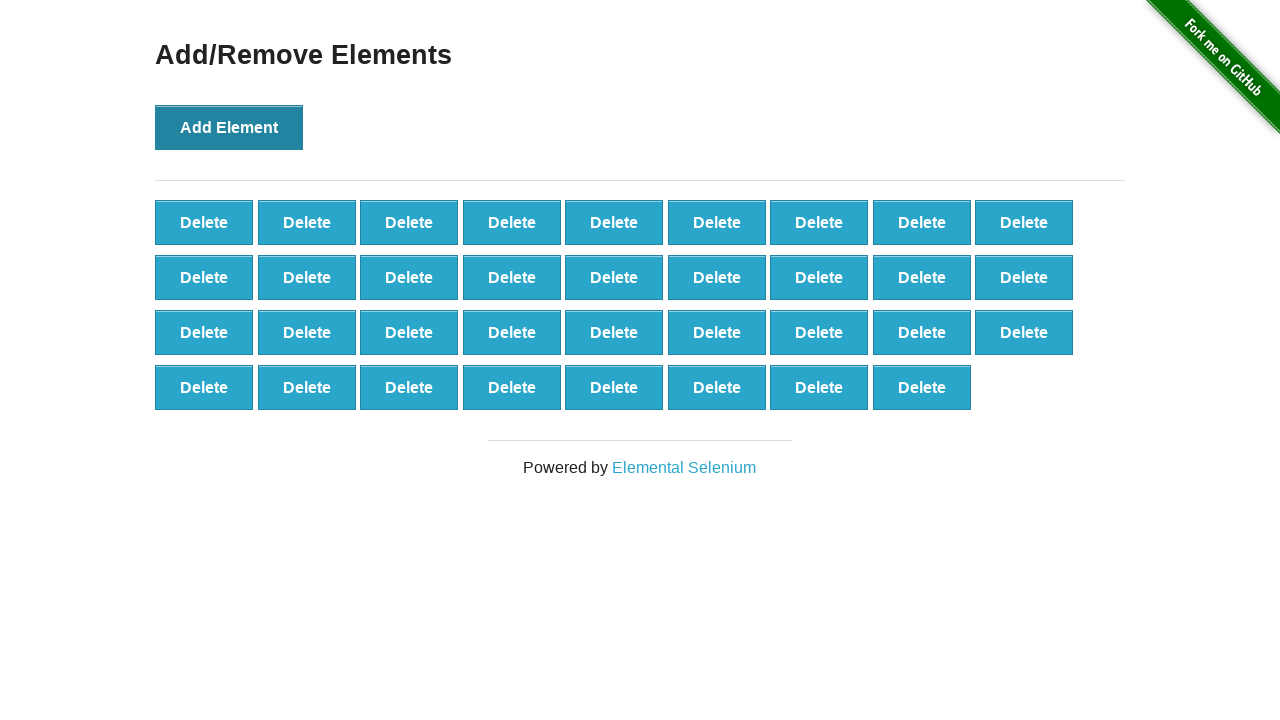

Clicked 'Add Element' button (iteration 36/100) at (229, 127) on button >> internal:has-text="Add Element"i
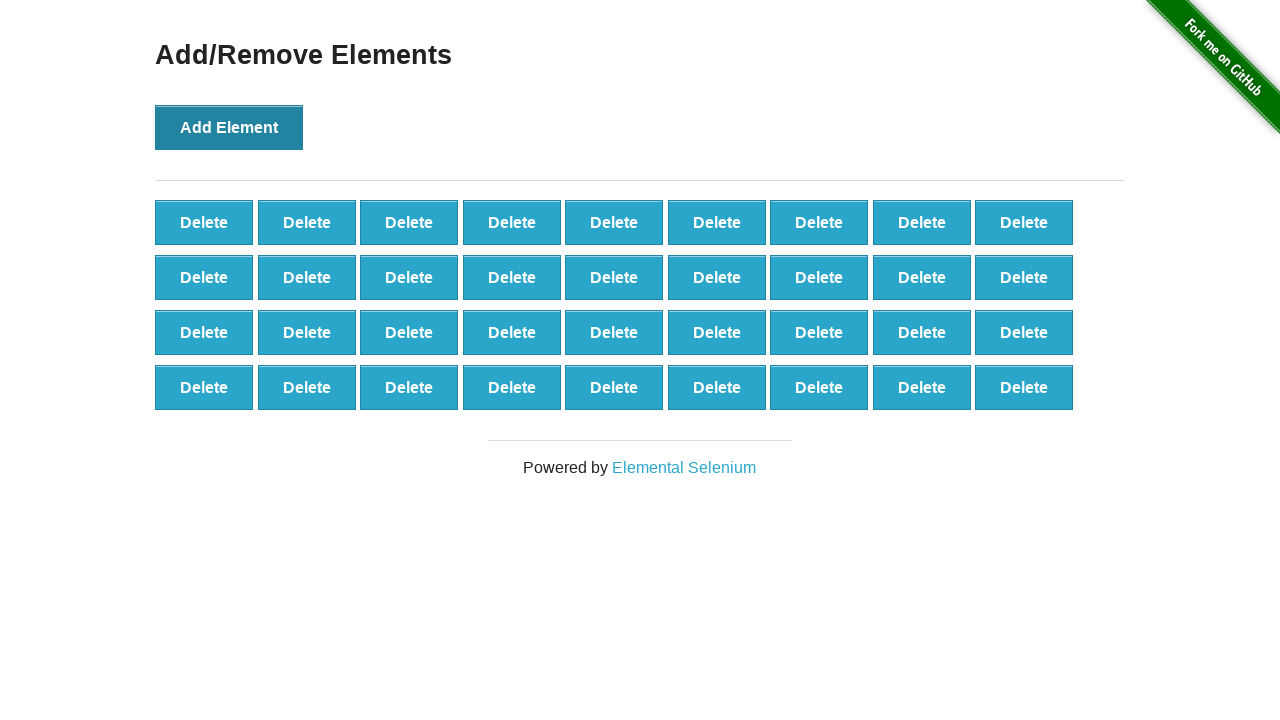

Clicked 'Add Element' button (iteration 37/100) at (229, 127) on button >> internal:has-text="Add Element"i
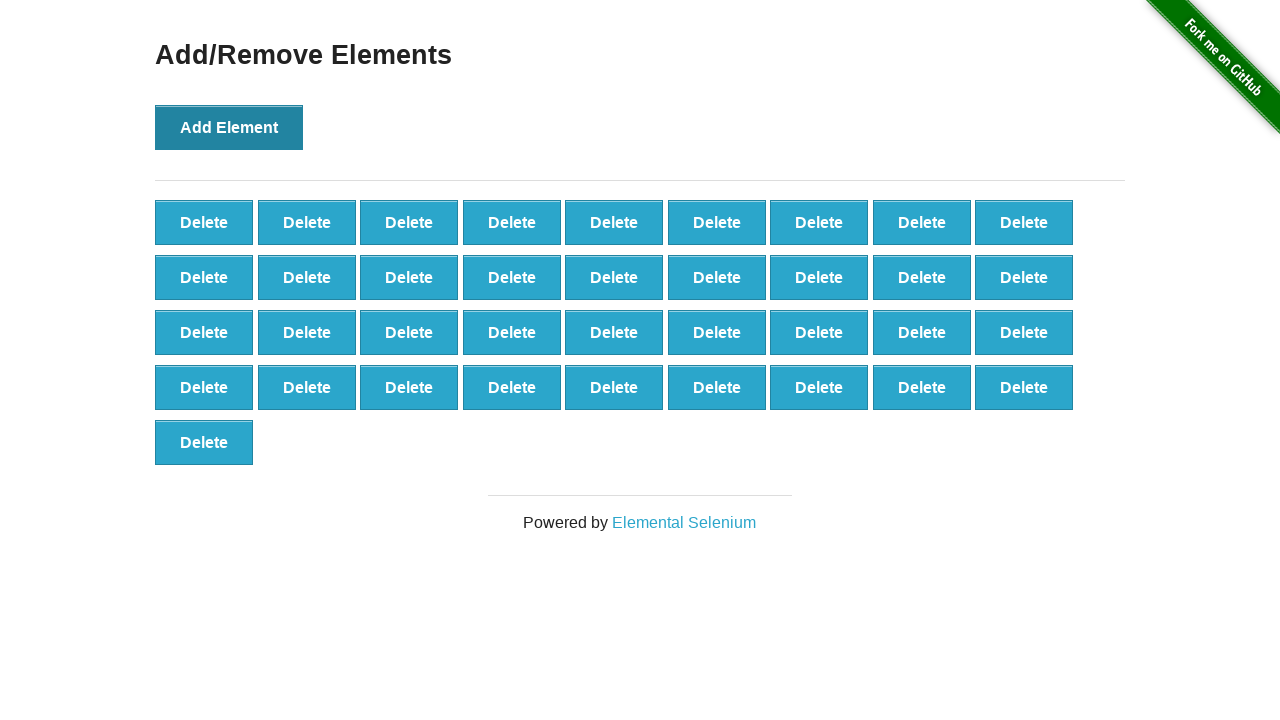

Clicked 'Add Element' button (iteration 38/100) at (229, 127) on button >> internal:has-text="Add Element"i
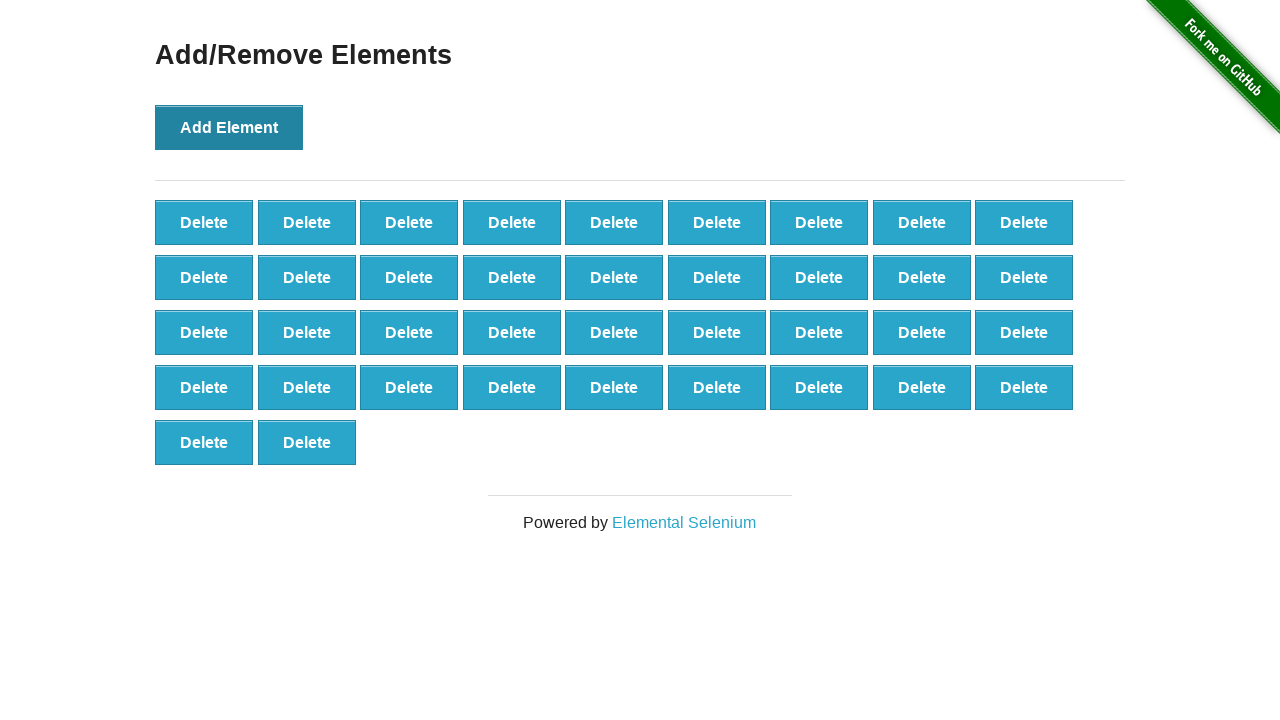

Clicked 'Add Element' button (iteration 39/100) at (229, 127) on button >> internal:has-text="Add Element"i
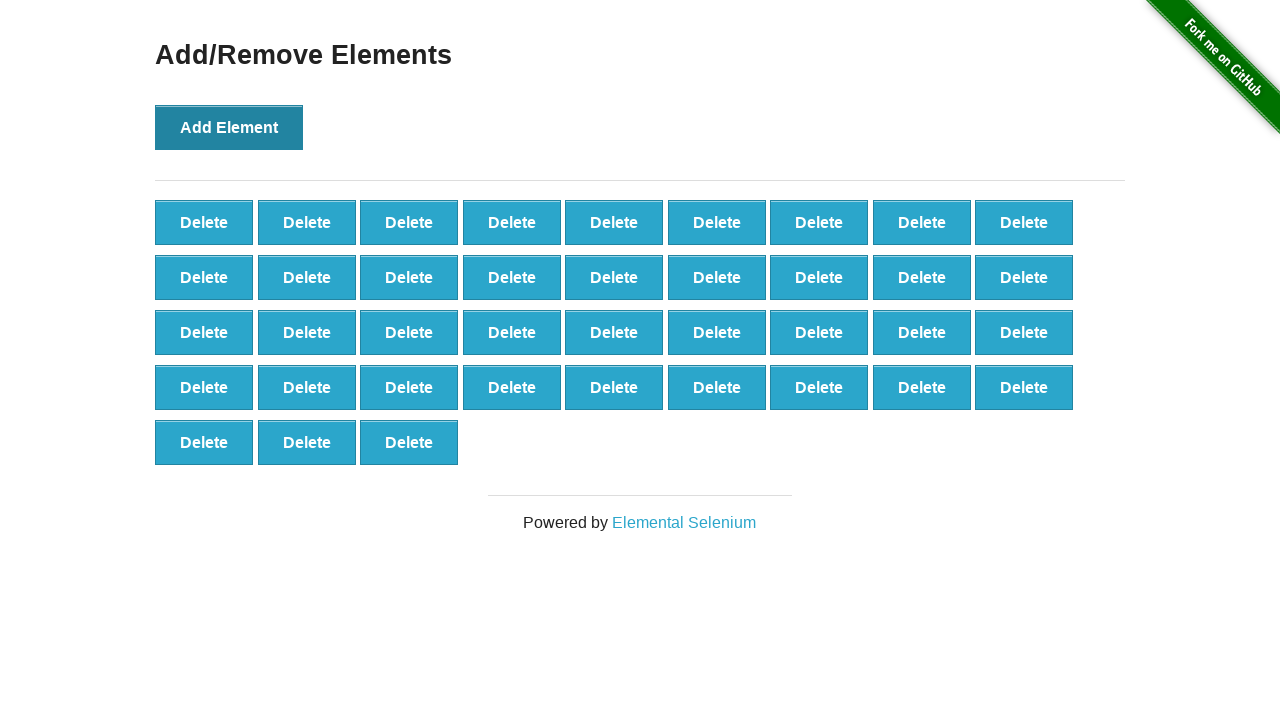

Clicked 'Add Element' button (iteration 40/100) at (229, 127) on button >> internal:has-text="Add Element"i
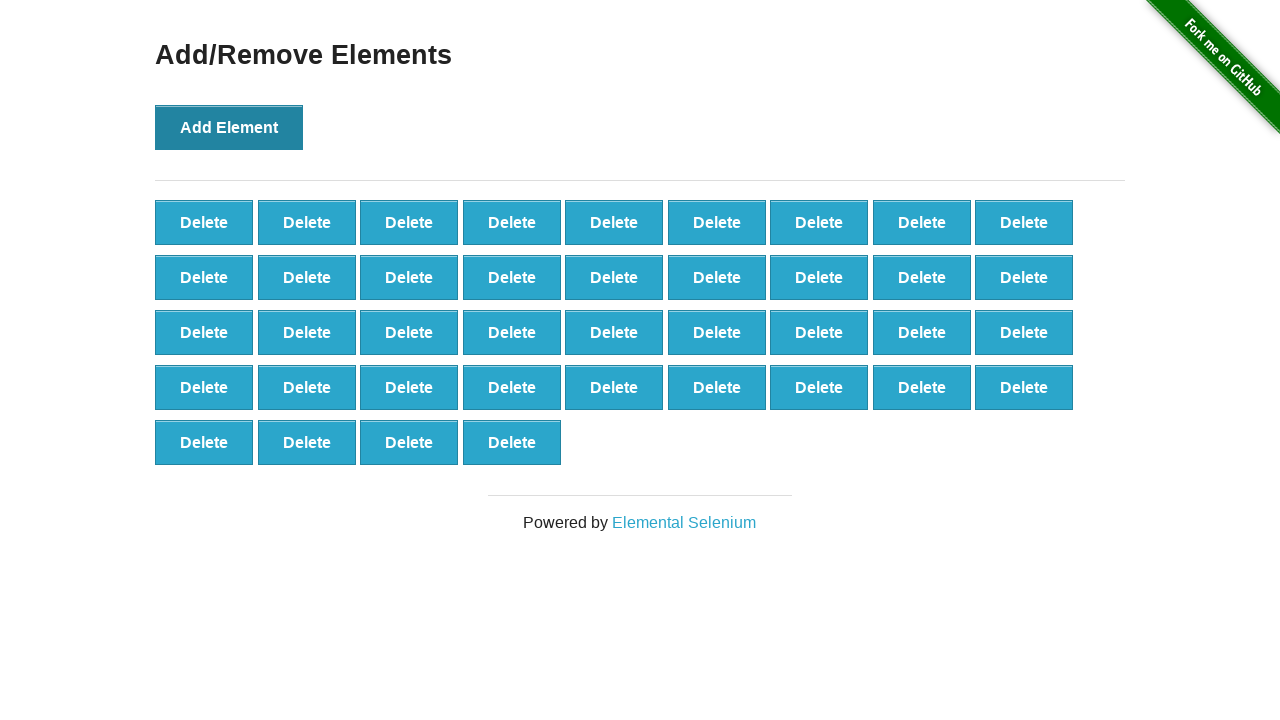

Clicked 'Add Element' button (iteration 41/100) at (229, 127) on button >> internal:has-text="Add Element"i
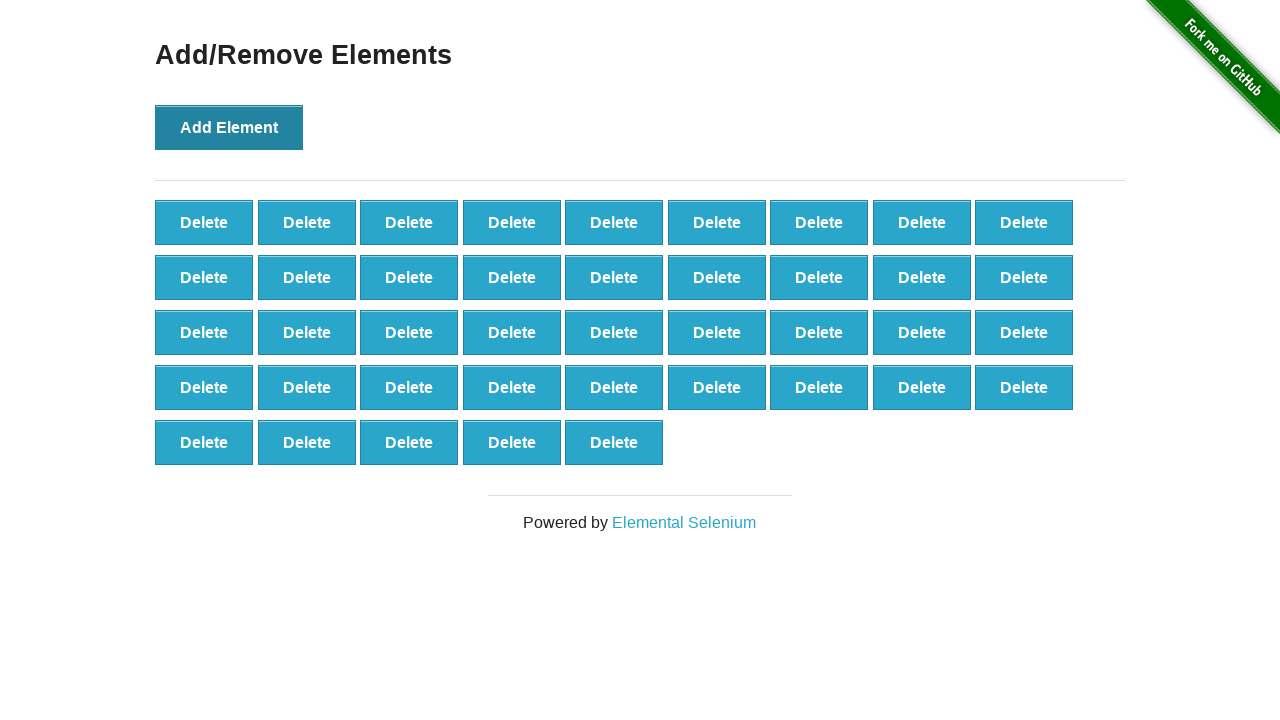

Clicked 'Add Element' button (iteration 42/100) at (229, 127) on button >> internal:has-text="Add Element"i
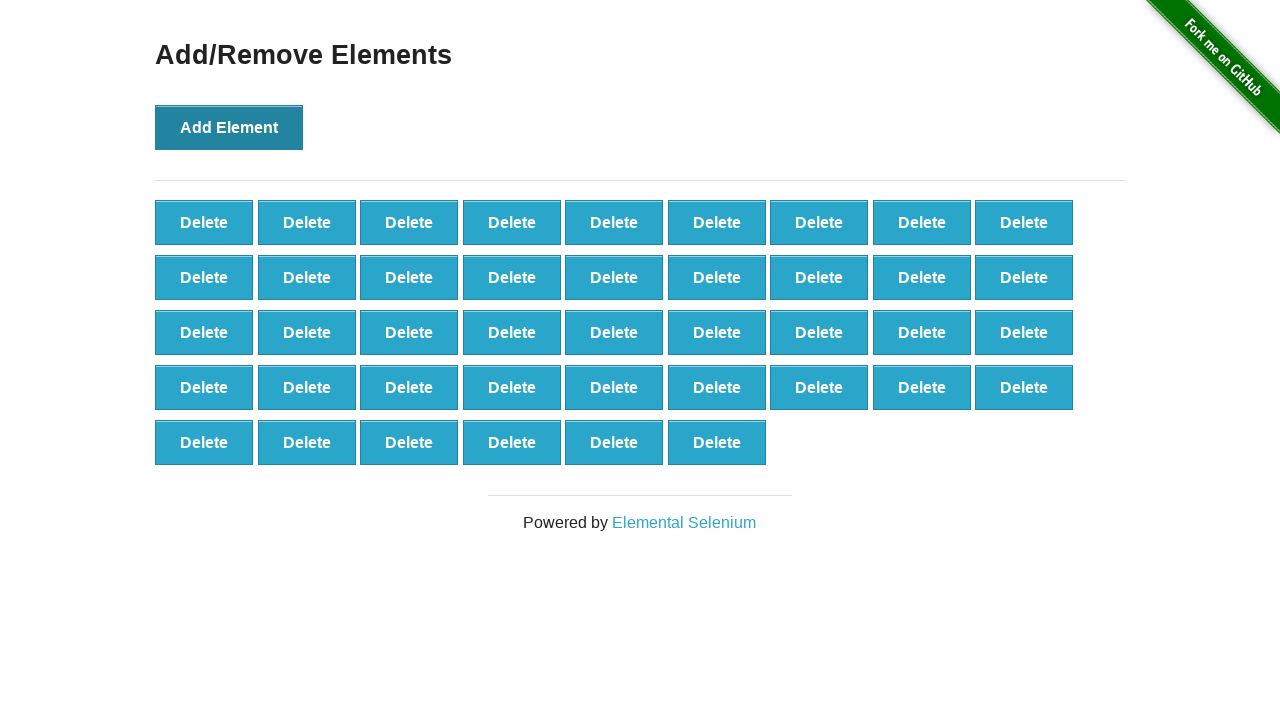

Clicked 'Add Element' button (iteration 43/100) at (229, 127) on button >> internal:has-text="Add Element"i
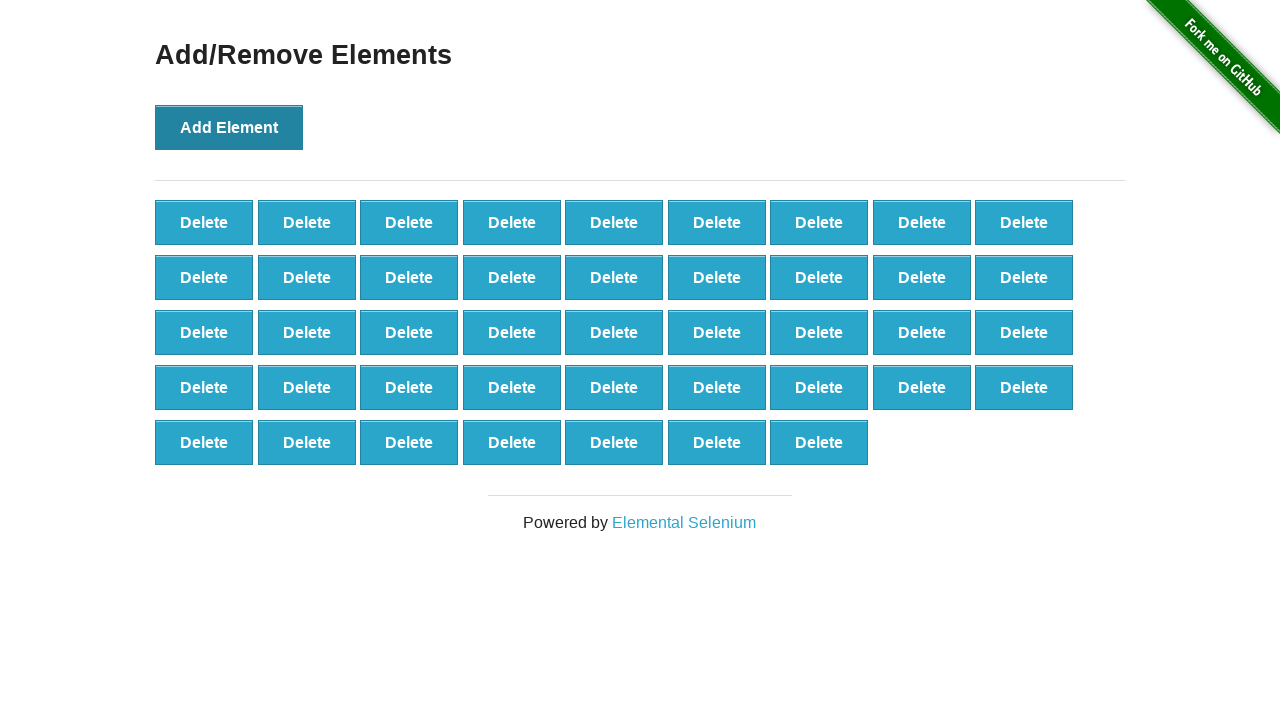

Clicked 'Add Element' button (iteration 44/100) at (229, 127) on button >> internal:has-text="Add Element"i
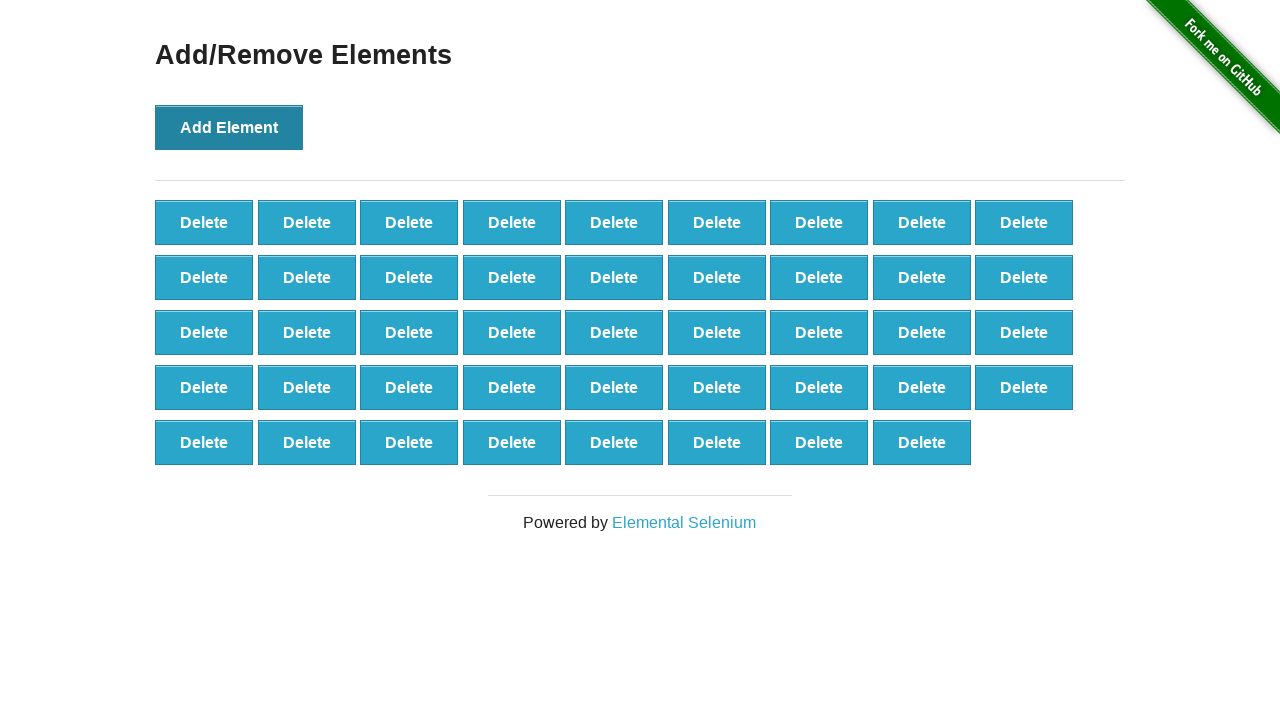

Clicked 'Add Element' button (iteration 45/100) at (229, 127) on button >> internal:has-text="Add Element"i
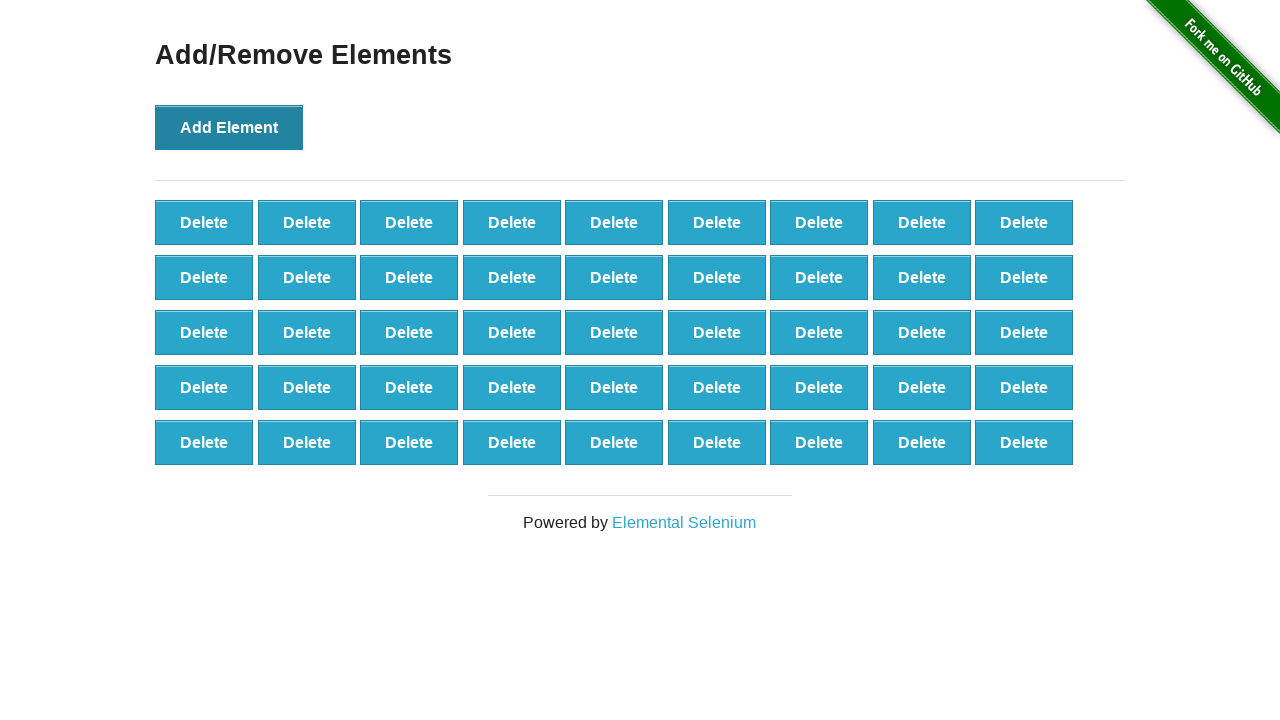

Clicked 'Add Element' button (iteration 46/100) at (229, 127) on button >> internal:has-text="Add Element"i
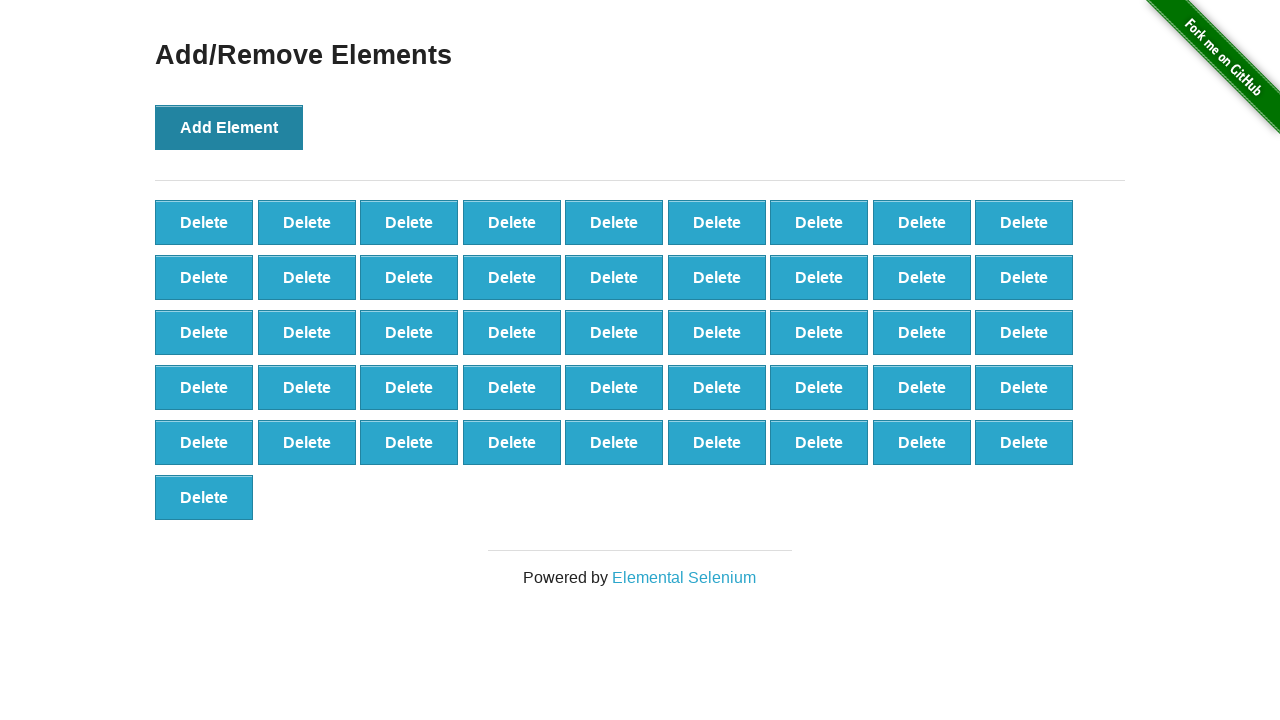

Clicked 'Add Element' button (iteration 47/100) at (229, 127) on button >> internal:has-text="Add Element"i
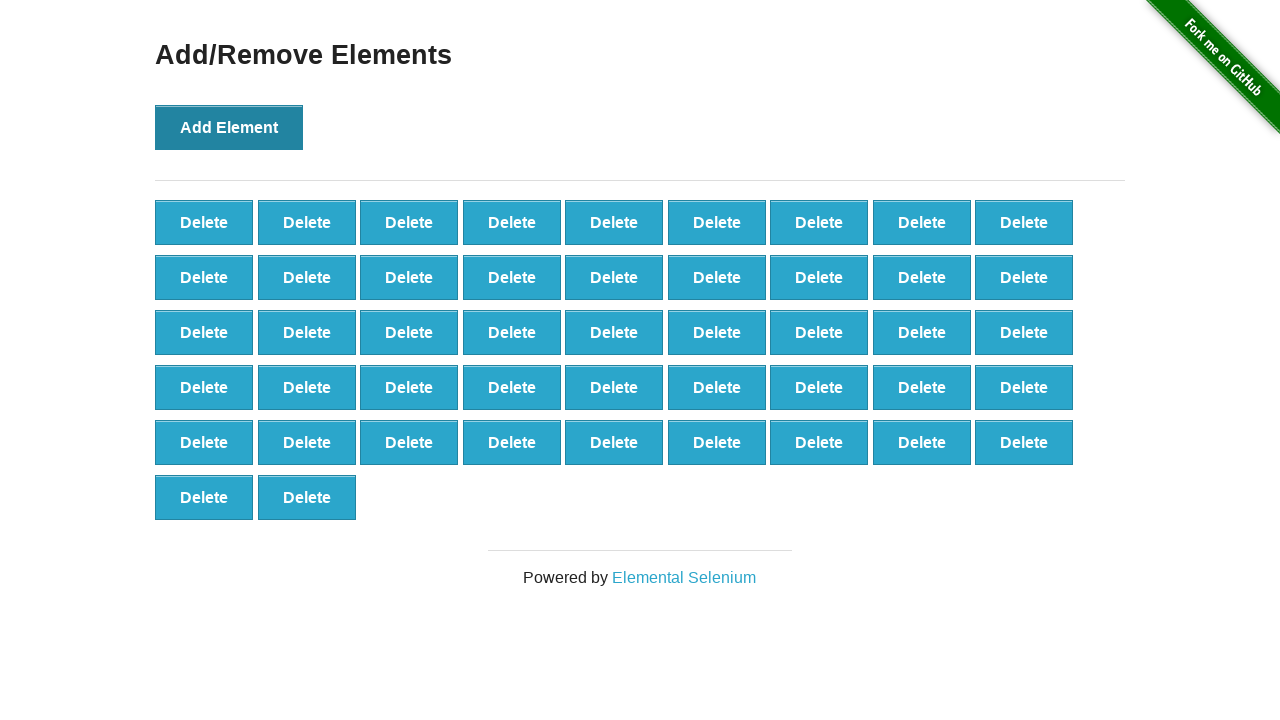

Clicked 'Add Element' button (iteration 48/100) at (229, 127) on button >> internal:has-text="Add Element"i
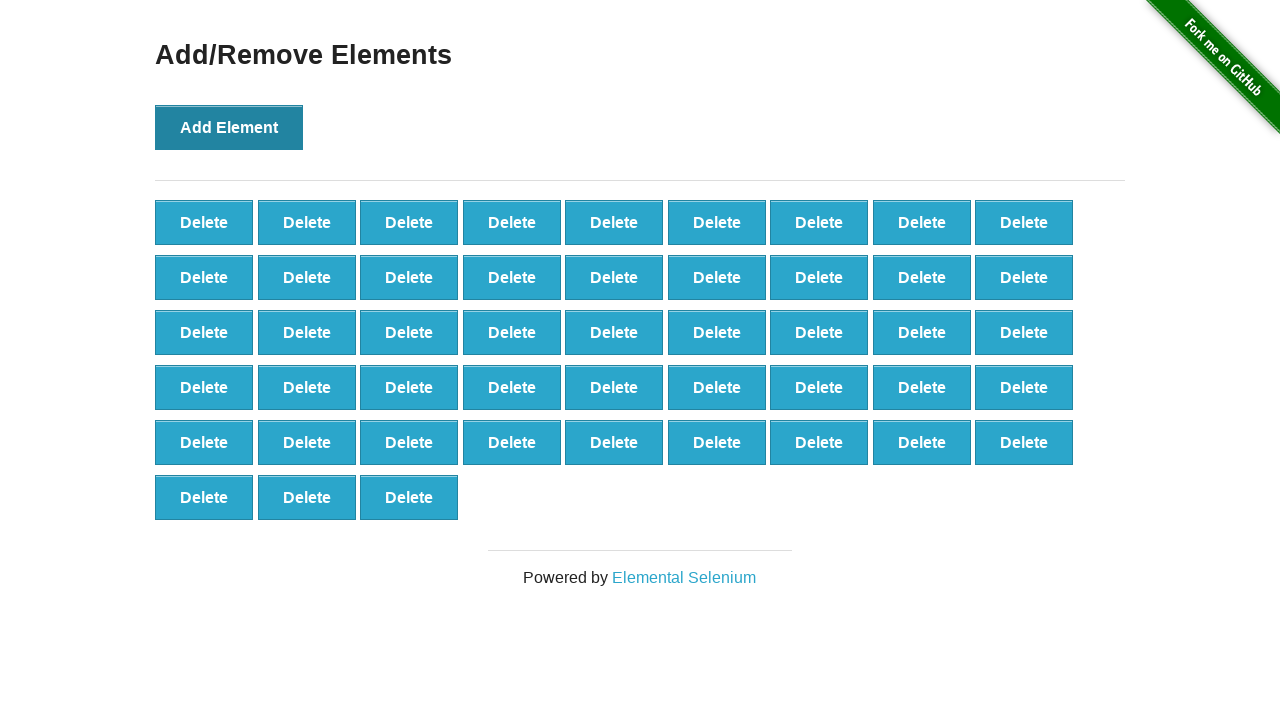

Clicked 'Add Element' button (iteration 49/100) at (229, 127) on button >> internal:has-text="Add Element"i
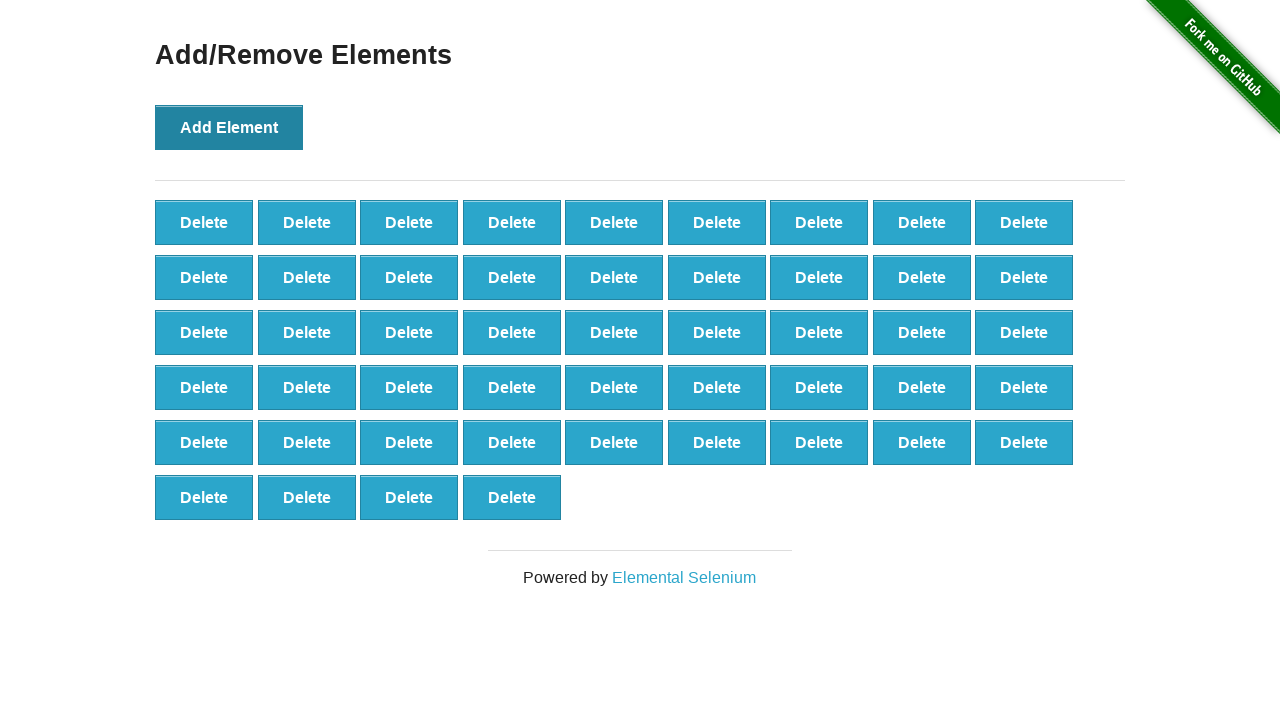

Clicked 'Add Element' button (iteration 50/100) at (229, 127) on button >> internal:has-text="Add Element"i
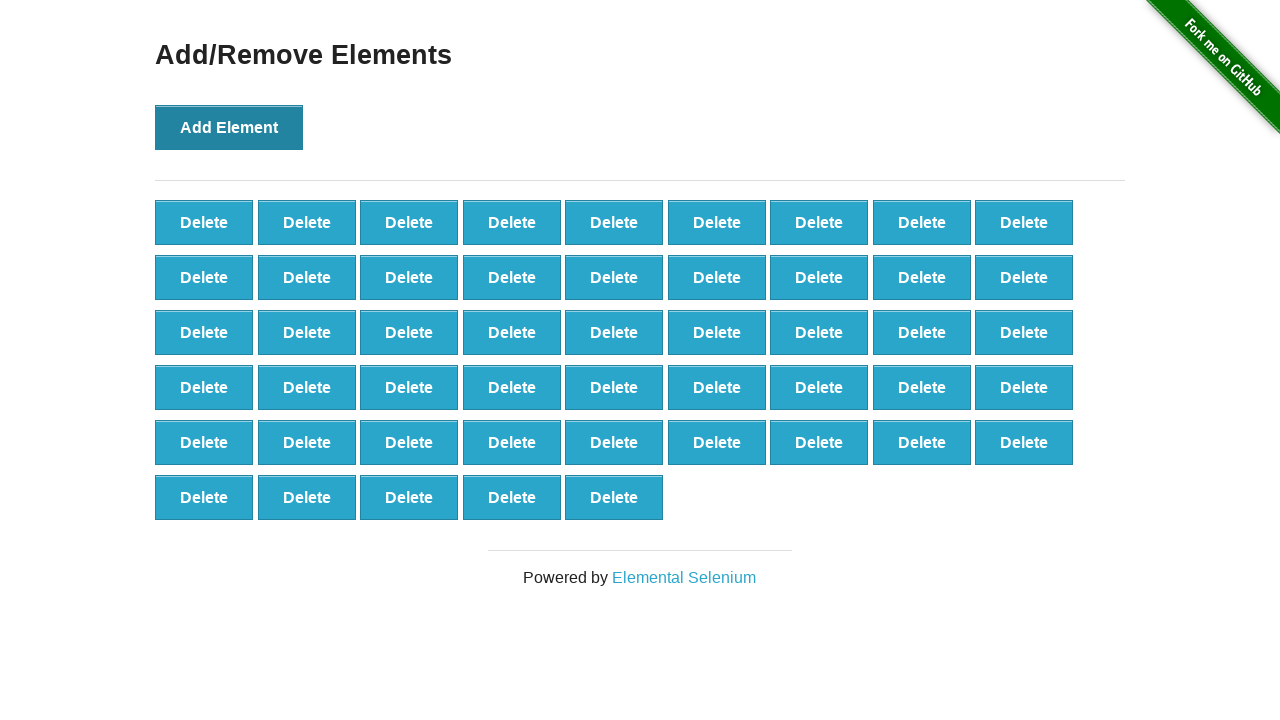

Clicked 'Add Element' button (iteration 51/100) at (229, 127) on button >> internal:has-text="Add Element"i
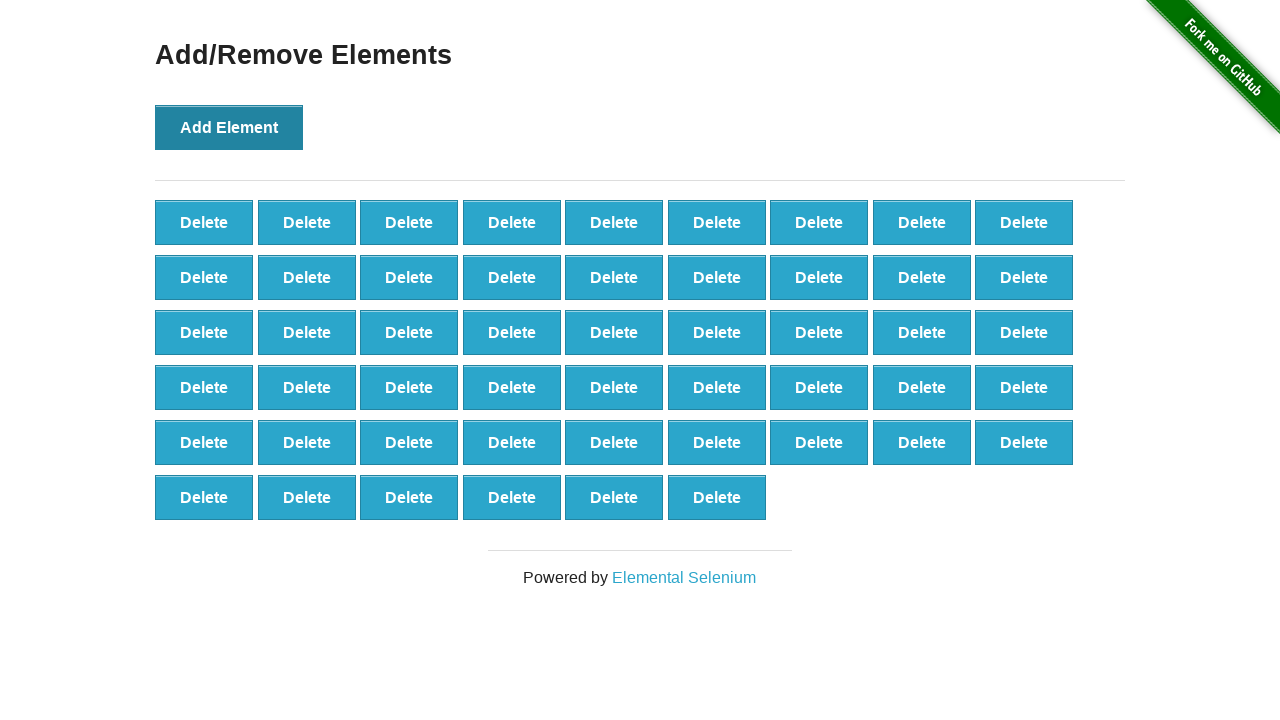

Clicked 'Add Element' button (iteration 52/100) at (229, 127) on button >> internal:has-text="Add Element"i
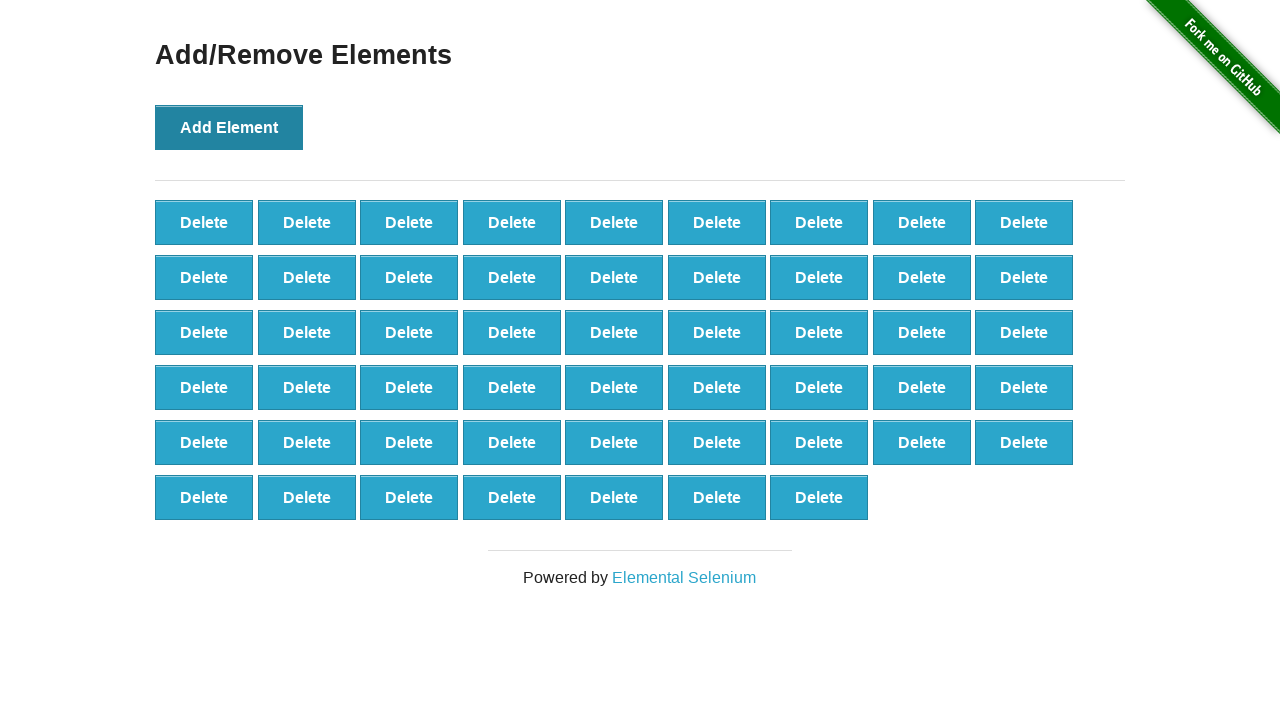

Clicked 'Add Element' button (iteration 53/100) at (229, 127) on button >> internal:has-text="Add Element"i
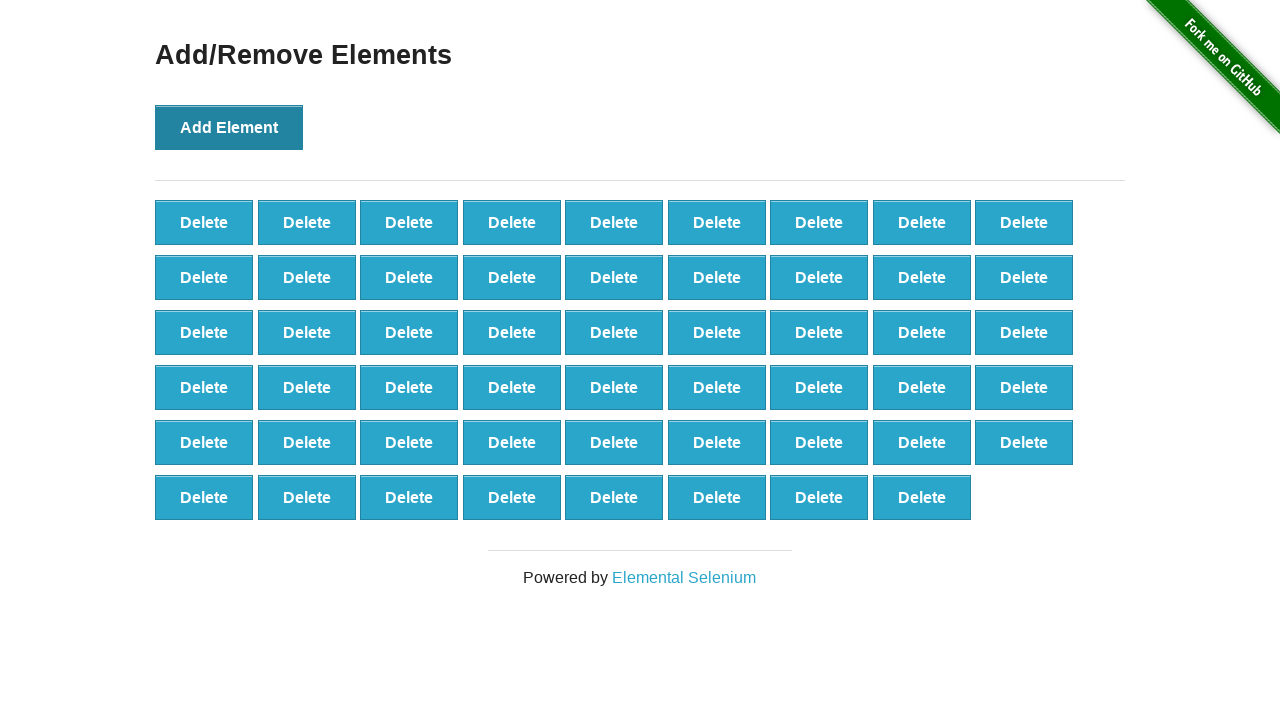

Clicked 'Add Element' button (iteration 54/100) at (229, 127) on button >> internal:has-text="Add Element"i
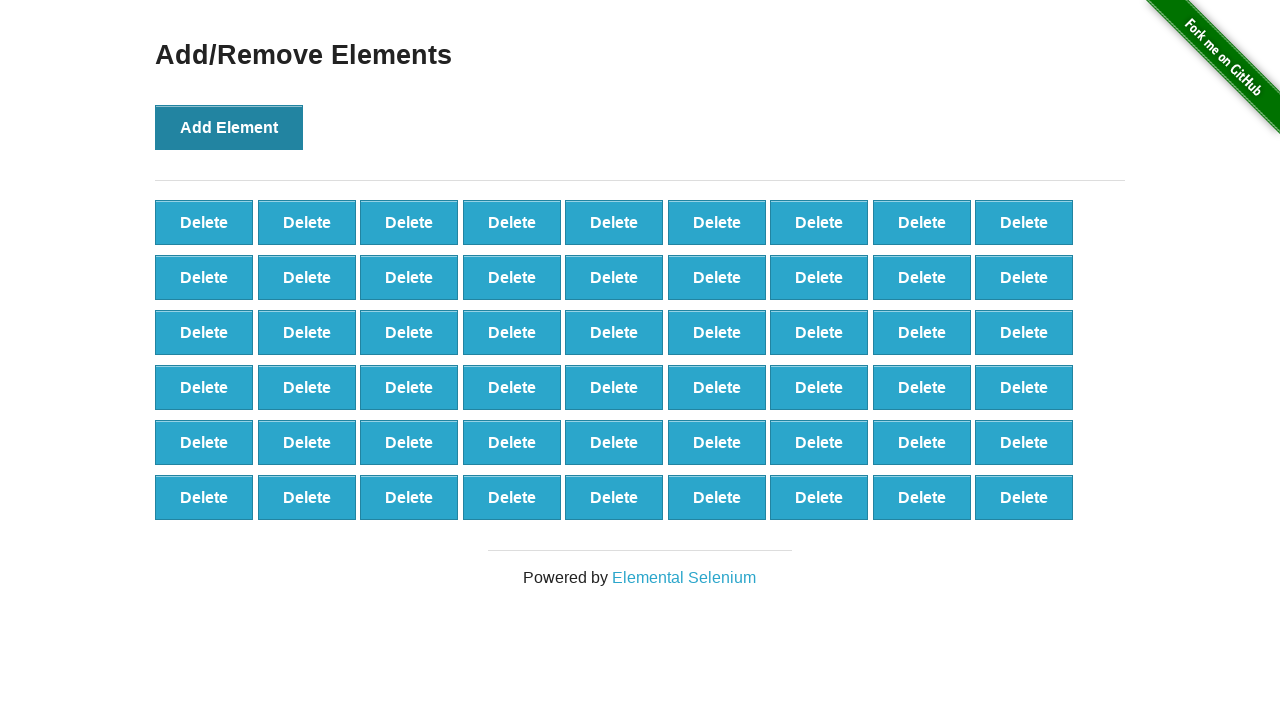

Clicked 'Add Element' button (iteration 55/100) at (229, 127) on button >> internal:has-text="Add Element"i
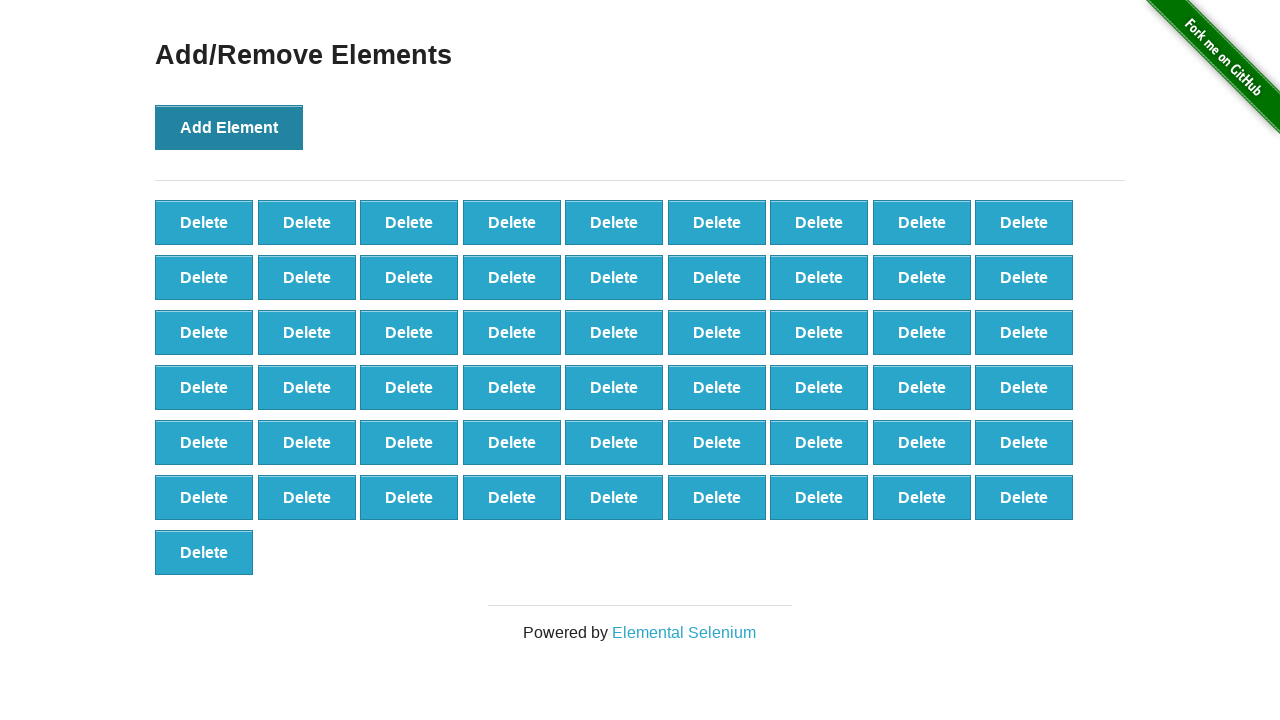

Clicked 'Add Element' button (iteration 56/100) at (229, 127) on button >> internal:has-text="Add Element"i
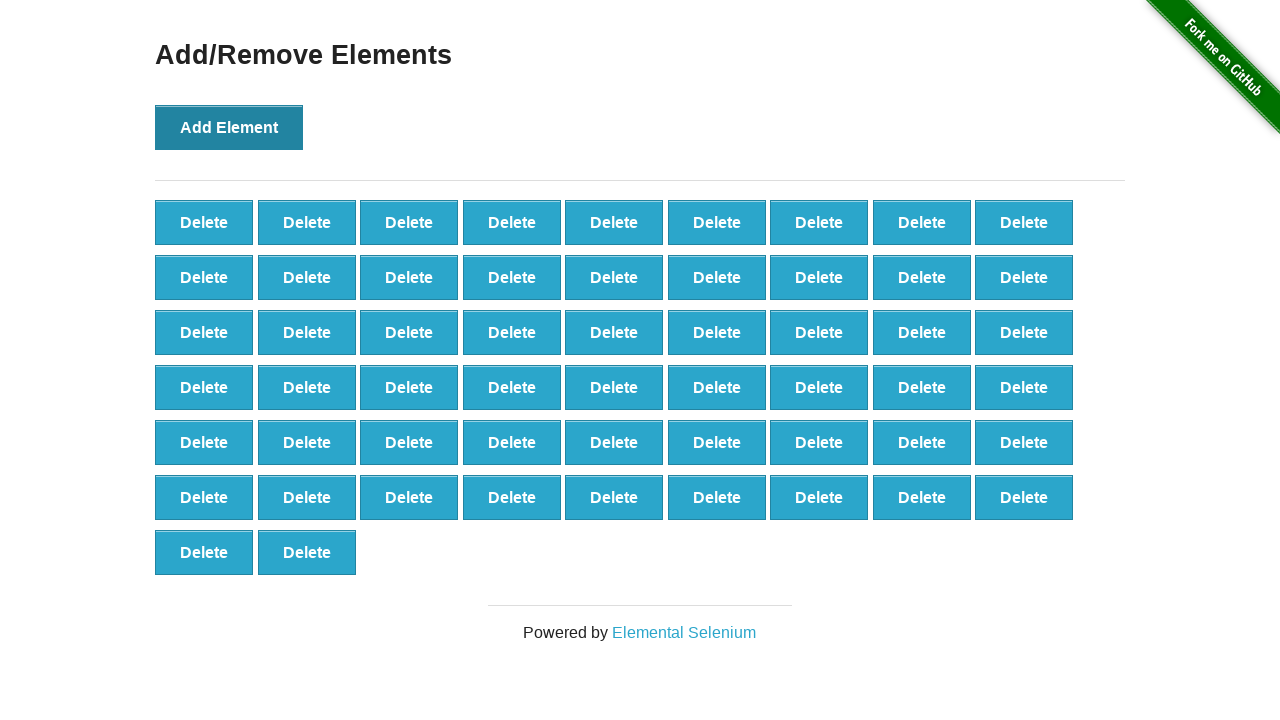

Clicked 'Add Element' button (iteration 57/100) at (229, 127) on button >> internal:has-text="Add Element"i
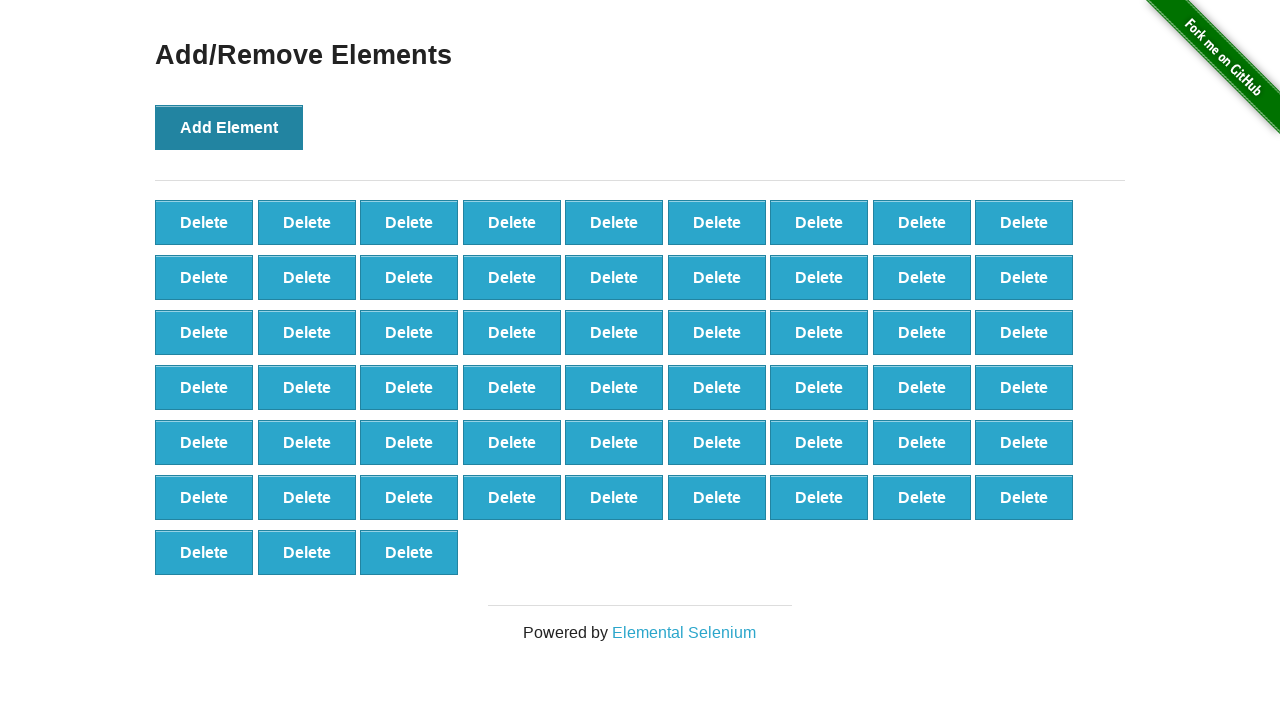

Clicked 'Add Element' button (iteration 58/100) at (229, 127) on button >> internal:has-text="Add Element"i
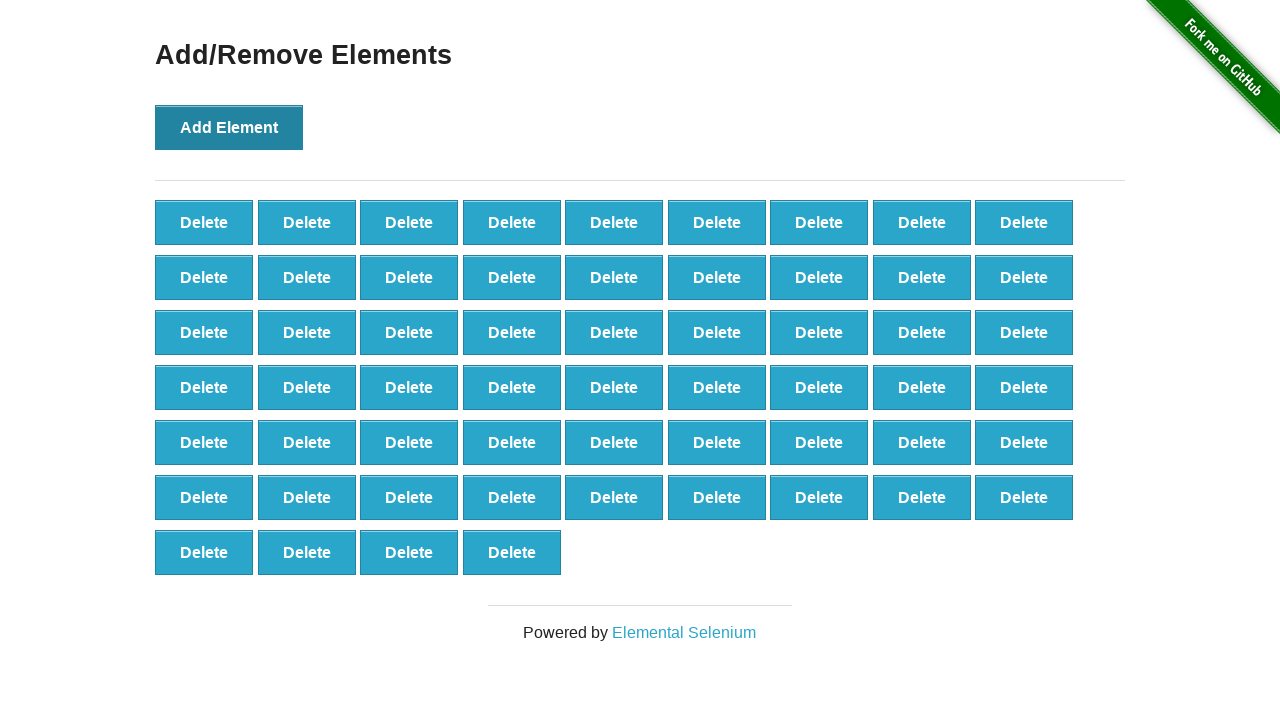

Clicked 'Add Element' button (iteration 59/100) at (229, 127) on button >> internal:has-text="Add Element"i
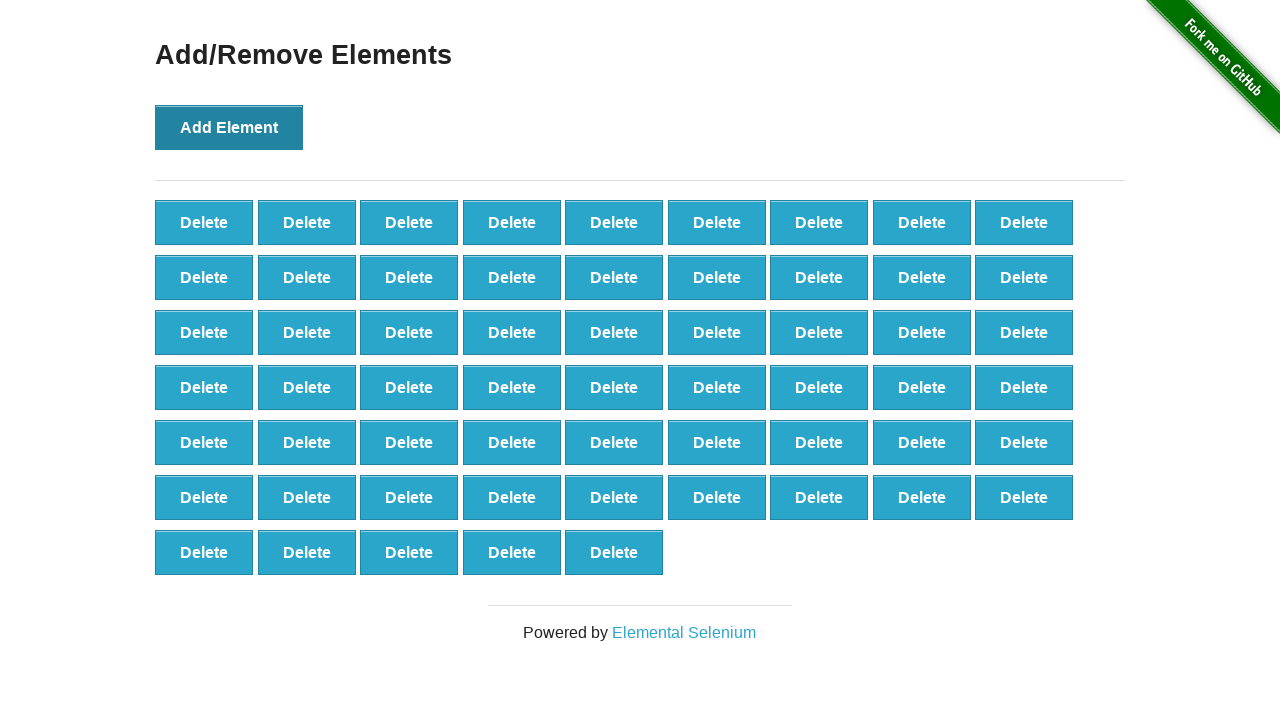

Clicked 'Add Element' button (iteration 60/100) at (229, 127) on button >> internal:has-text="Add Element"i
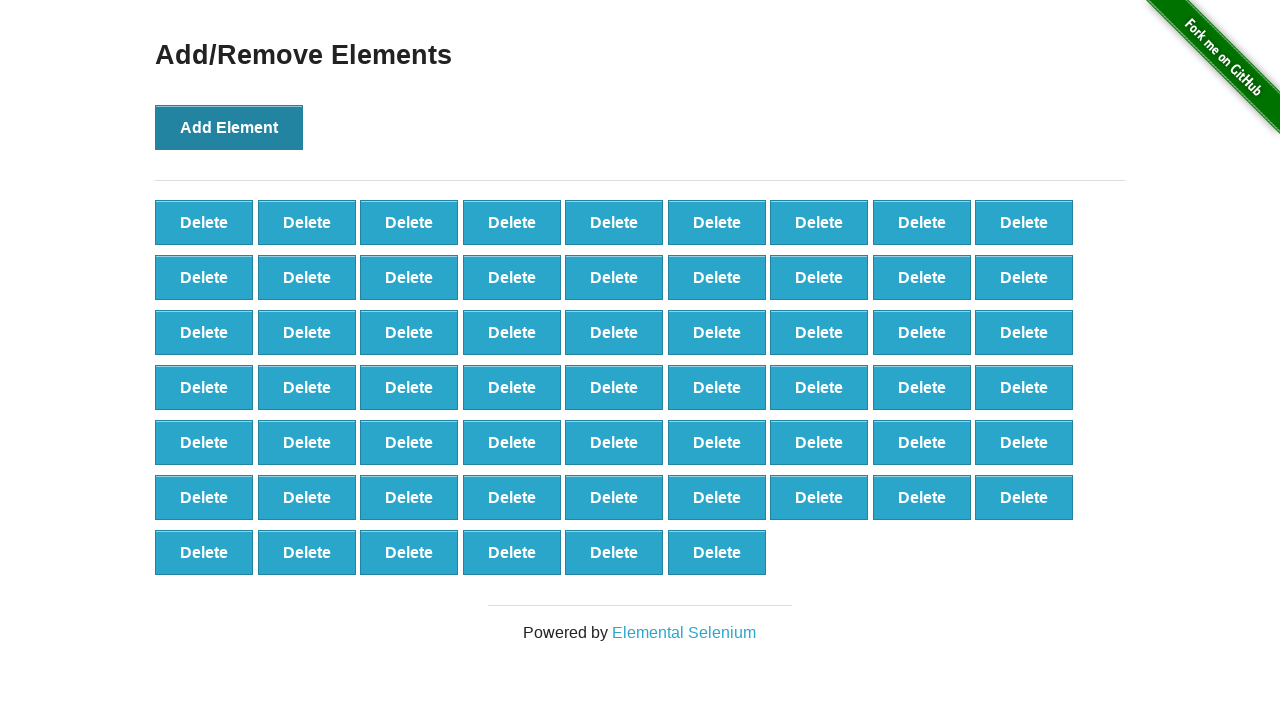

Clicked 'Add Element' button (iteration 61/100) at (229, 127) on button >> internal:has-text="Add Element"i
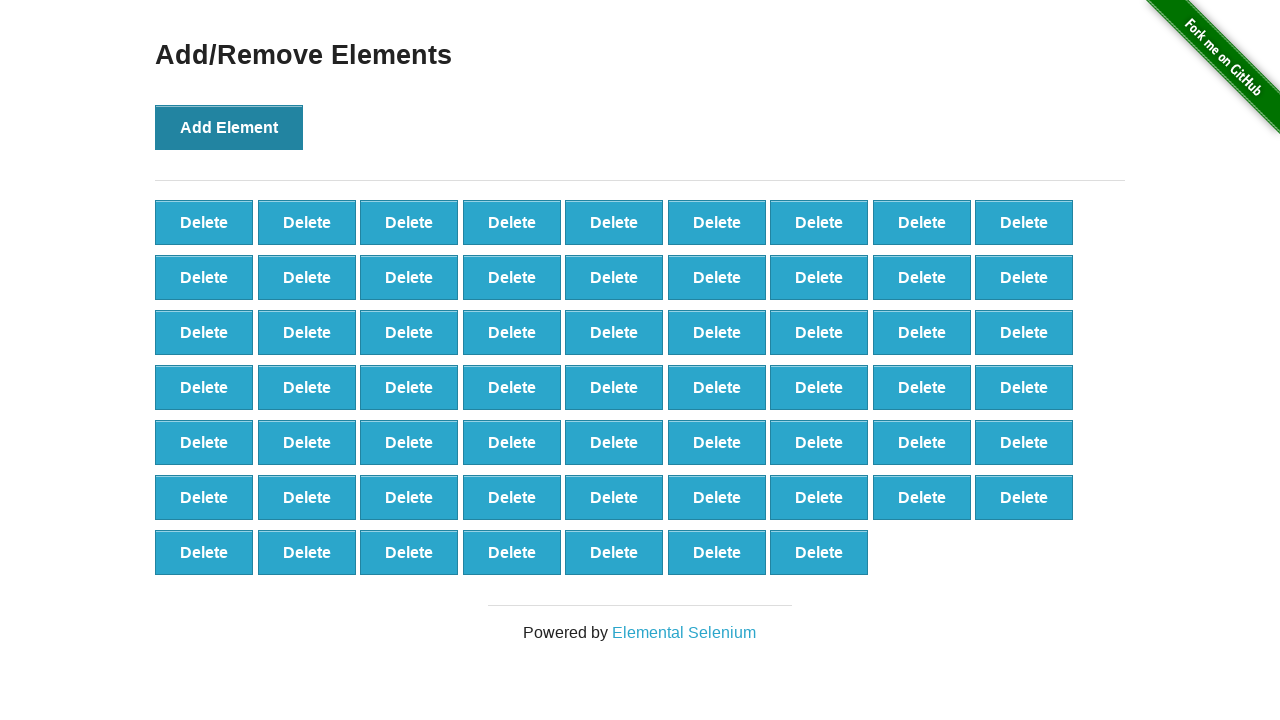

Clicked 'Add Element' button (iteration 62/100) at (229, 127) on button >> internal:has-text="Add Element"i
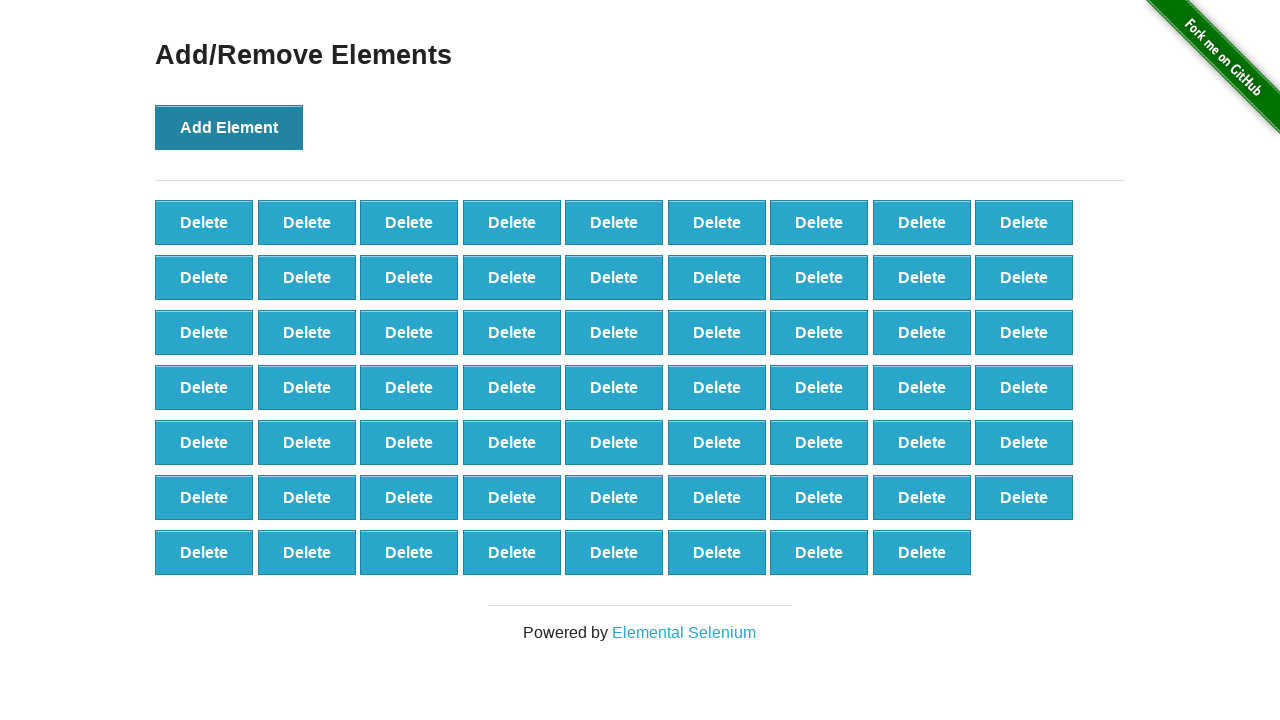

Clicked 'Add Element' button (iteration 63/100) at (229, 127) on button >> internal:has-text="Add Element"i
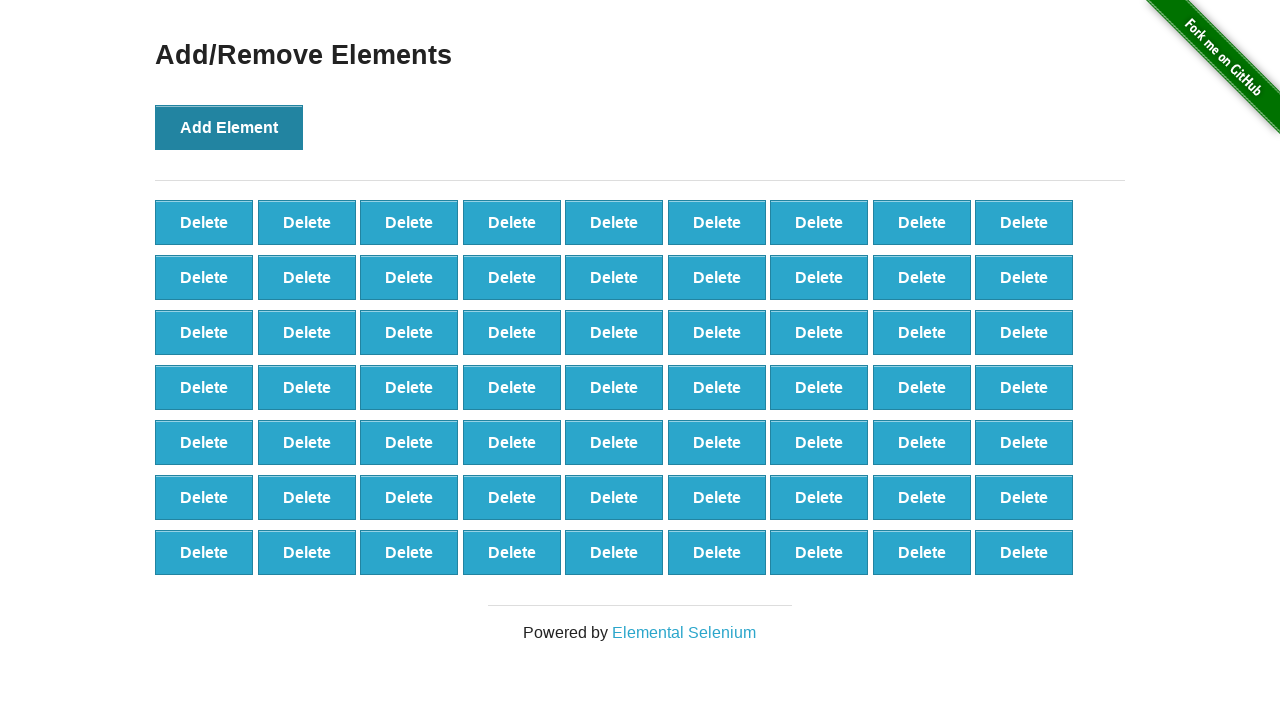

Clicked 'Add Element' button (iteration 64/100) at (229, 127) on button >> internal:has-text="Add Element"i
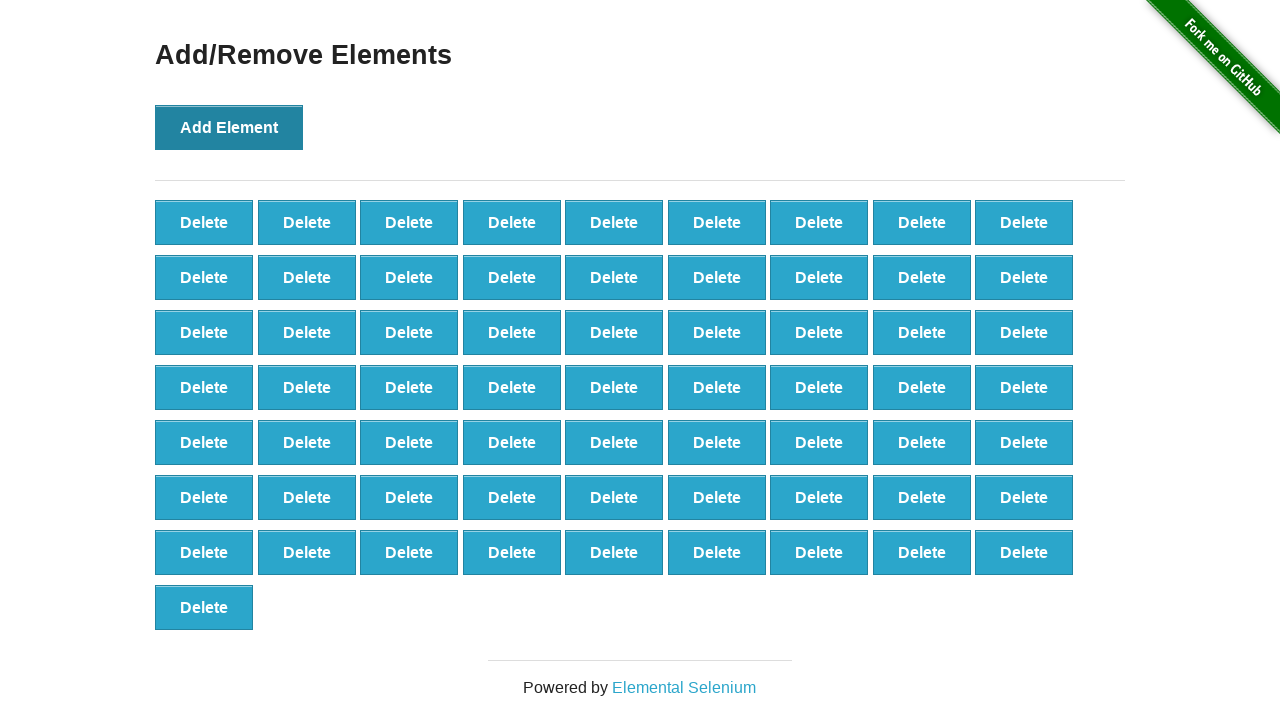

Clicked 'Add Element' button (iteration 65/100) at (229, 127) on button >> internal:has-text="Add Element"i
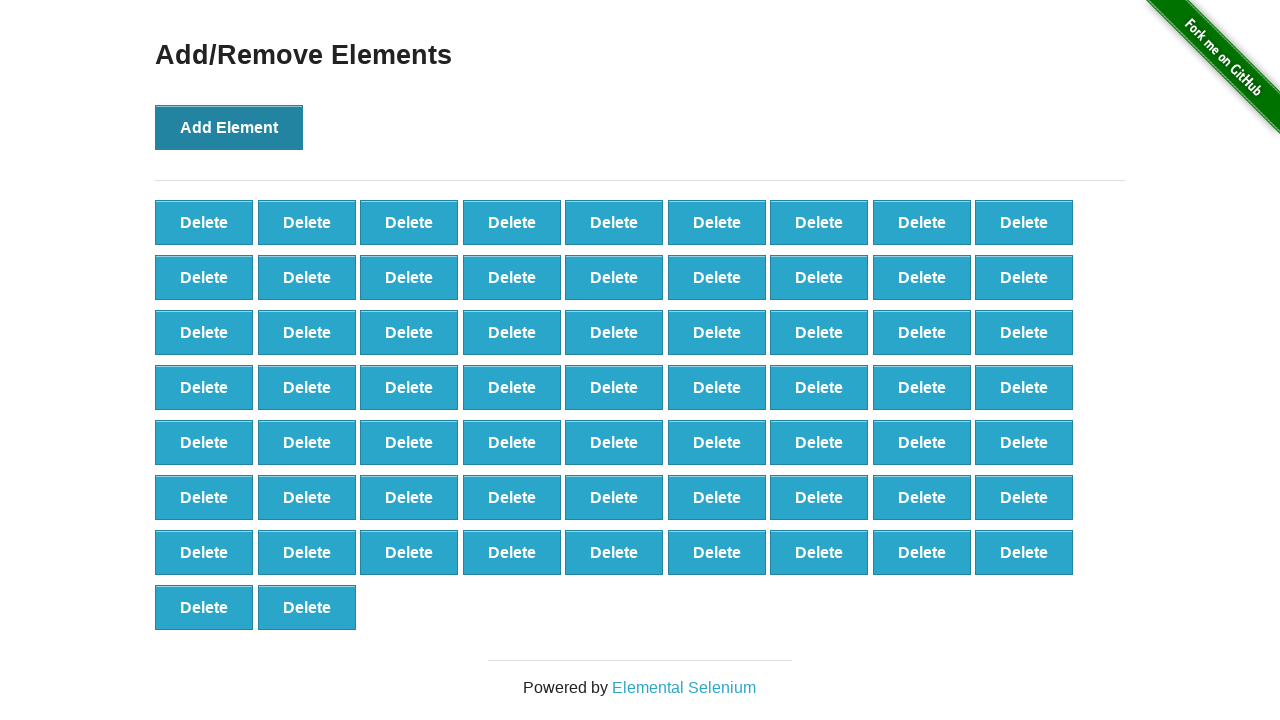

Clicked 'Add Element' button (iteration 66/100) at (229, 127) on button >> internal:has-text="Add Element"i
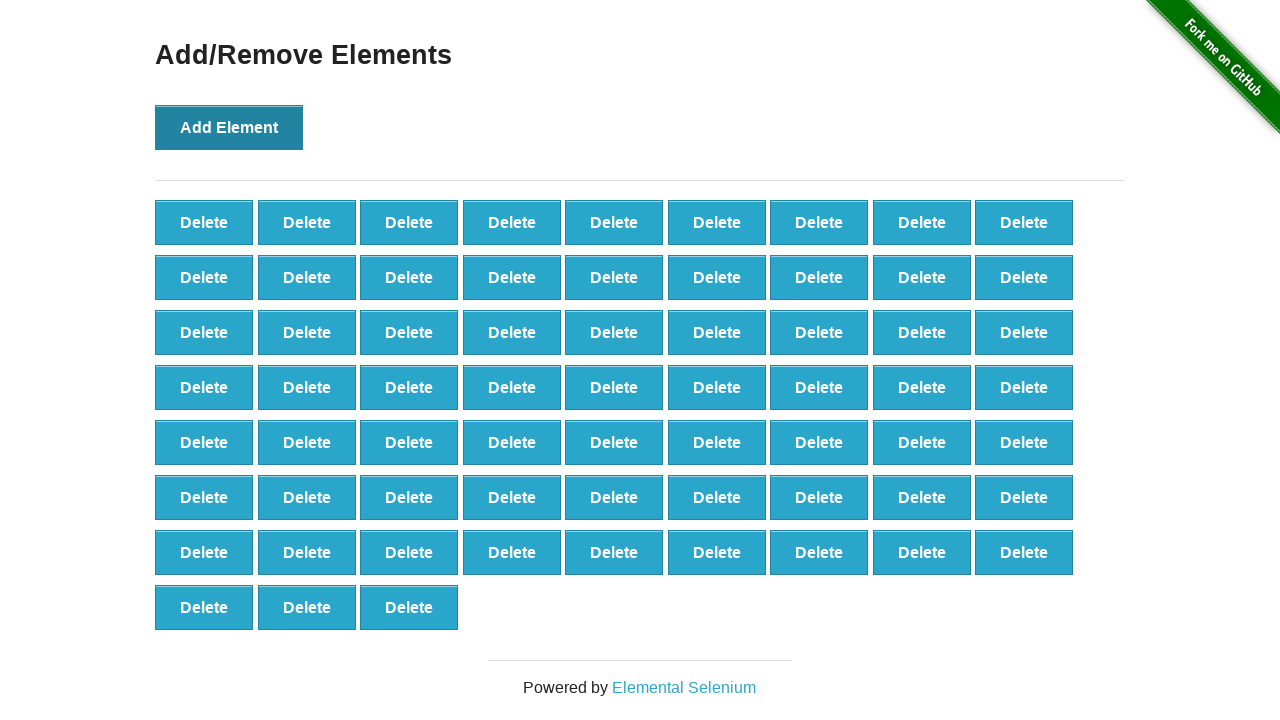

Clicked 'Add Element' button (iteration 67/100) at (229, 127) on button >> internal:has-text="Add Element"i
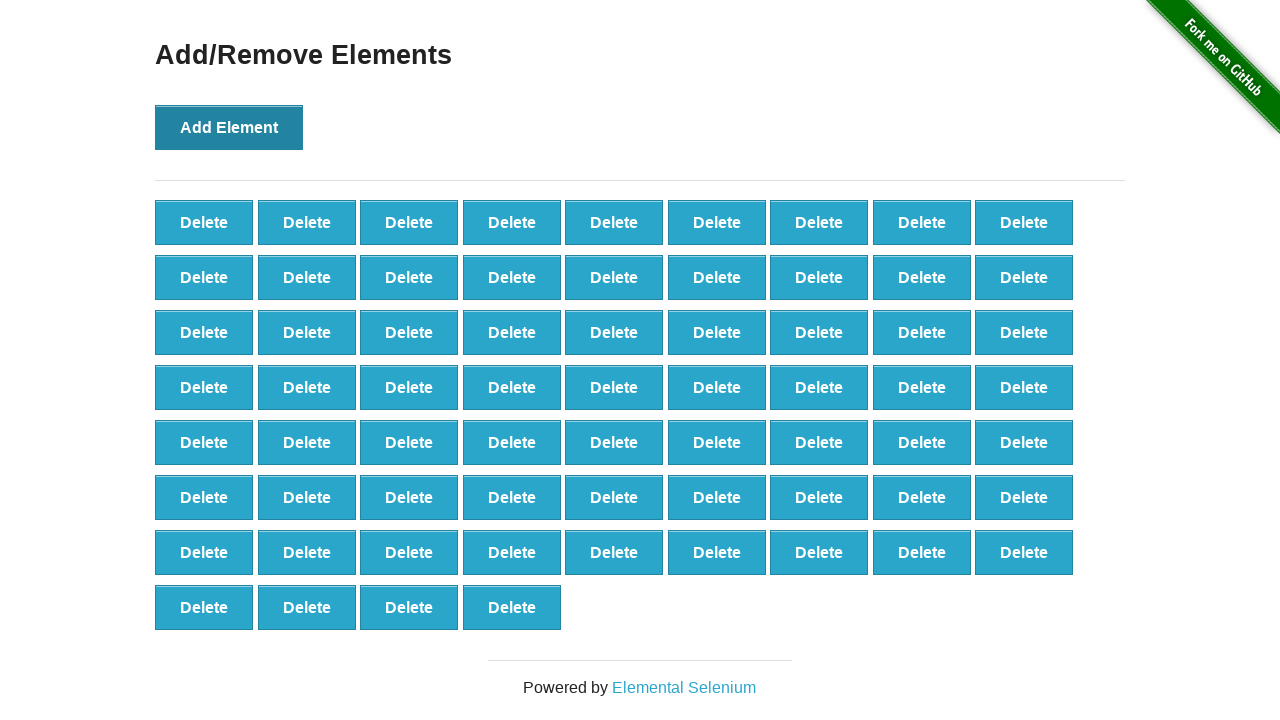

Clicked 'Add Element' button (iteration 68/100) at (229, 127) on button >> internal:has-text="Add Element"i
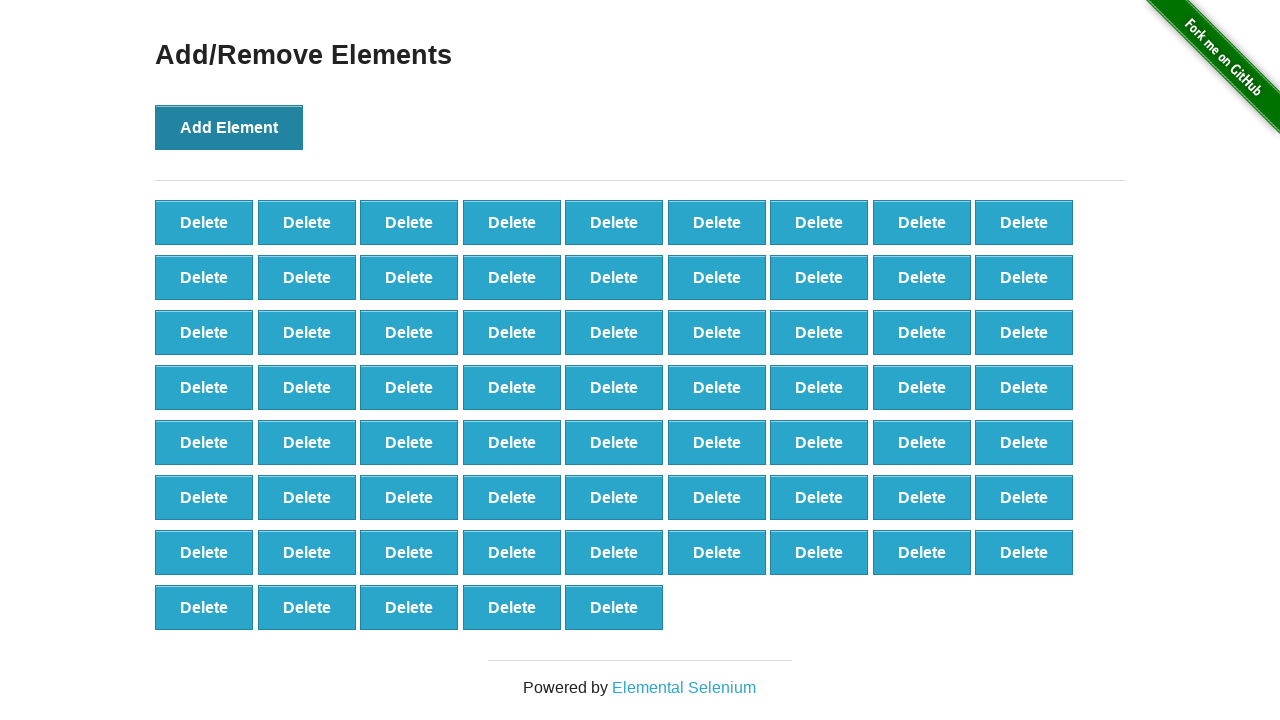

Clicked 'Add Element' button (iteration 69/100) at (229, 127) on button >> internal:has-text="Add Element"i
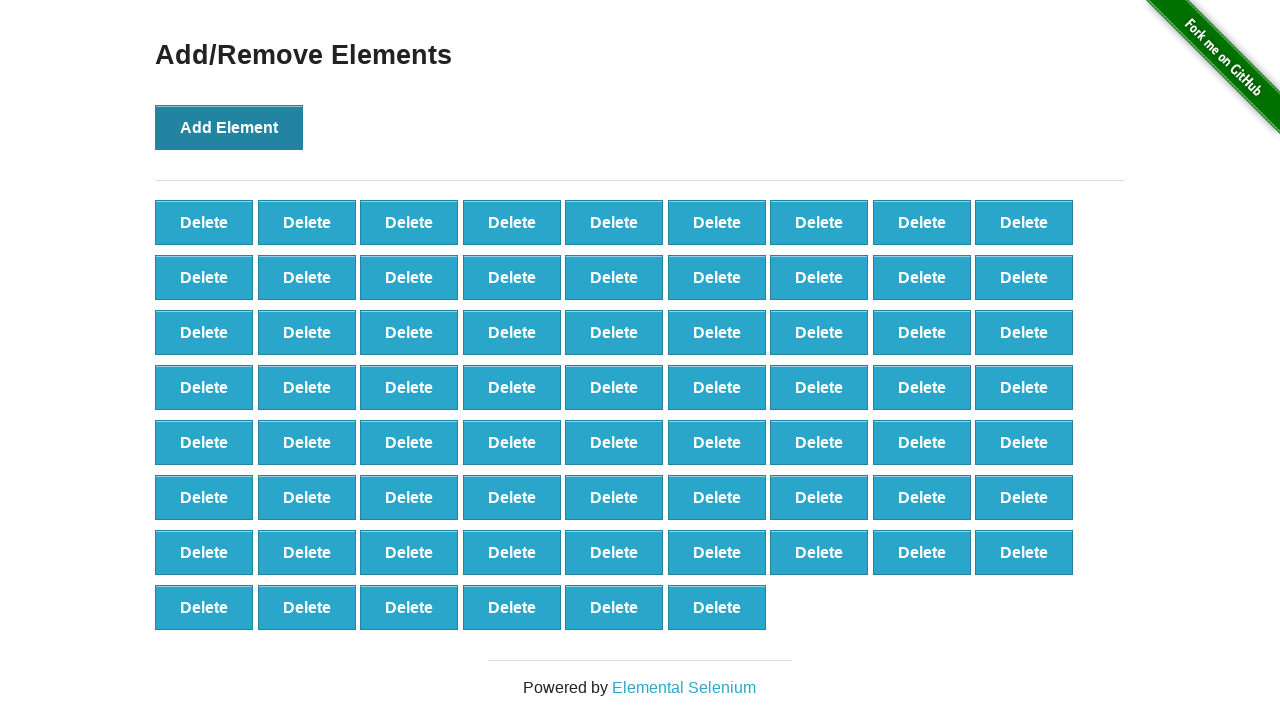

Clicked 'Add Element' button (iteration 70/100) at (229, 127) on button >> internal:has-text="Add Element"i
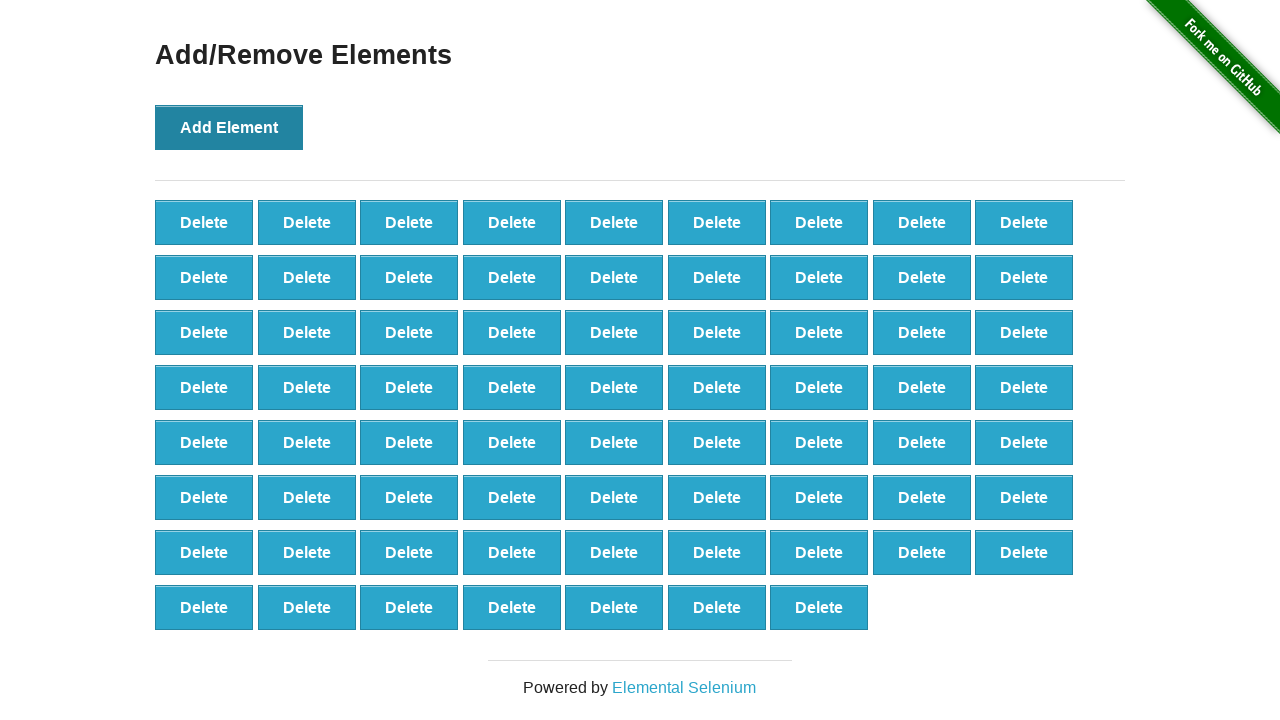

Clicked 'Add Element' button (iteration 71/100) at (229, 127) on button >> internal:has-text="Add Element"i
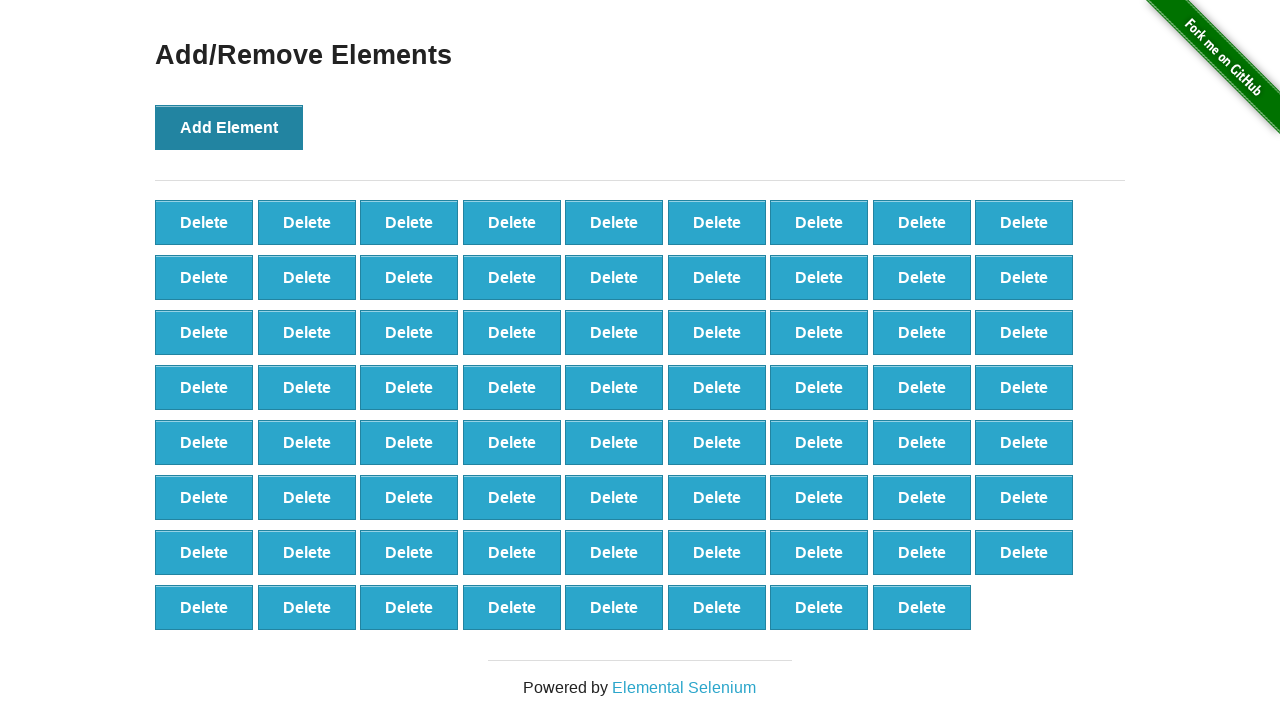

Clicked 'Add Element' button (iteration 72/100) at (229, 127) on button >> internal:has-text="Add Element"i
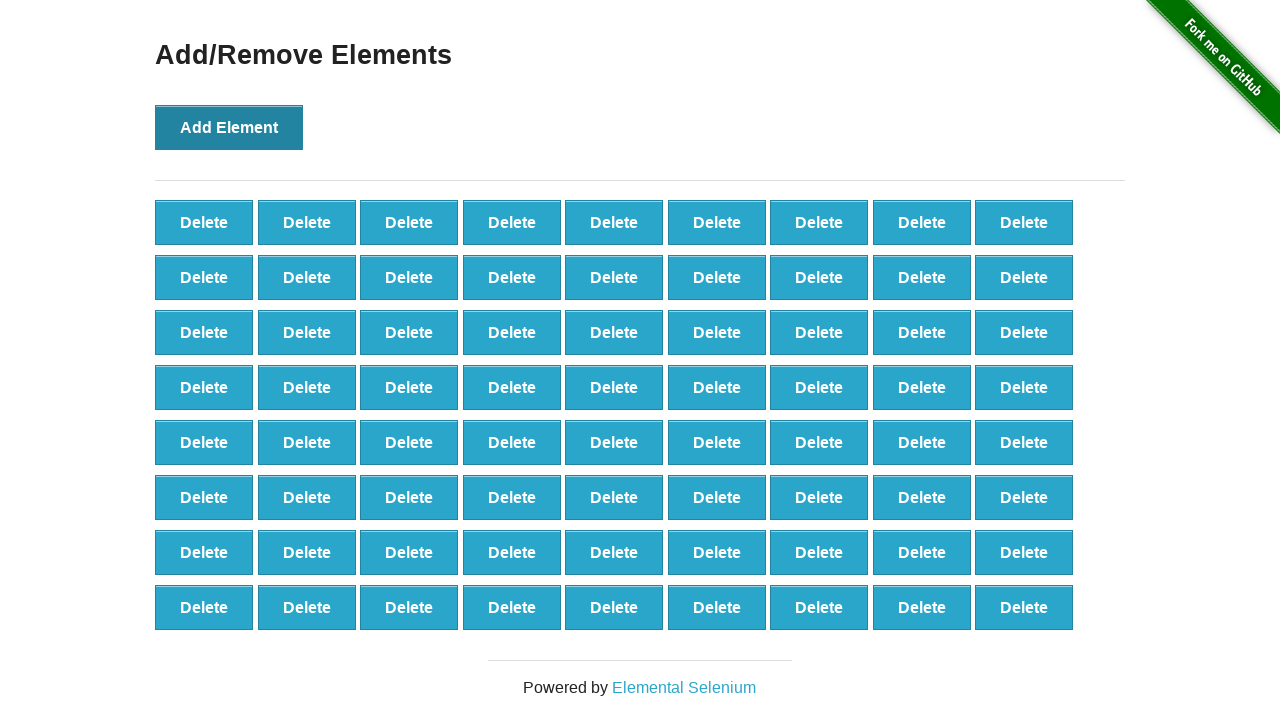

Clicked 'Add Element' button (iteration 73/100) at (229, 127) on button >> internal:has-text="Add Element"i
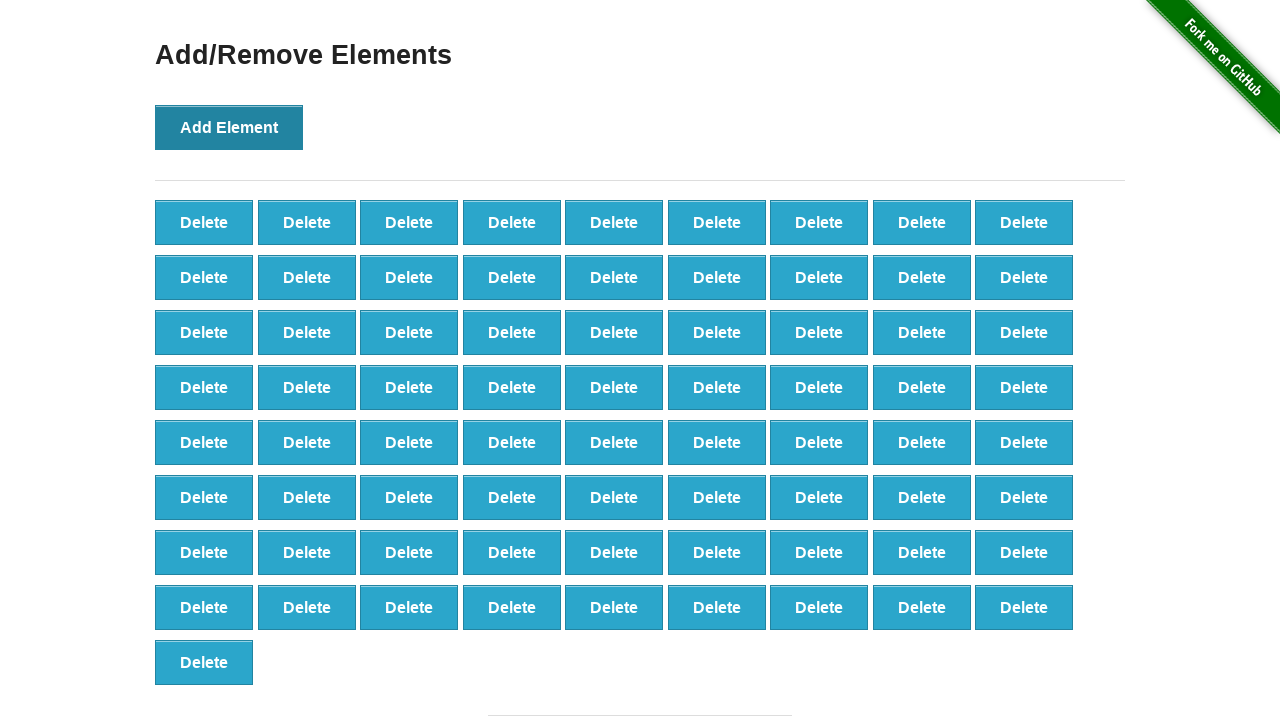

Clicked 'Add Element' button (iteration 74/100) at (229, 127) on button >> internal:has-text="Add Element"i
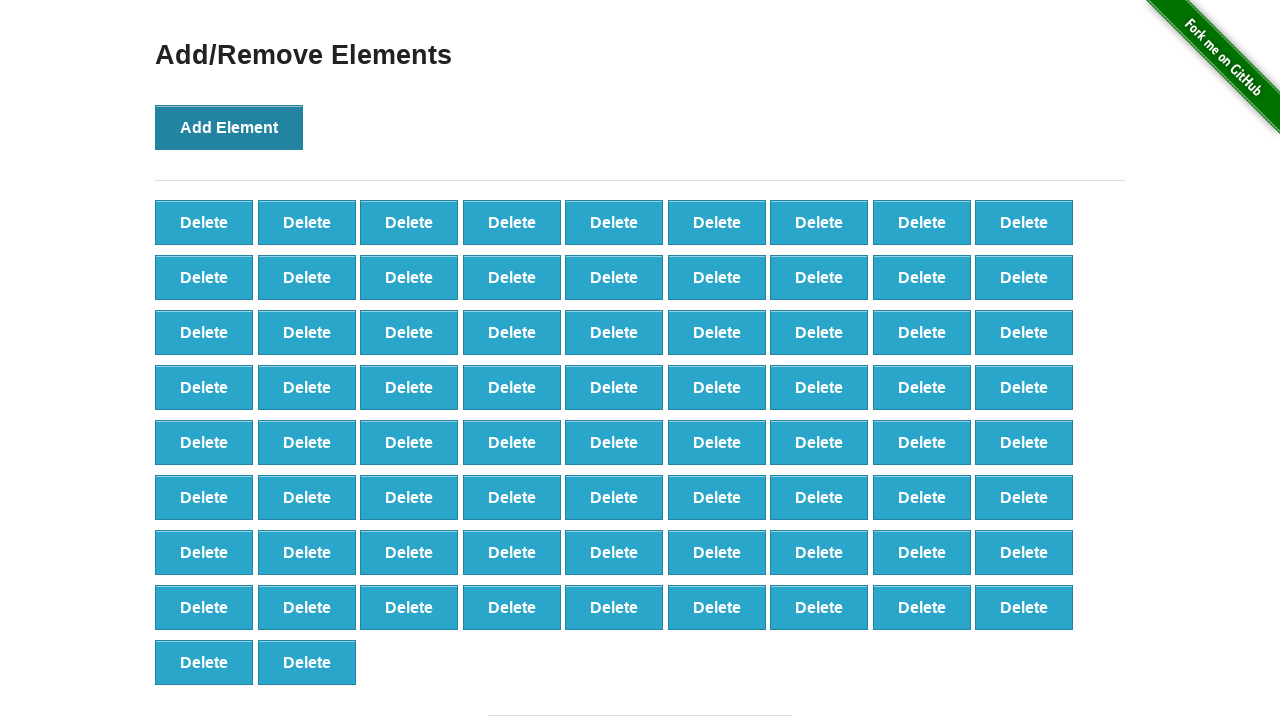

Clicked 'Add Element' button (iteration 75/100) at (229, 127) on button >> internal:has-text="Add Element"i
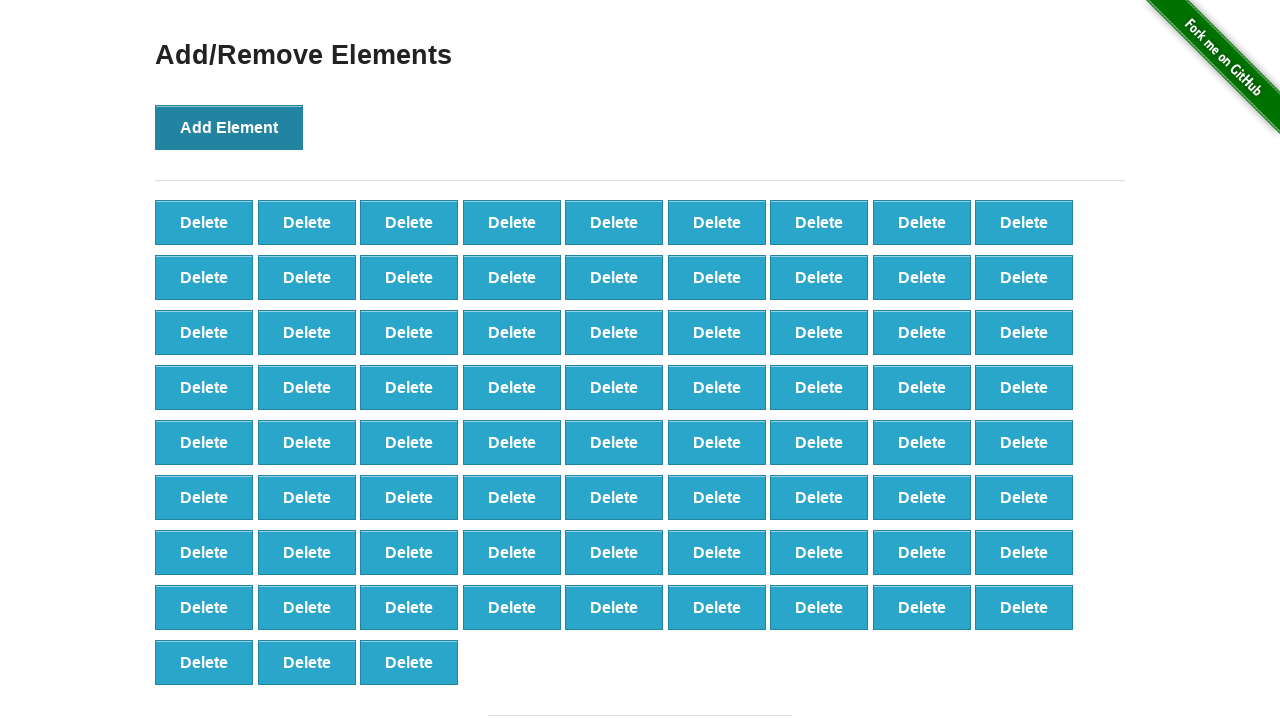

Clicked 'Add Element' button (iteration 76/100) at (229, 127) on button >> internal:has-text="Add Element"i
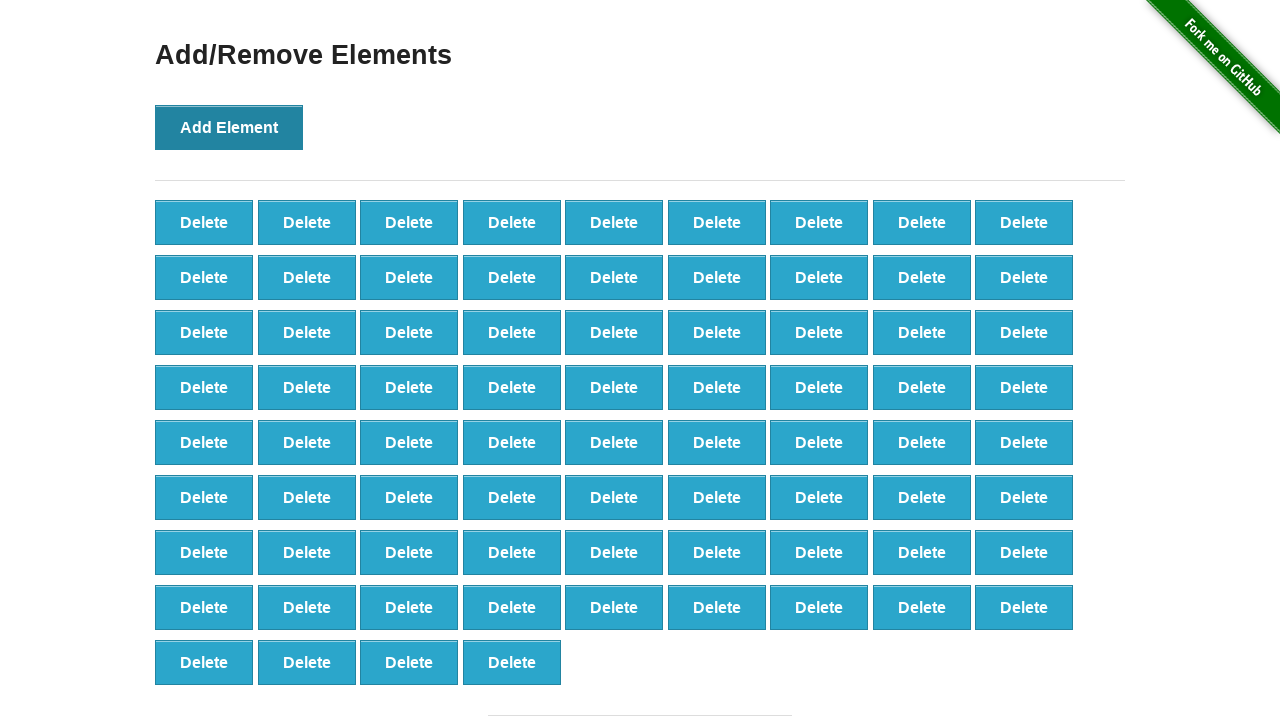

Clicked 'Add Element' button (iteration 77/100) at (229, 127) on button >> internal:has-text="Add Element"i
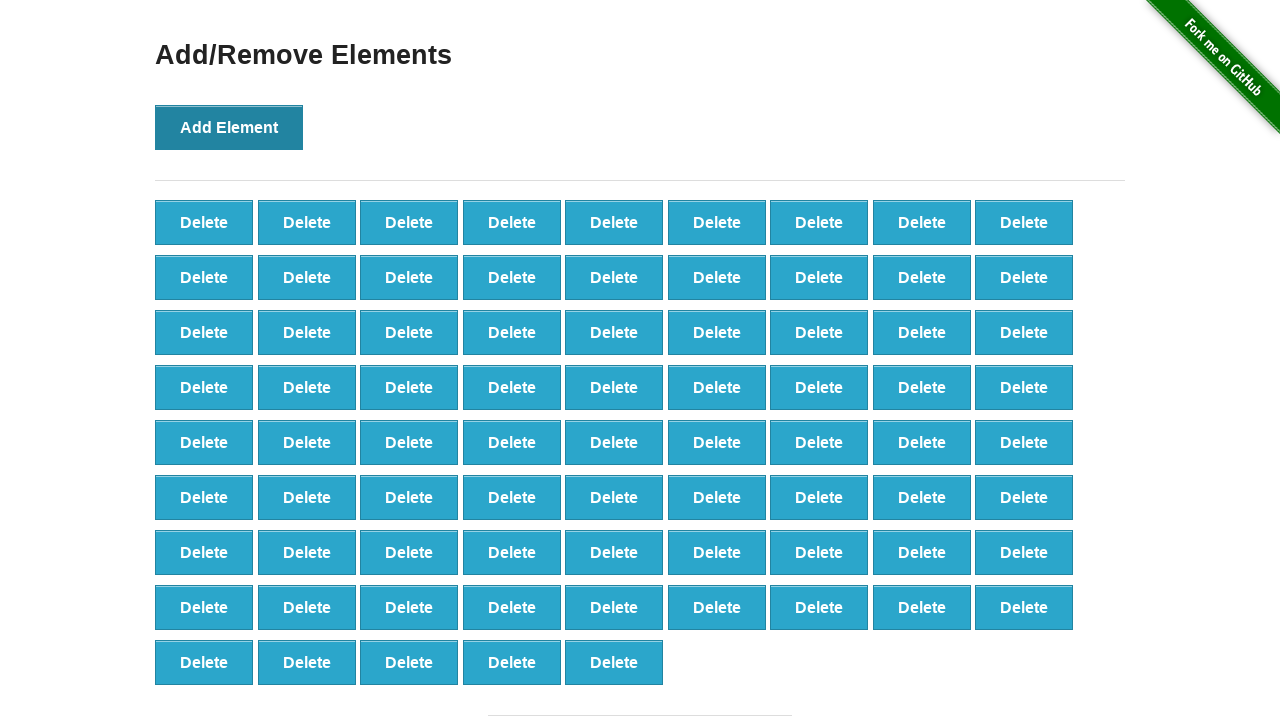

Clicked 'Add Element' button (iteration 78/100) at (229, 127) on button >> internal:has-text="Add Element"i
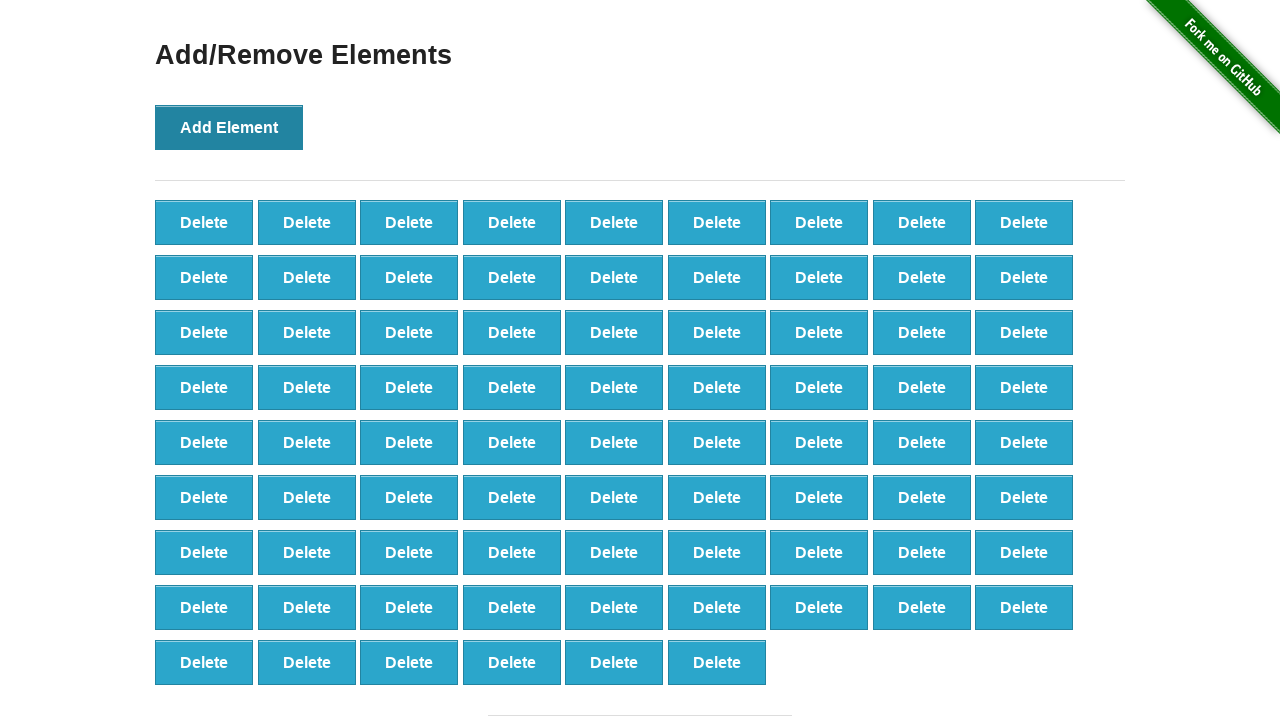

Clicked 'Add Element' button (iteration 79/100) at (229, 127) on button >> internal:has-text="Add Element"i
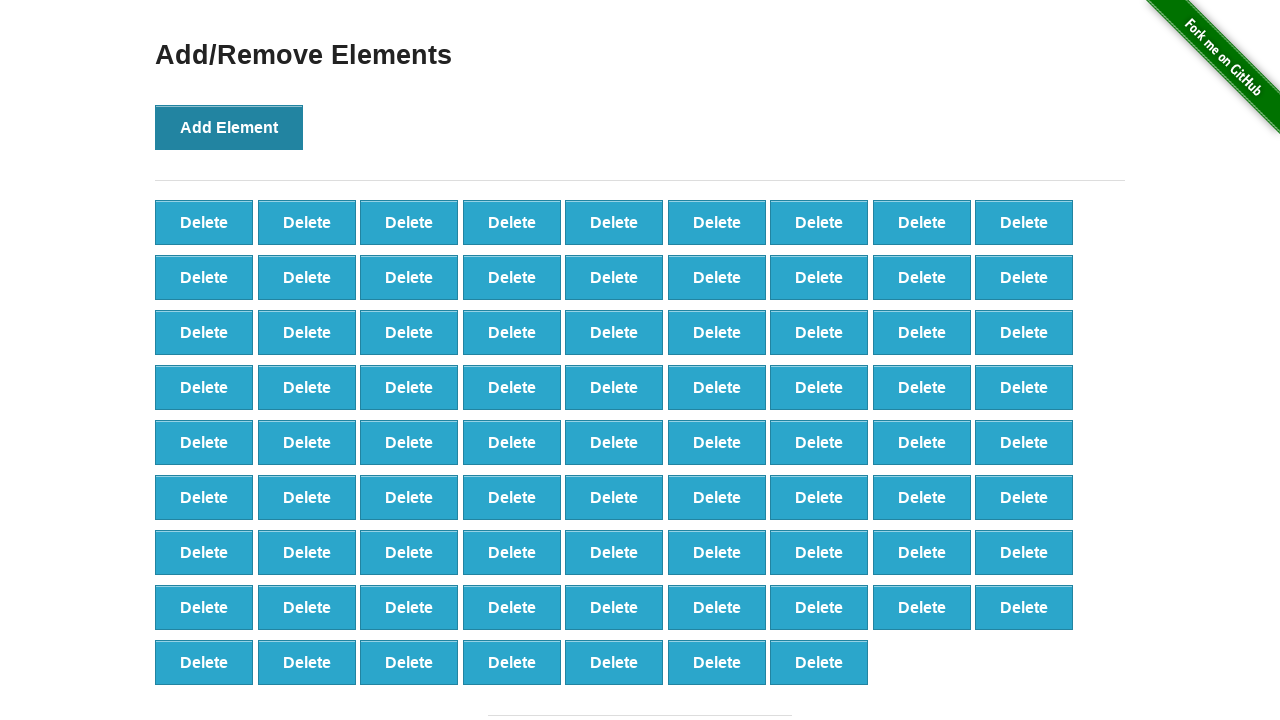

Clicked 'Add Element' button (iteration 80/100) at (229, 127) on button >> internal:has-text="Add Element"i
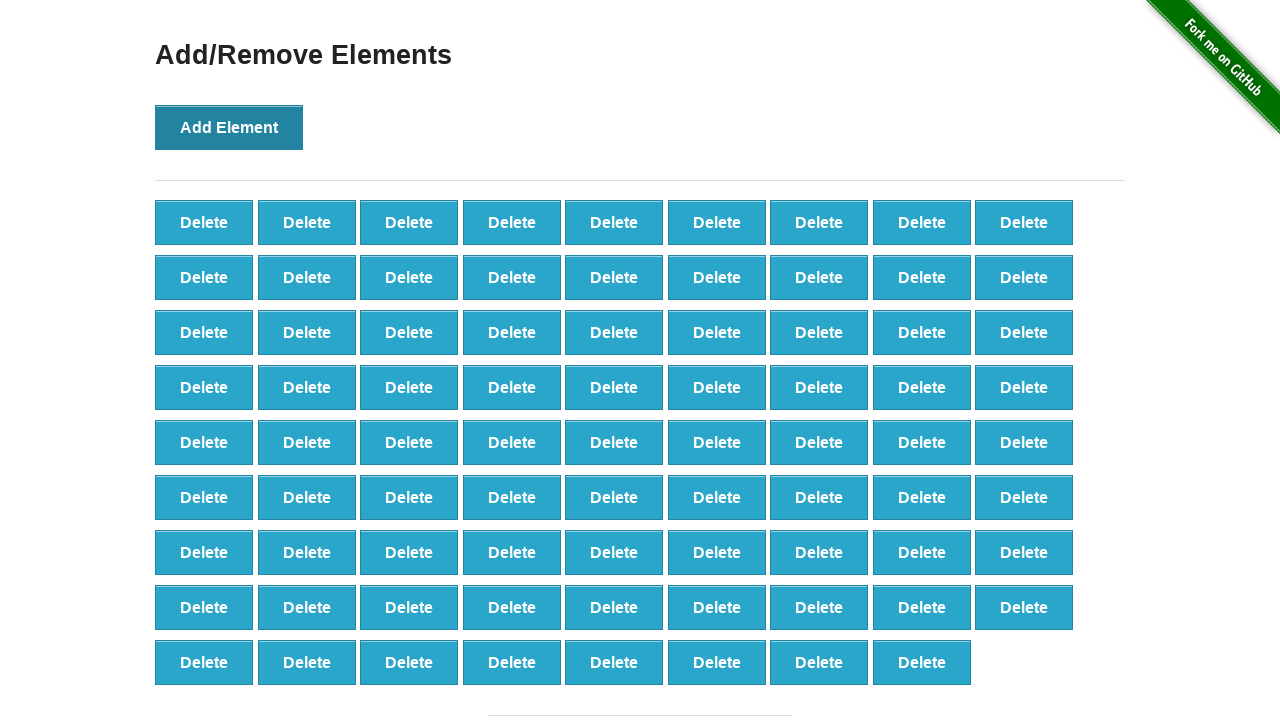

Clicked 'Add Element' button (iteration 81/100) at (229, 127) on button >> internal:has-text="Add Element"i
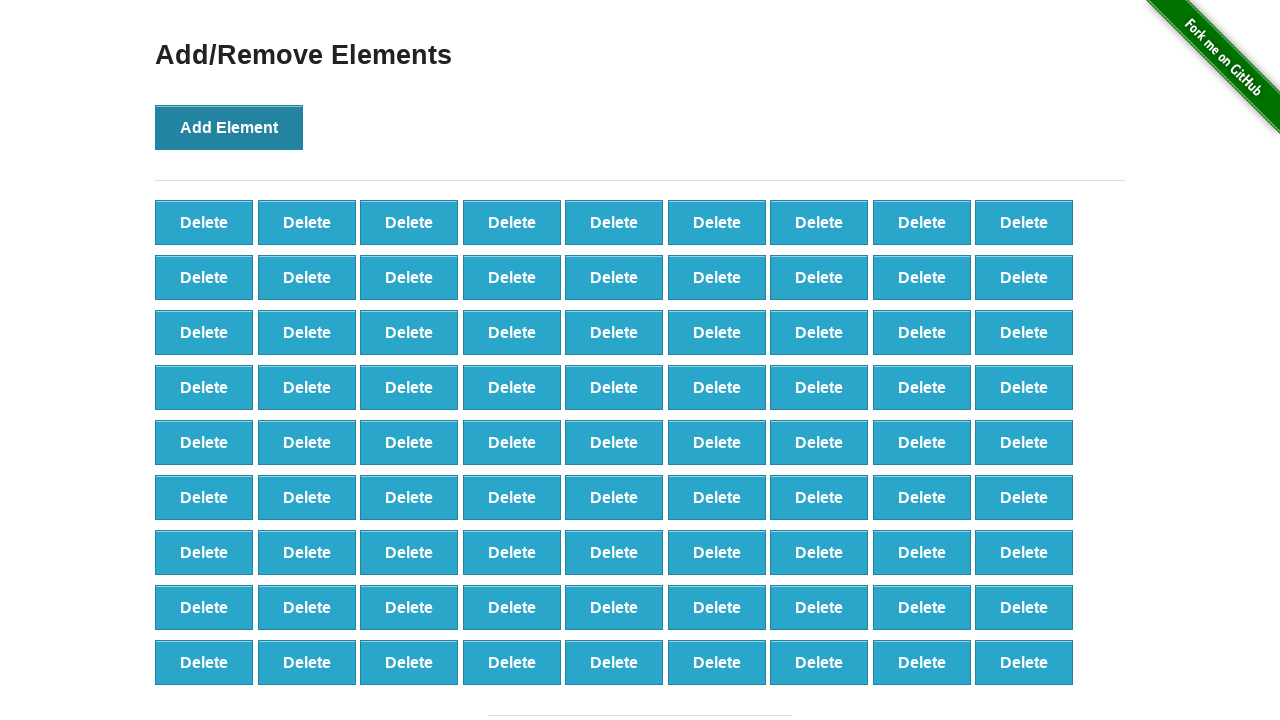

Clicked 'Add Element' button (iteration 82/100) at (229, 127) on button >> internal:has-text="Add Element"i
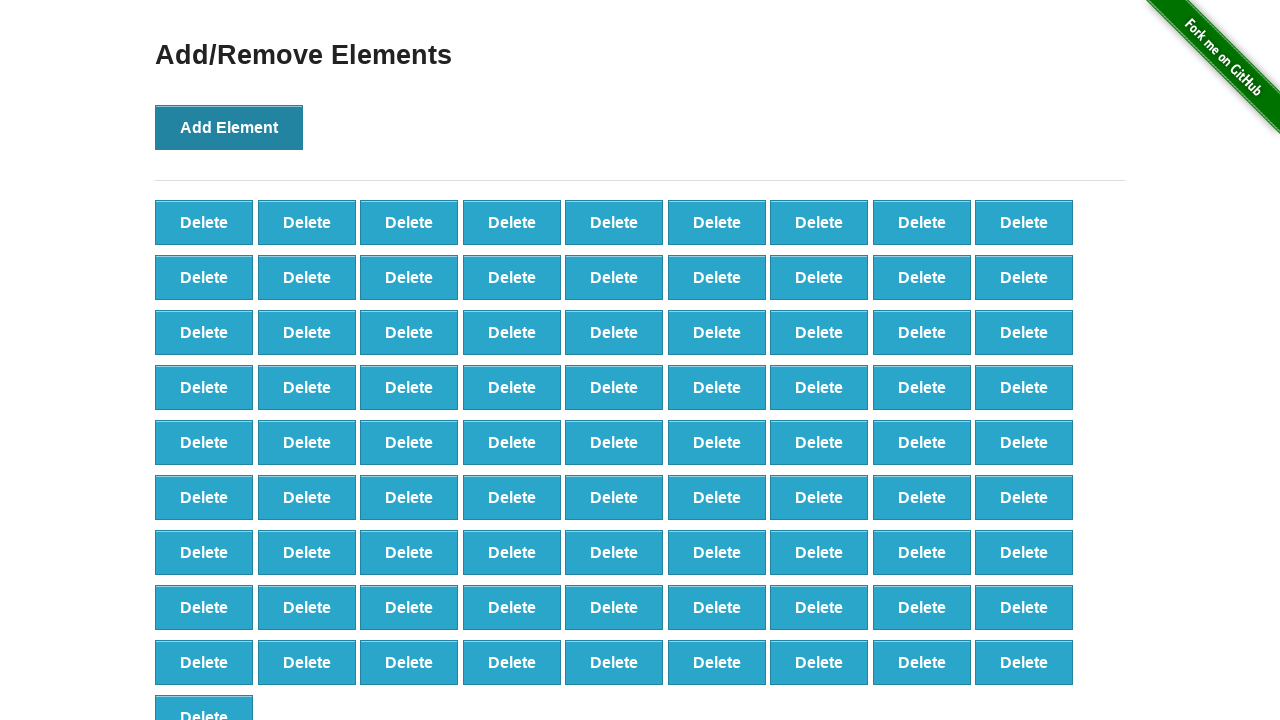

Clicked 'Add Element' button (iteration 83/100) at (229, 127) on button >> internal:has-text="Add Element"i
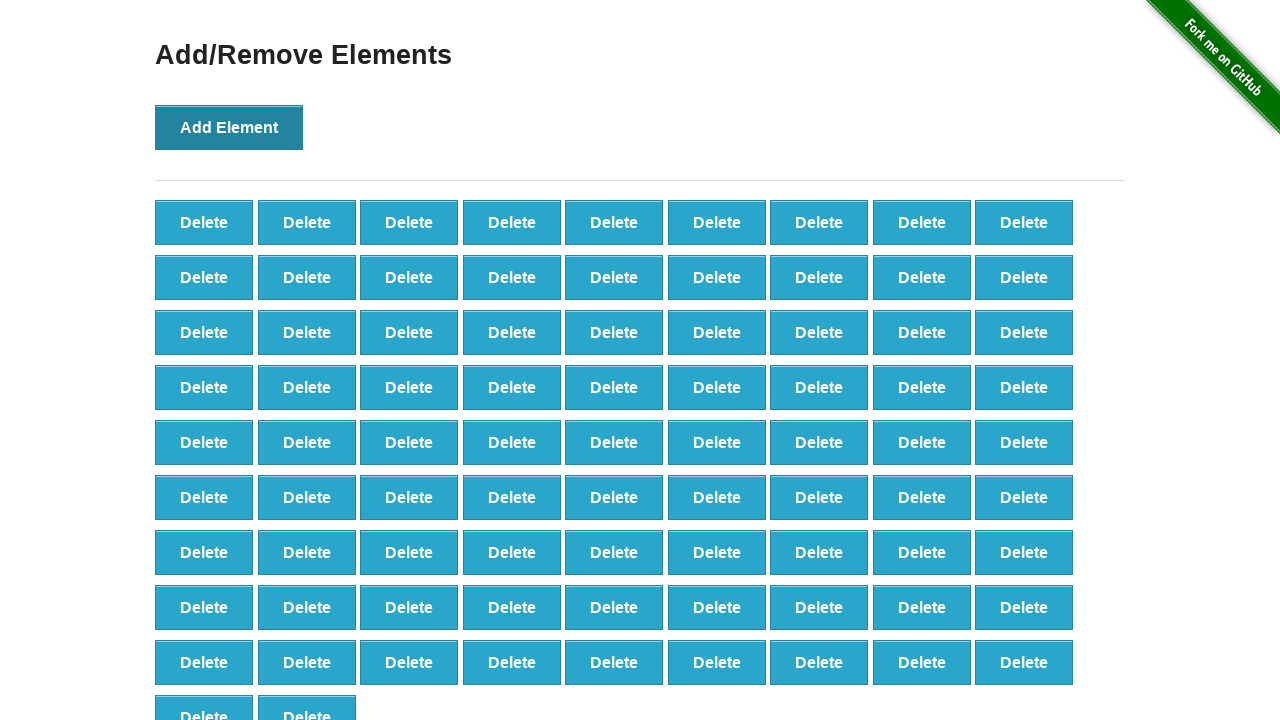

Clicked 'Add Element' button (iteration 84/100) at (229, 127) on button >> internal:has-text="Add Element"i
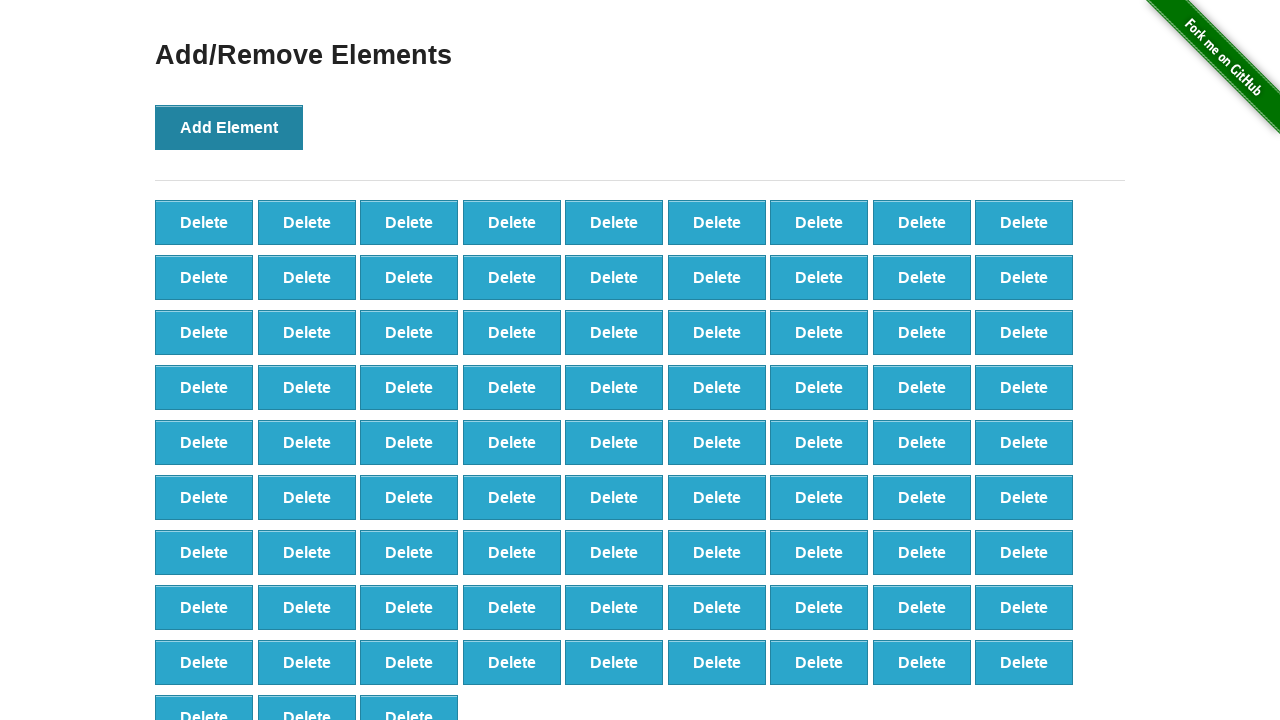

Clicked 'Add Element' button (iteration 85/100) at (229, 127) on button >> internal:has-text="Add Element"i
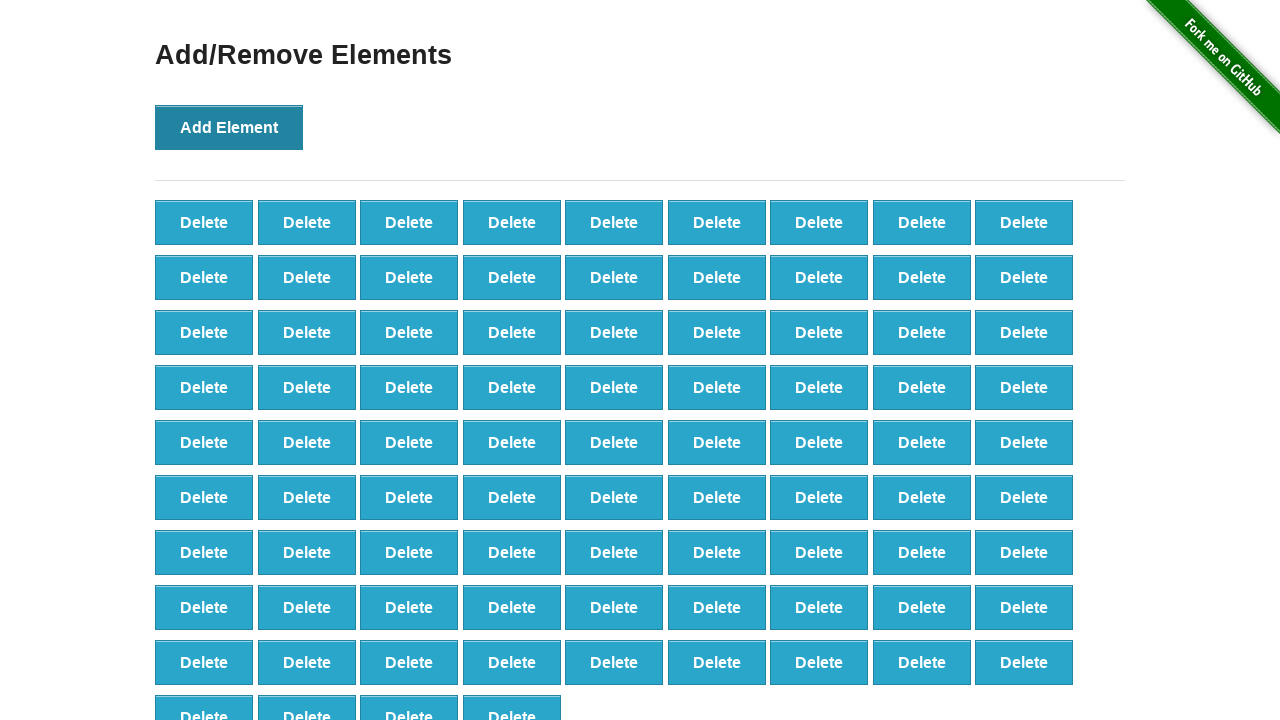

Clicked 'Add Element' button (iteration 86/100) at (229, 127) on button >> internal:has-text="Add Element"i
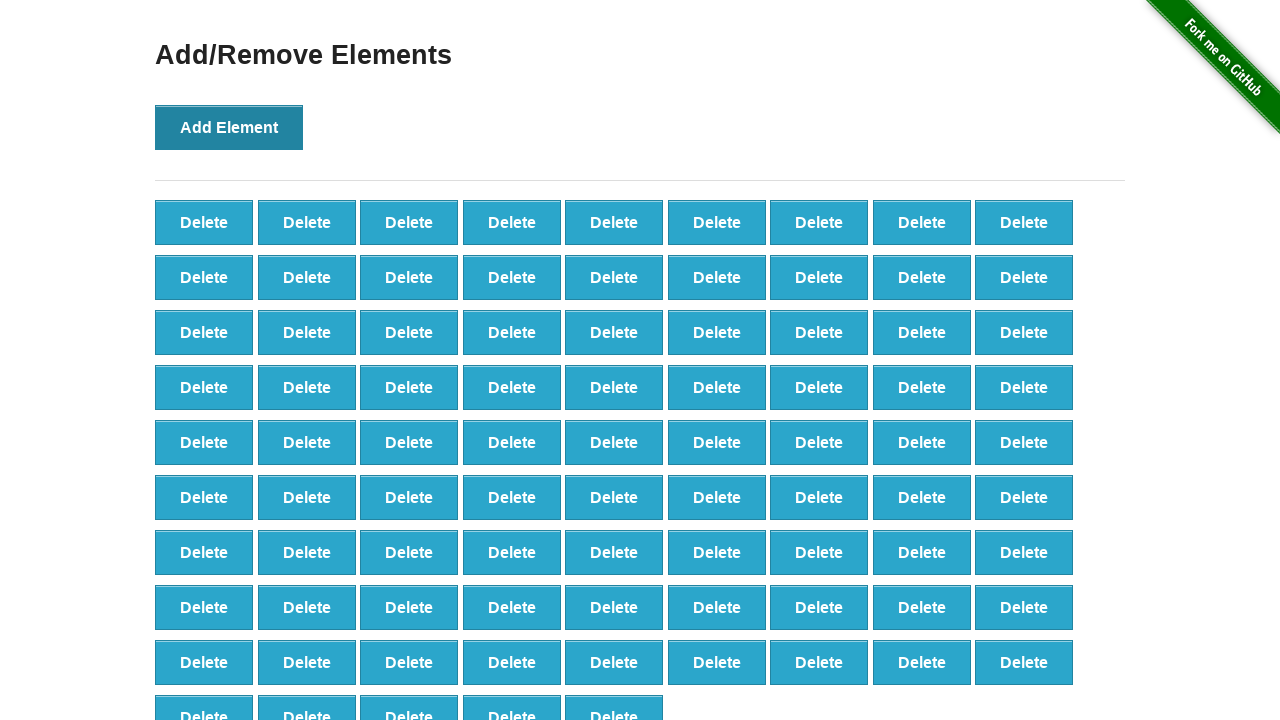

Clicked 'Add Element' button (iteration 87/100) at (229, 127) on button >> internal:has-text="Add Element"i
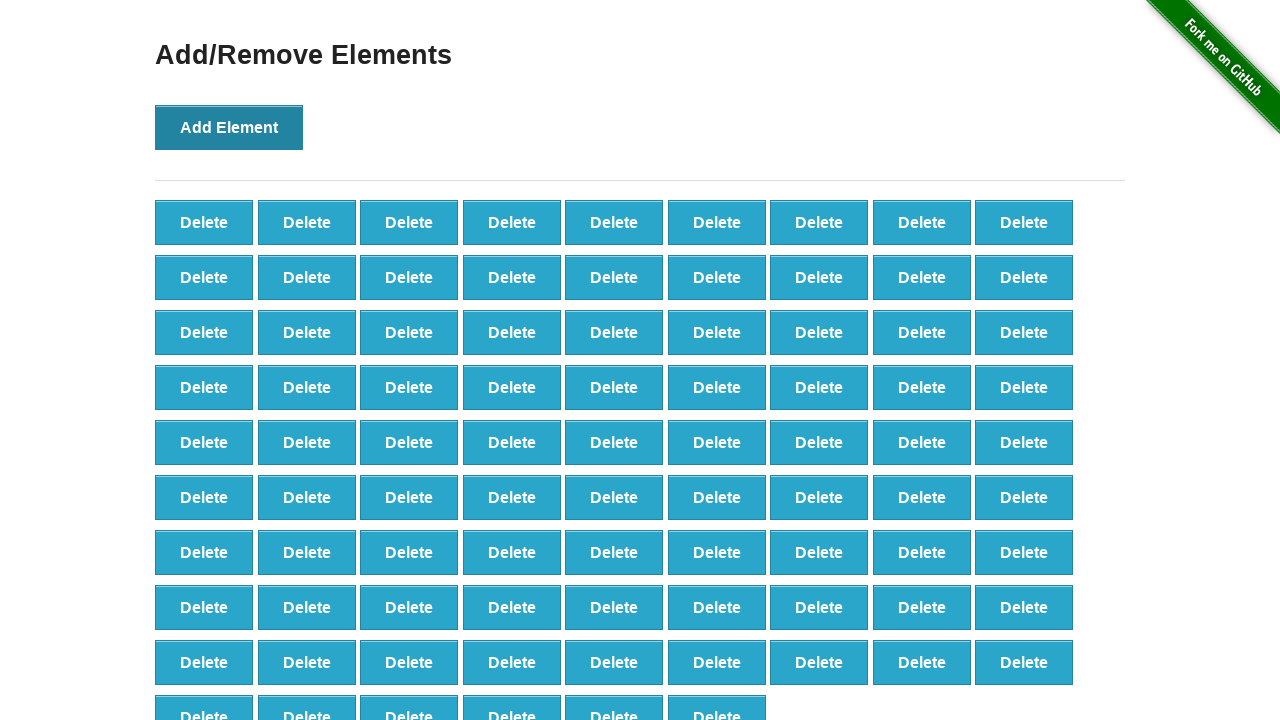

Clicked 'Add Element' button (iteration 88/100) at (229, 127) on button >> internal:has-text="Add Element"i
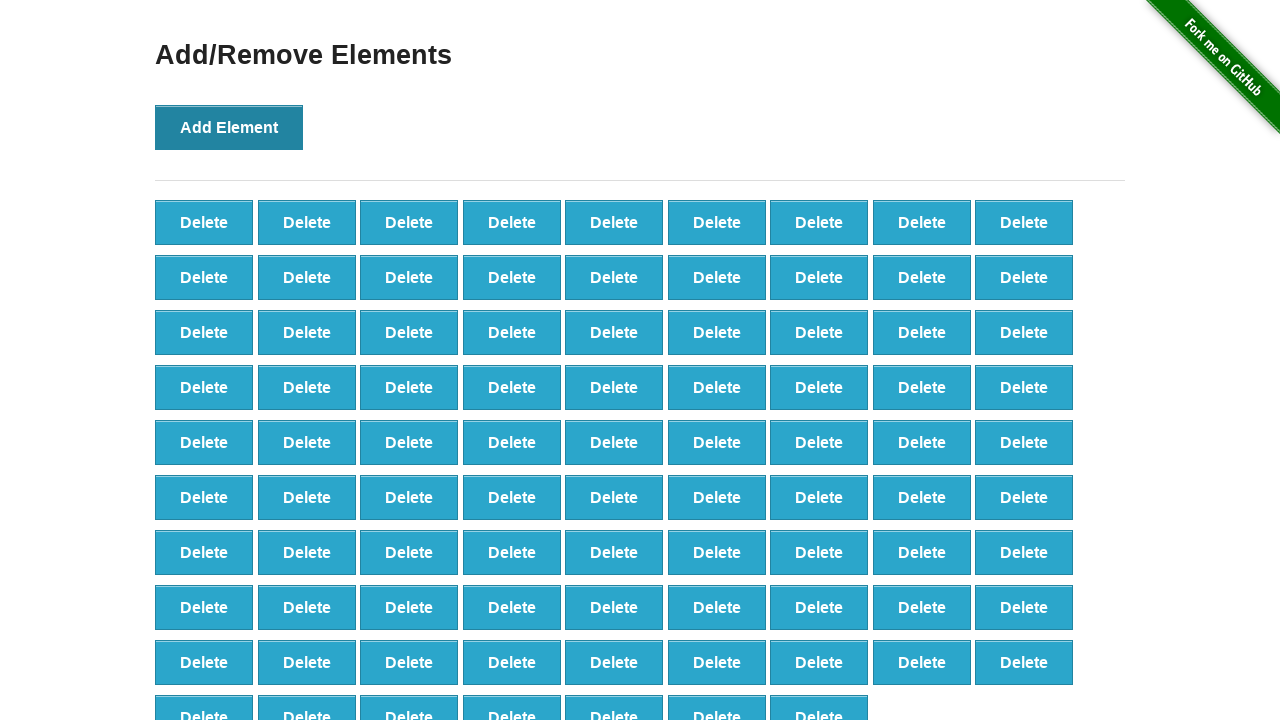

Clicked 'Add Element' button (iteration 89/100) at (229, 127) on button >> internal:has-text="Add Element"i
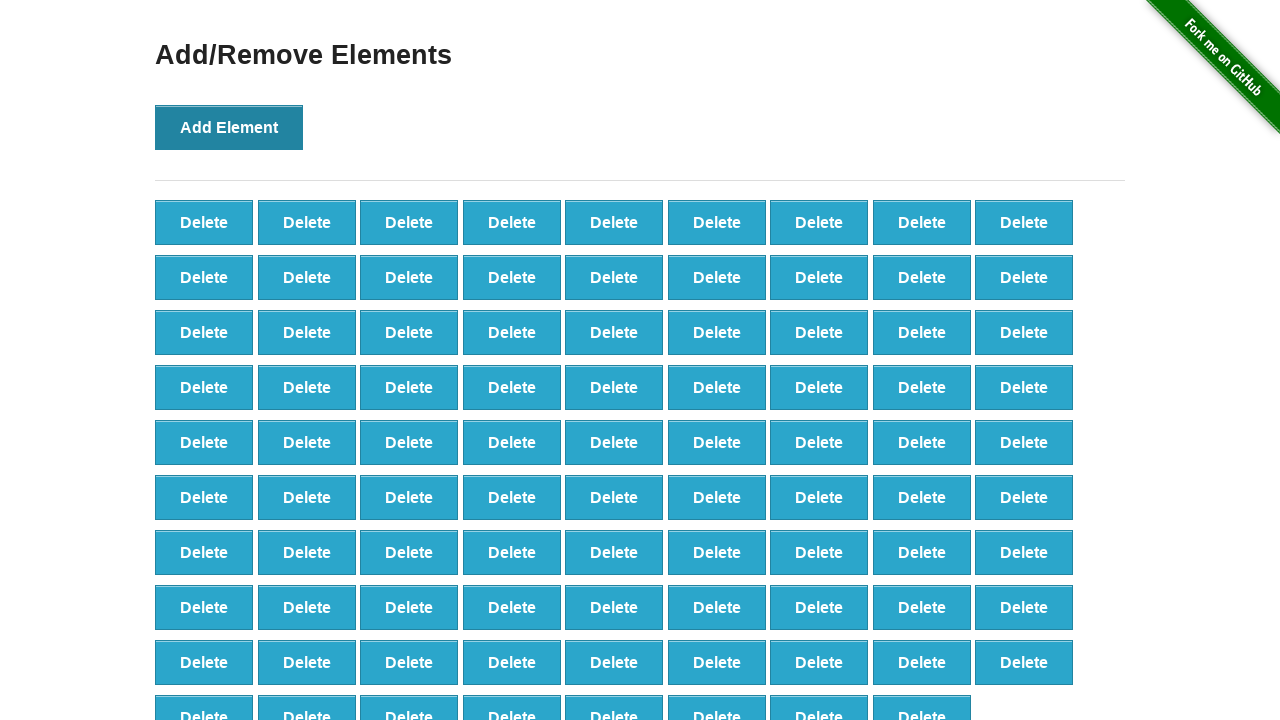

Clicked 'Add Element' button (iteration 90/100) at (229, 127) on button >> internal:has-text="Add Element"i
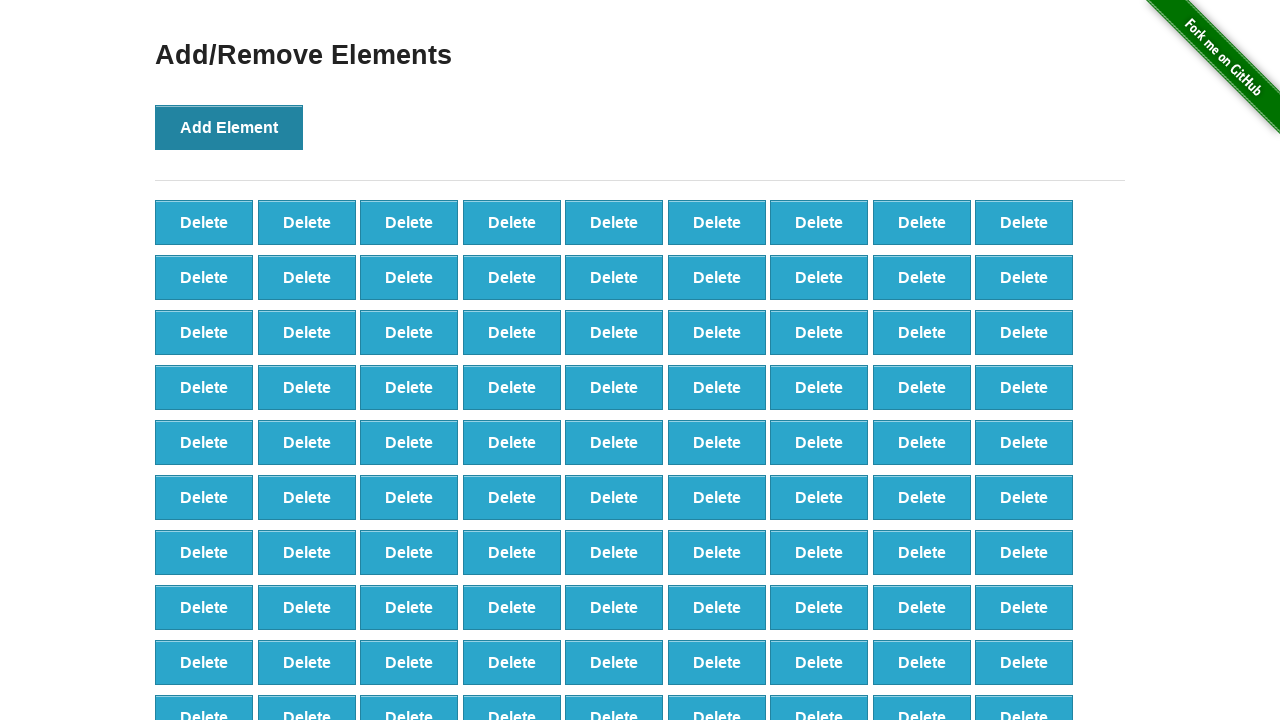

Clicked 'Add Element' button (iteration 91/100) at (229, 127) on button >> internal:has-text="Add Element"i
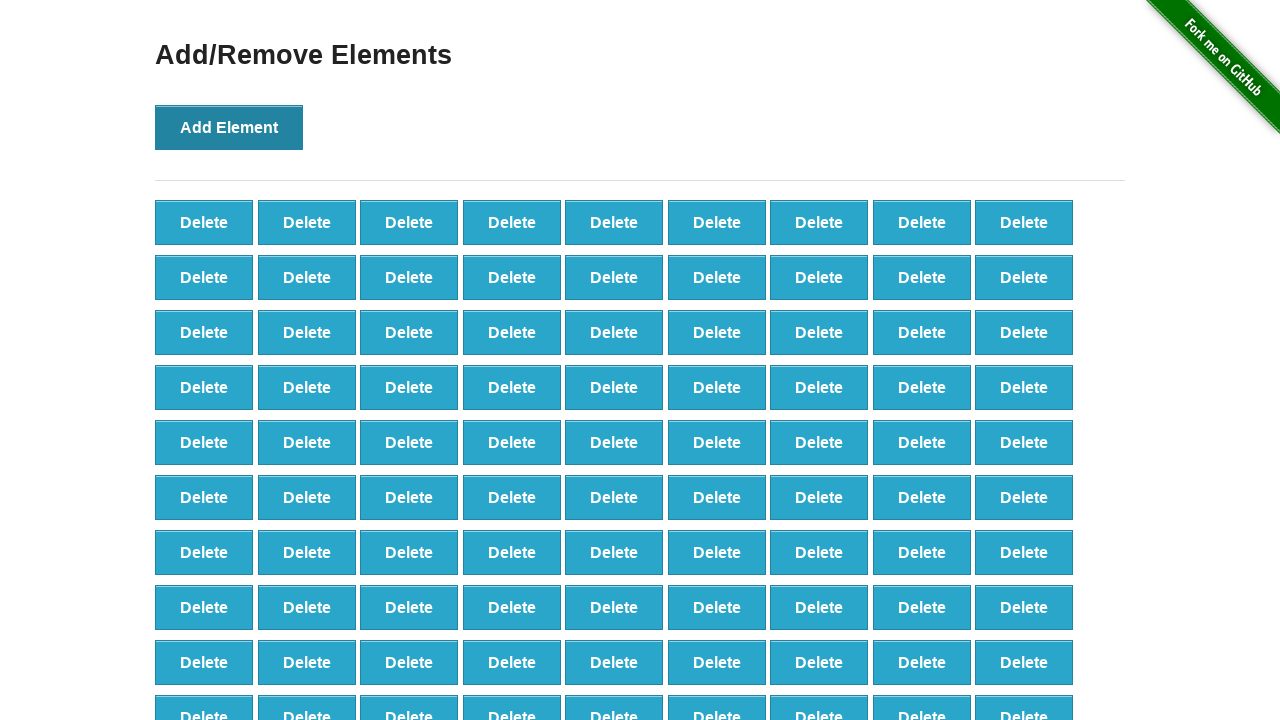

Clicked 'Add Element' button (iteration 92/100) at (229, 127) on button >> internal:has-text="Add Element"i
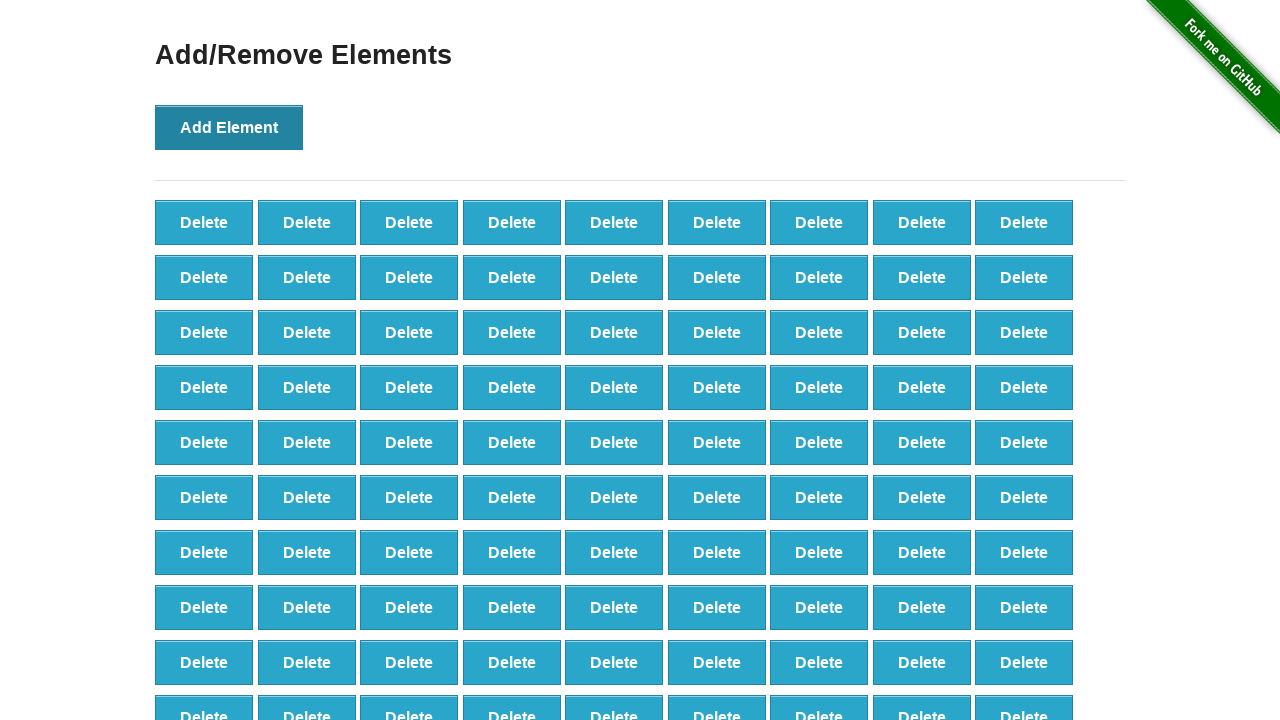

Clicked 'Add Element' button (iteration 93/100) at (229, 127) on button >> internal:has-text="Add Element"i
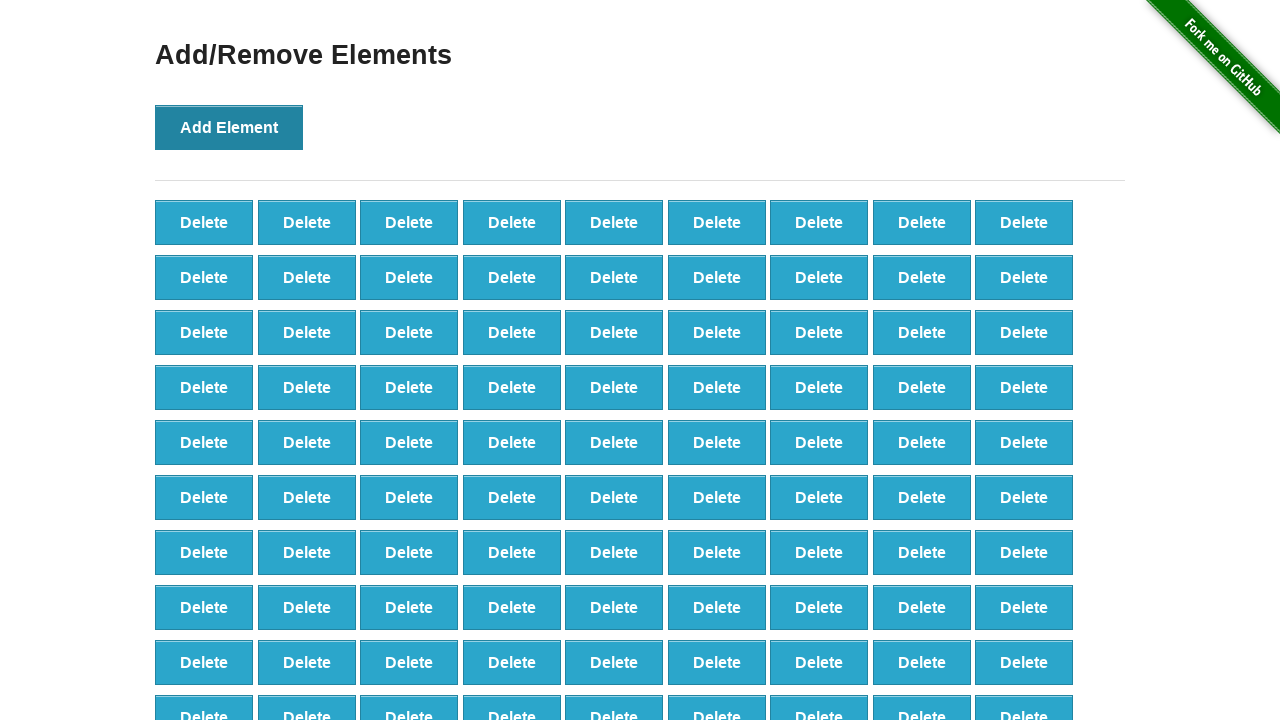

Clicked 'Add Element' button (iteration 94/100) at (229, 127) on button >> internal:has-text="Add Element"i
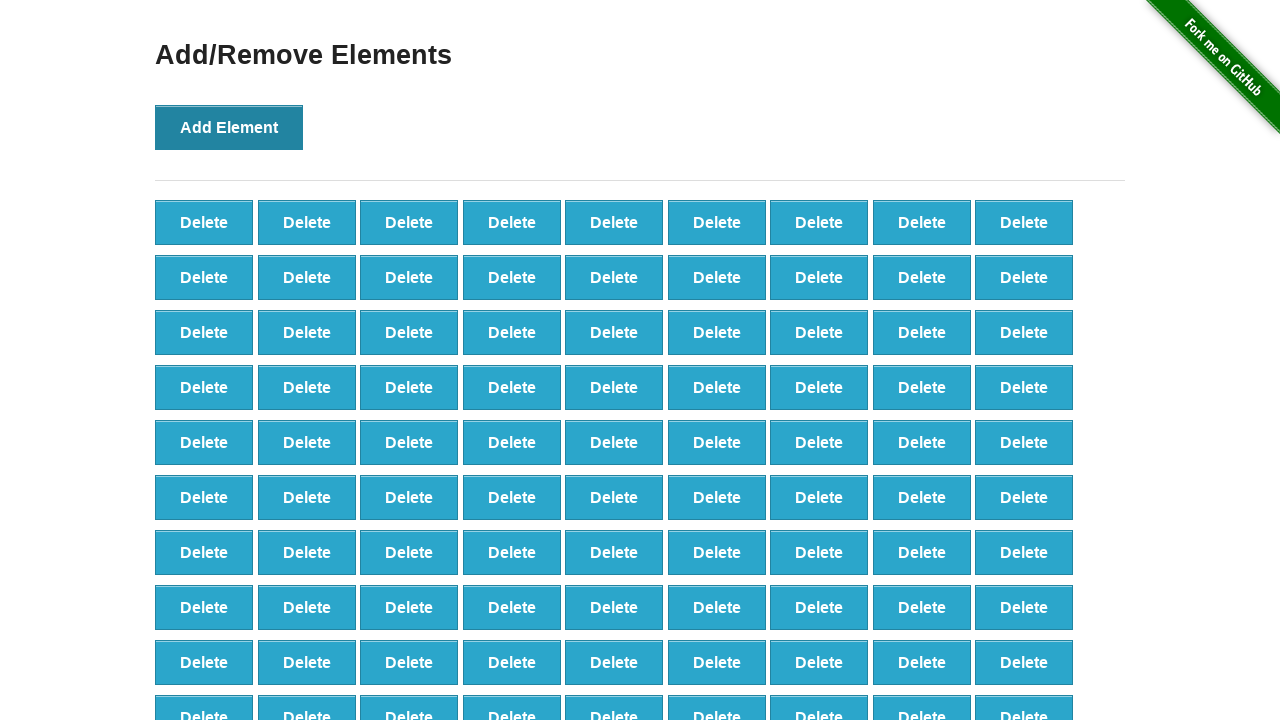

Clicked 'Add Element' button (iteration 95/100) at (229, 127) on button >> internal:has-text="Add Element"i
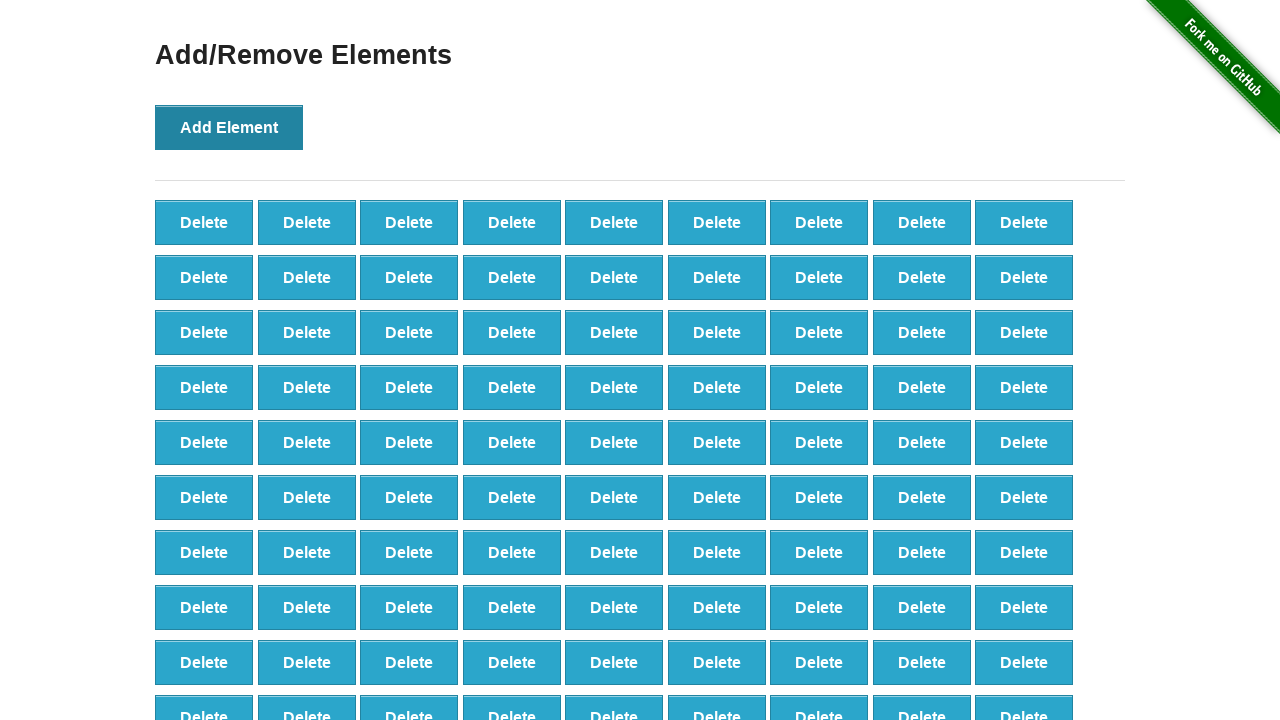

Clicked 'Add Element' button (iteration 96/100) at (229, 127) on button >> internal:has-text="Add Element"i
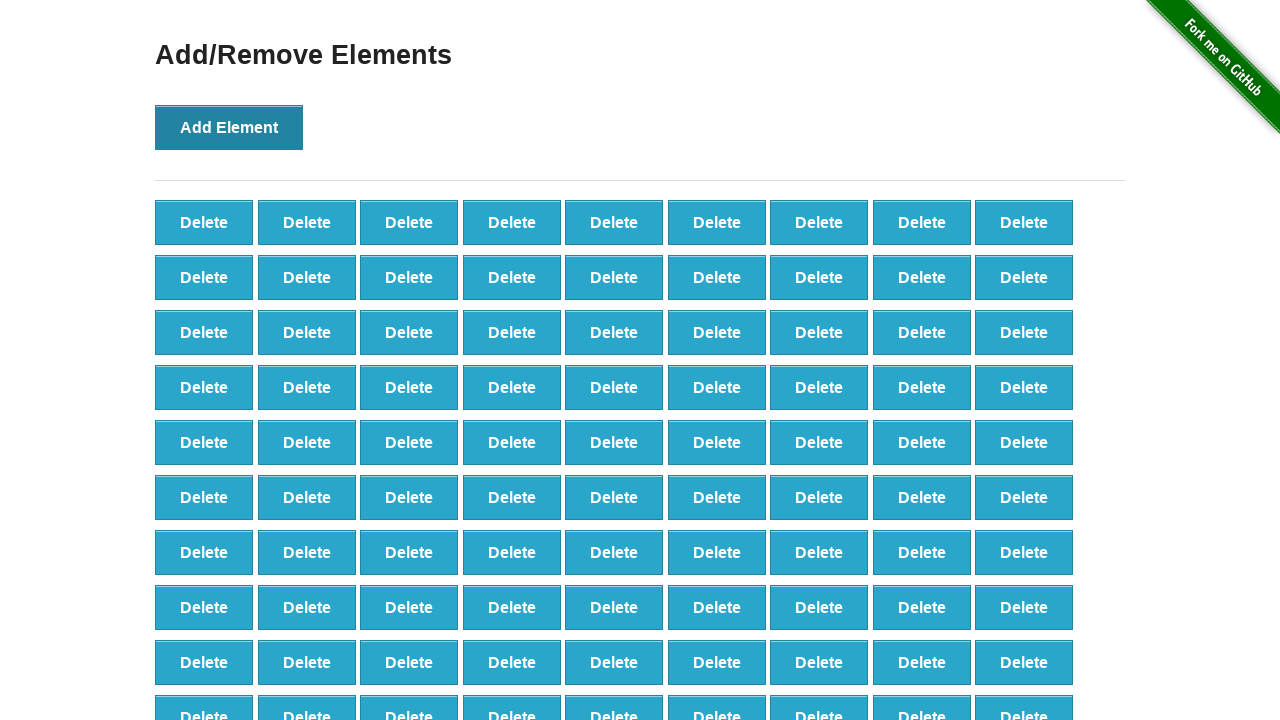

Clicked 'Add Element' button (iteration 97/100) at (229, 127) on button >> internal:has-text="Add Element"i
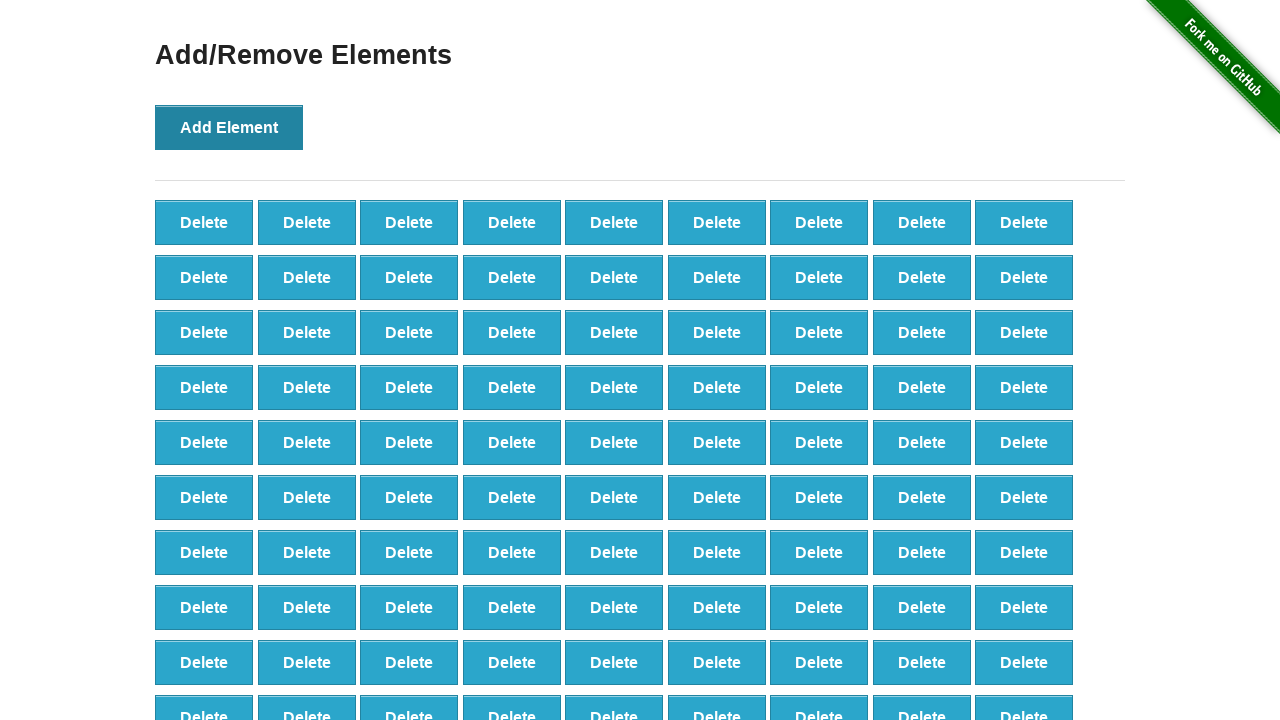

Clicked 'Add Element' button (iteration 98/100) at (229, 127) on button >> internal:has-text="Add Element"i
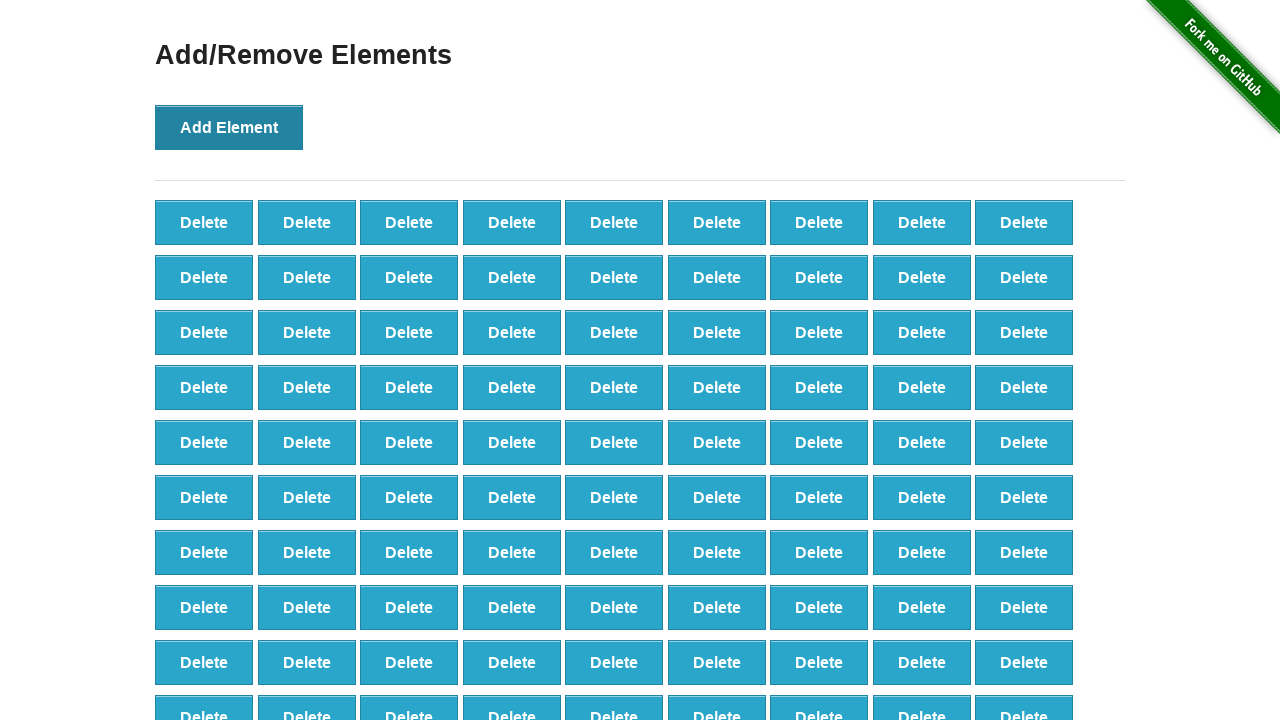

Clicked 'Add Element' button (iteration 99/100) at (229, 127) on button >> internal:has-text="Add Element"i
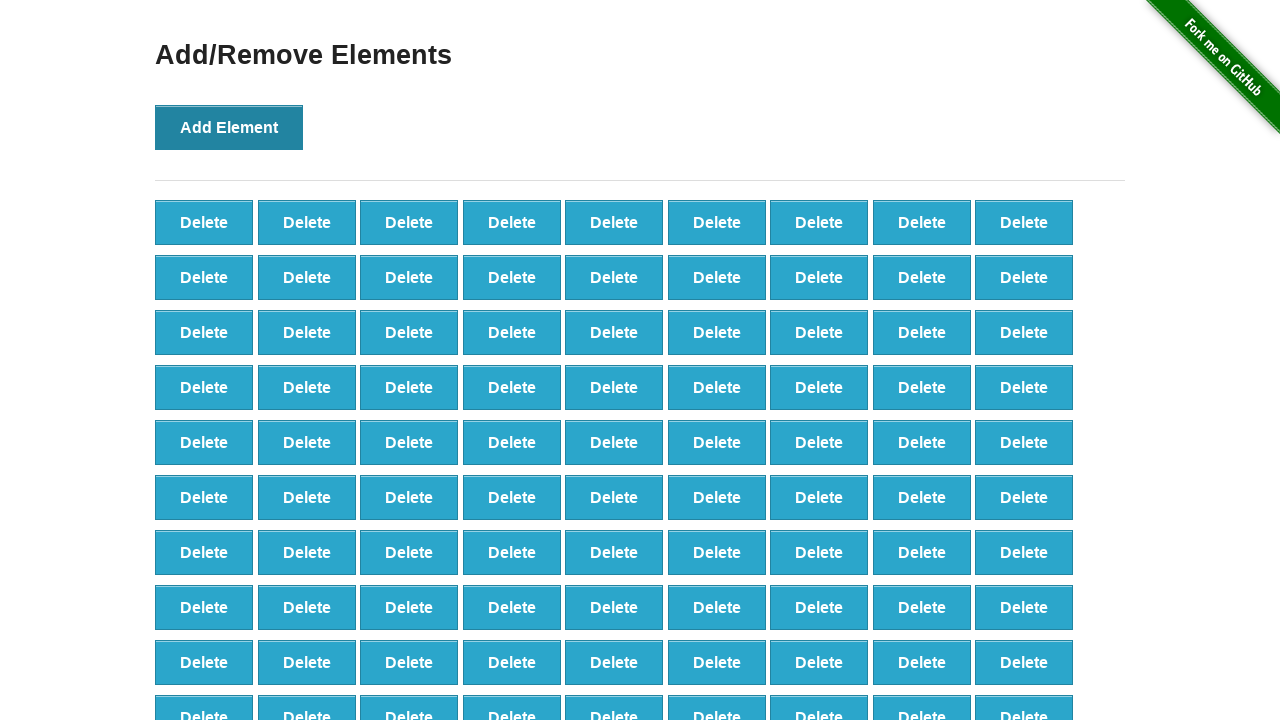

Clicked 'Add Element' button (iteration 100/100) at (229, 127) on button >> internal:has-text="Add Element"i
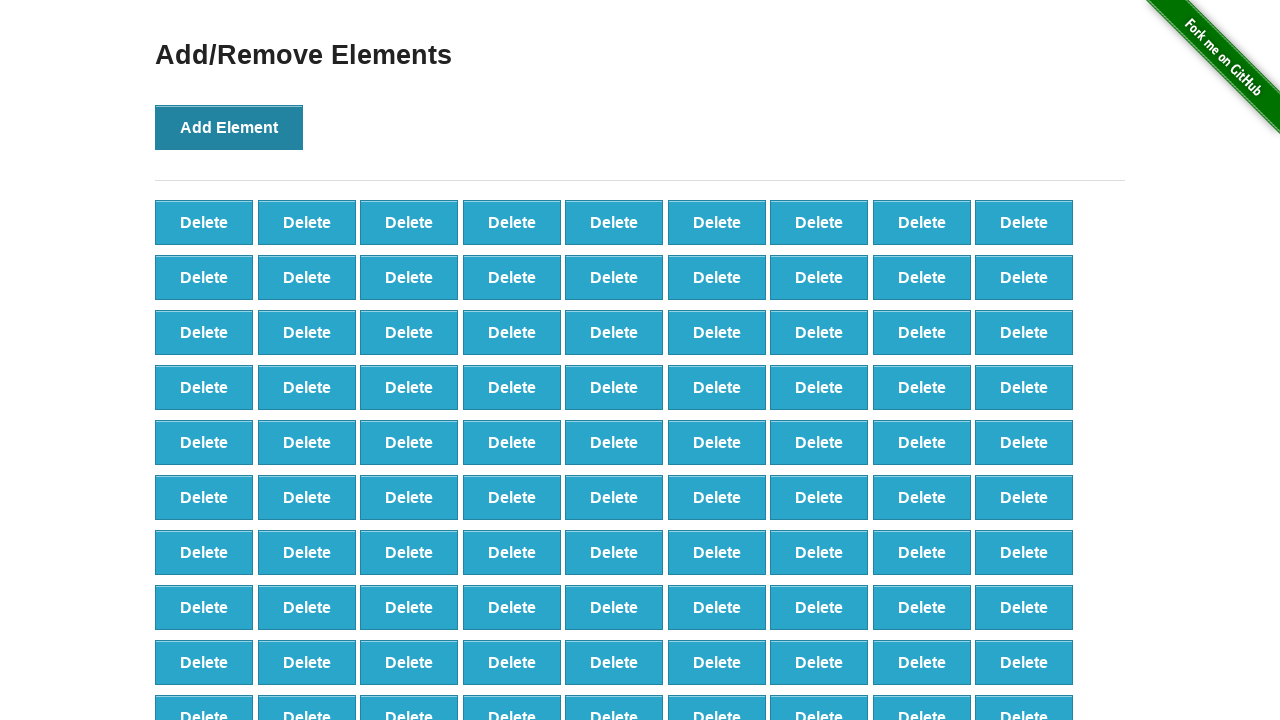

Clicked delete button (deletion 1/40) at (204, 222) on button.added-manually >> nth=0
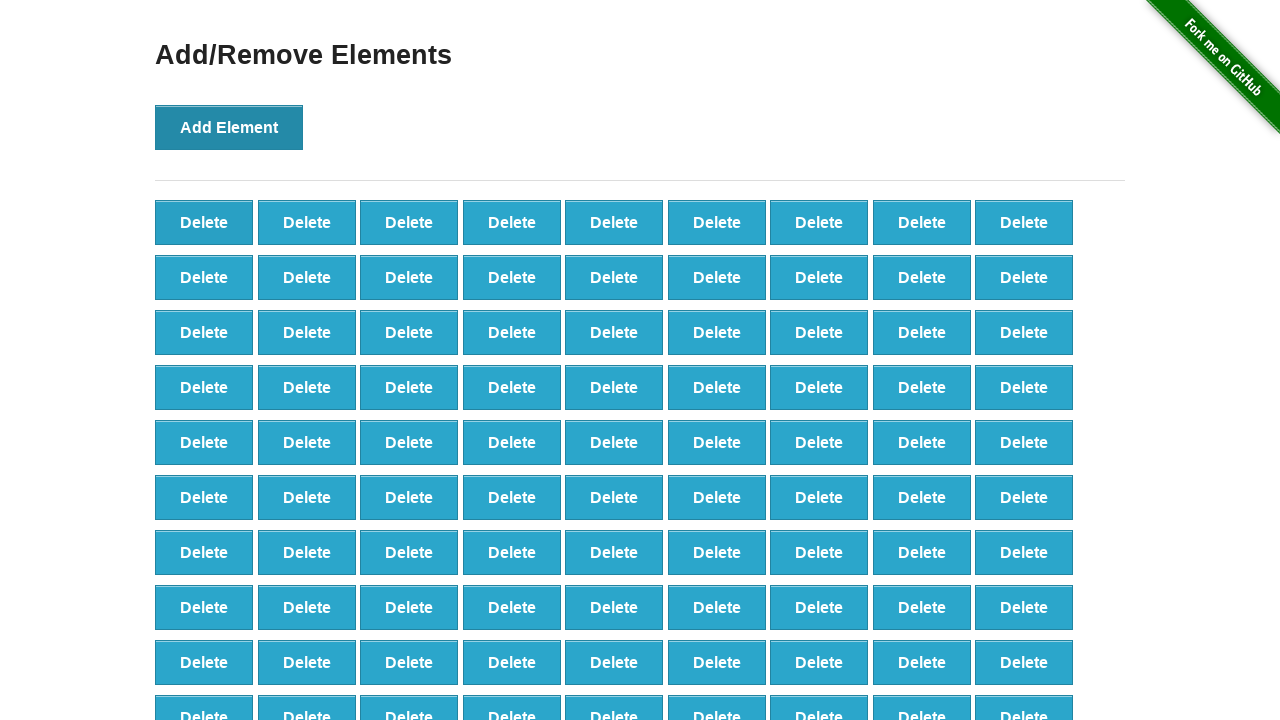

Clicked delete button (deletion 2/40) at (204, 222) on button.added-manually >> nth=0
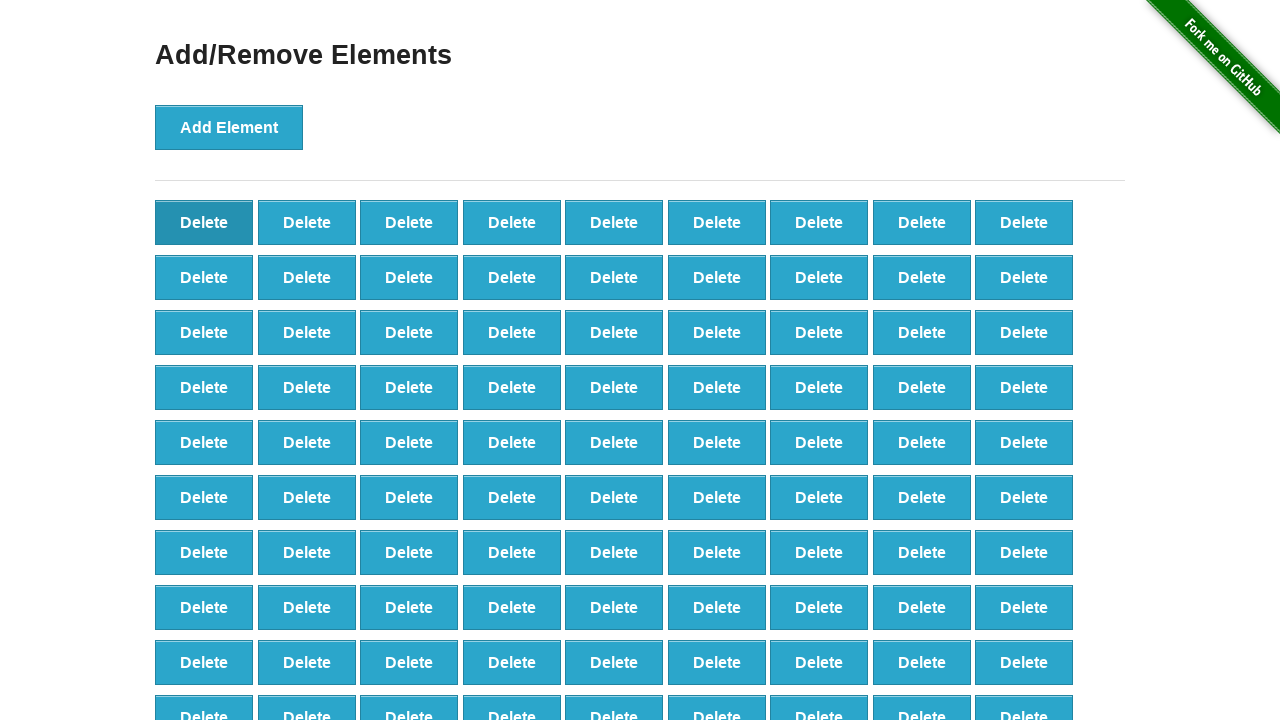

Clicked delete button (deletion 3/40) at (204, 222) on button.added-manually >> nth=0
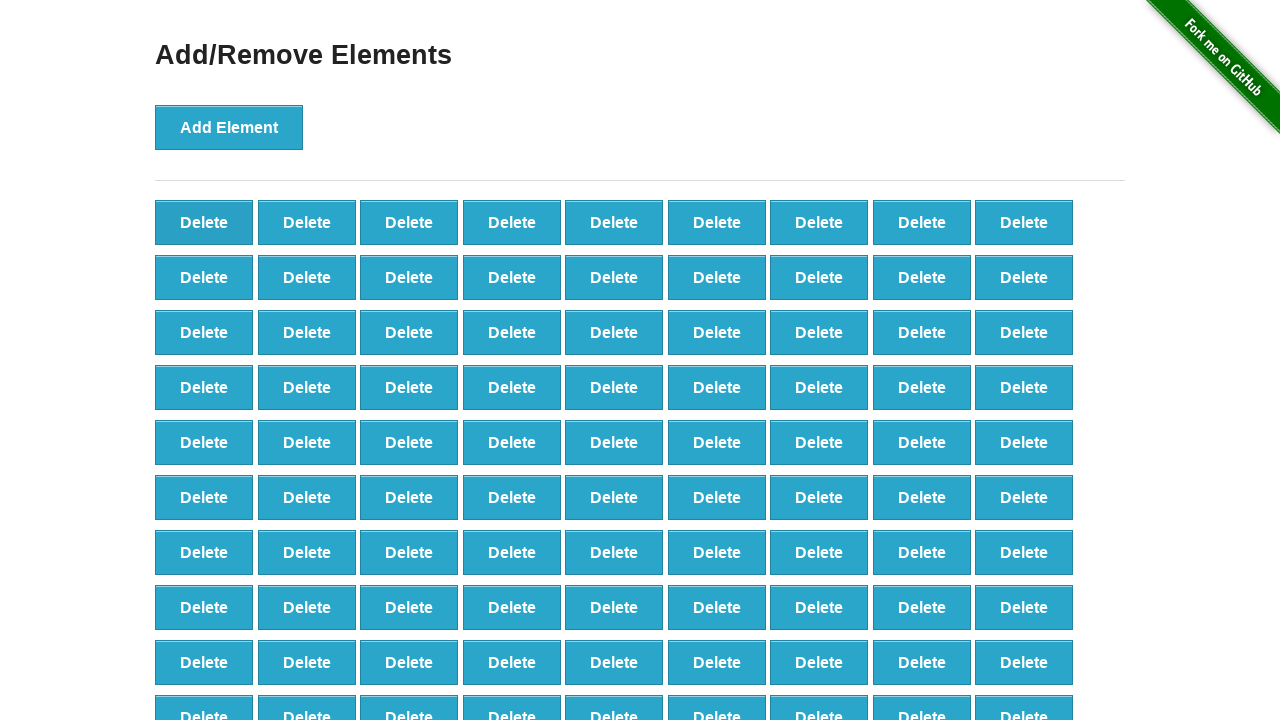

Clicked delete button (deletion 4/40) at (204, 222) on button.added-manually >> nth=0
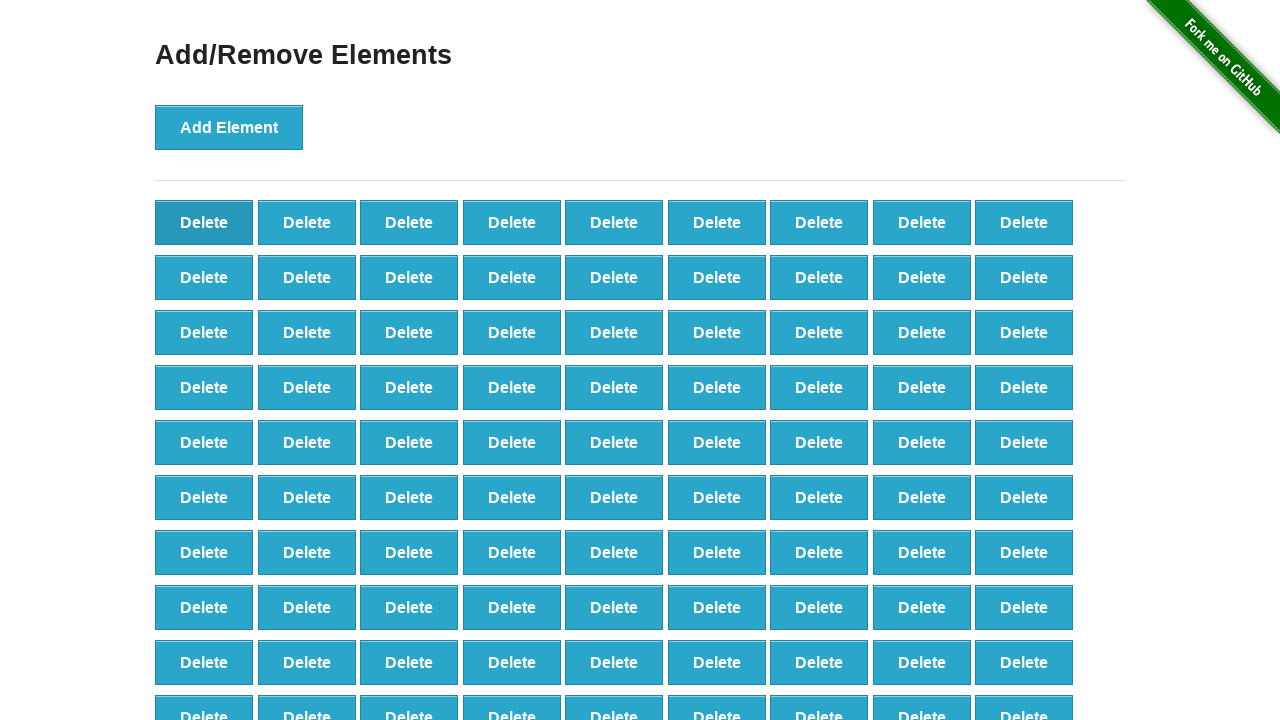

Clicked delete button (deletion 5/40) at (204, 222) on button.added-manually >> nth=0
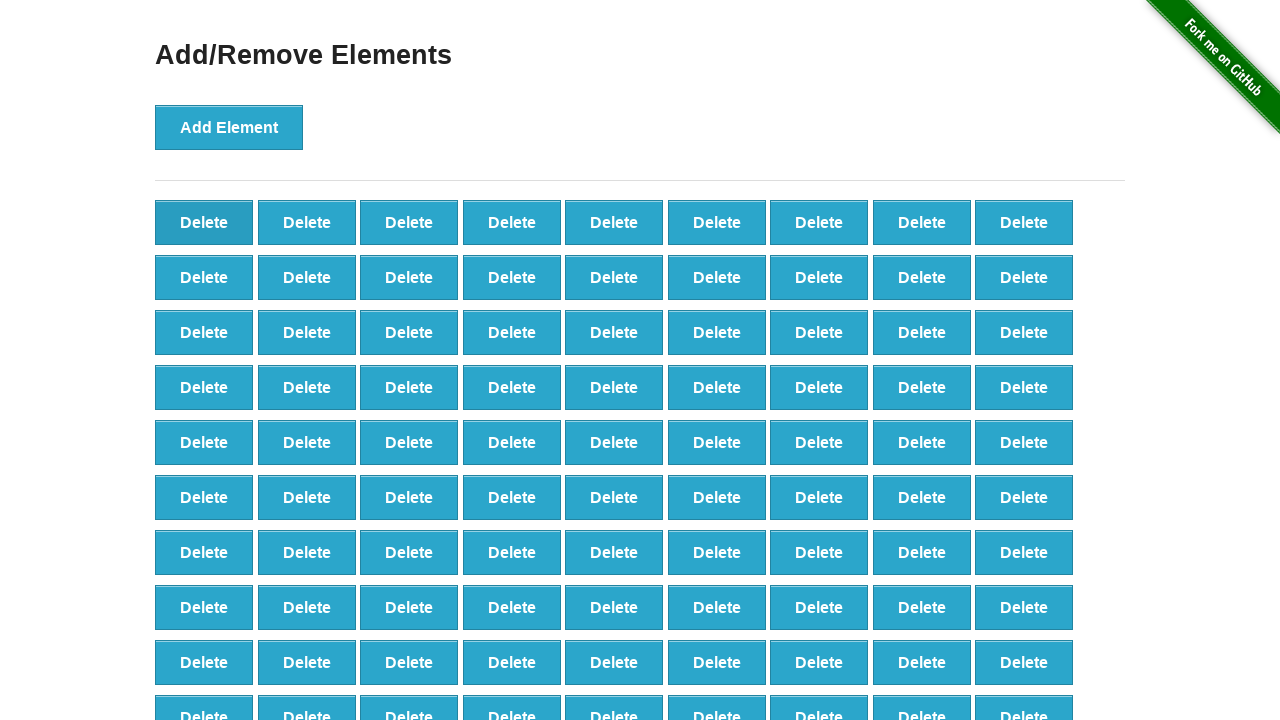

Clicked delete button (deletion 6/40) at (204, 222) on button.added-manually >> nth=0
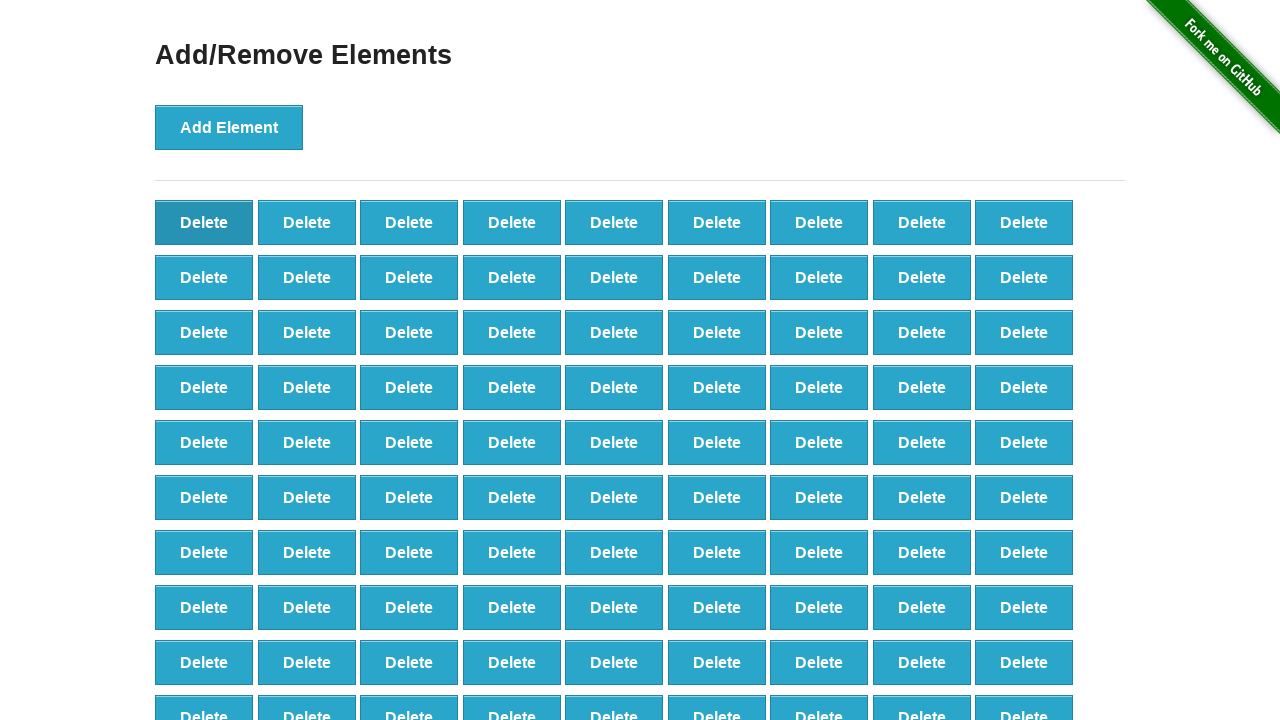

Clicked delete button (deletion 7/40) at (204, 222) on button.added-manually >> nth=0
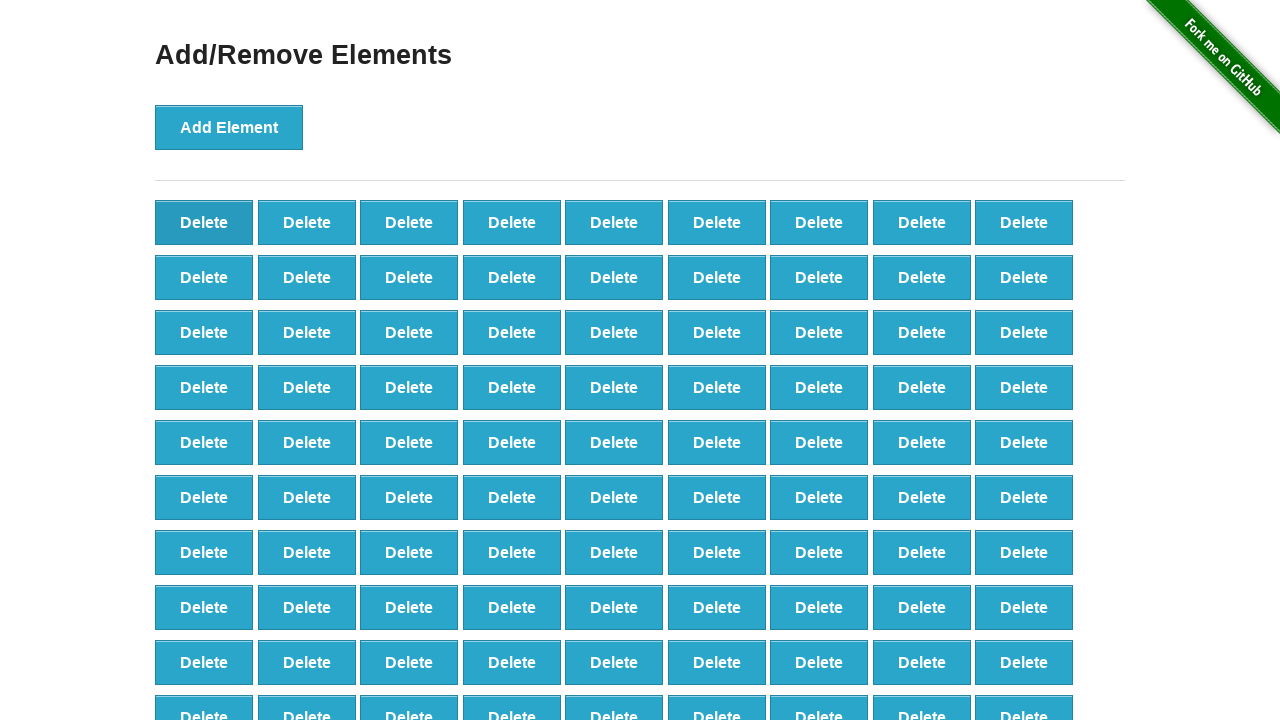

Clicked delete button (deletion 8/40) at (204, 222) on button.added-manually >> nth=0
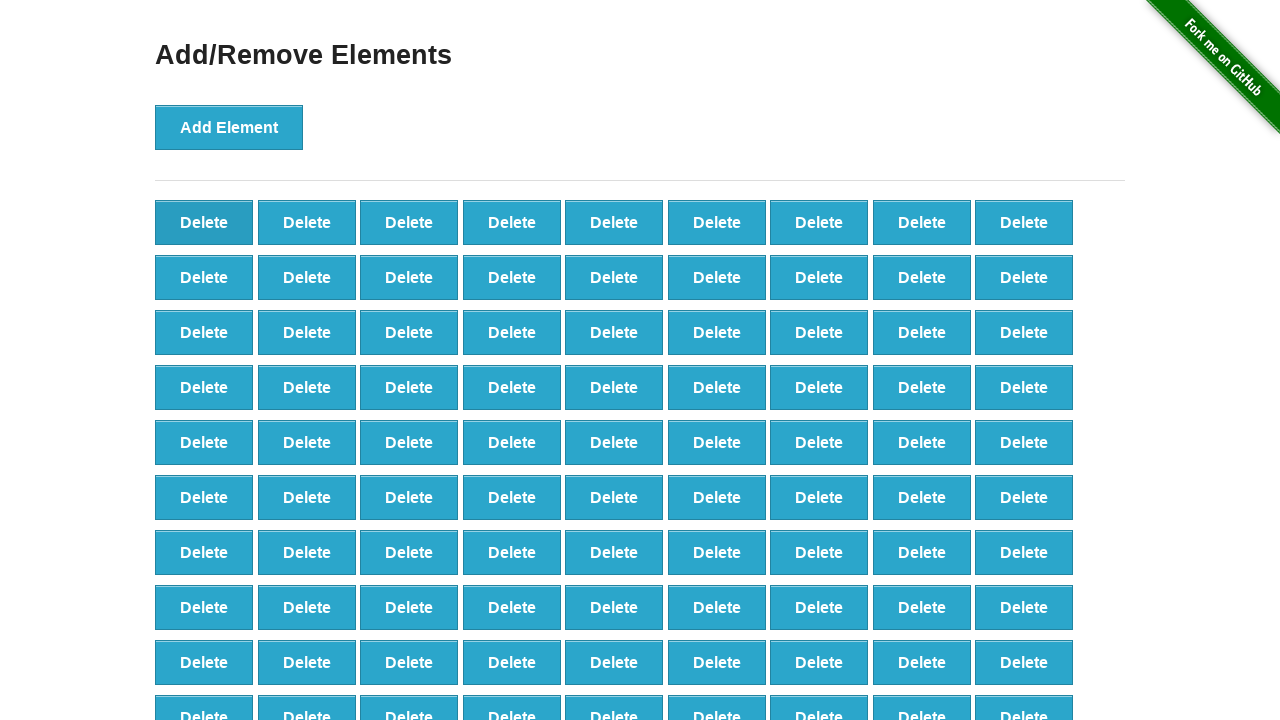

Clicked delete button (deletion 9/40) at (204, 222) on button.added-manually >> nth=0
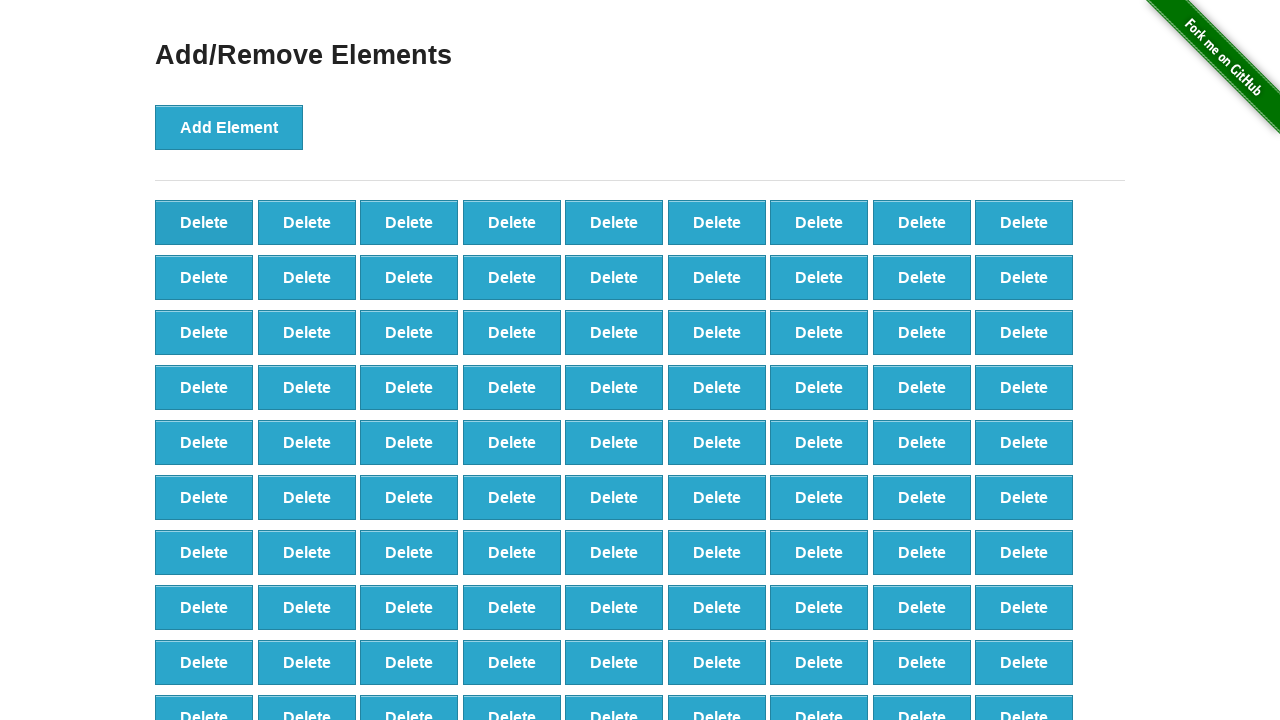

Clicked delete button (deletion 10/40) at (204, 222) on button.added-manually >> nth=0
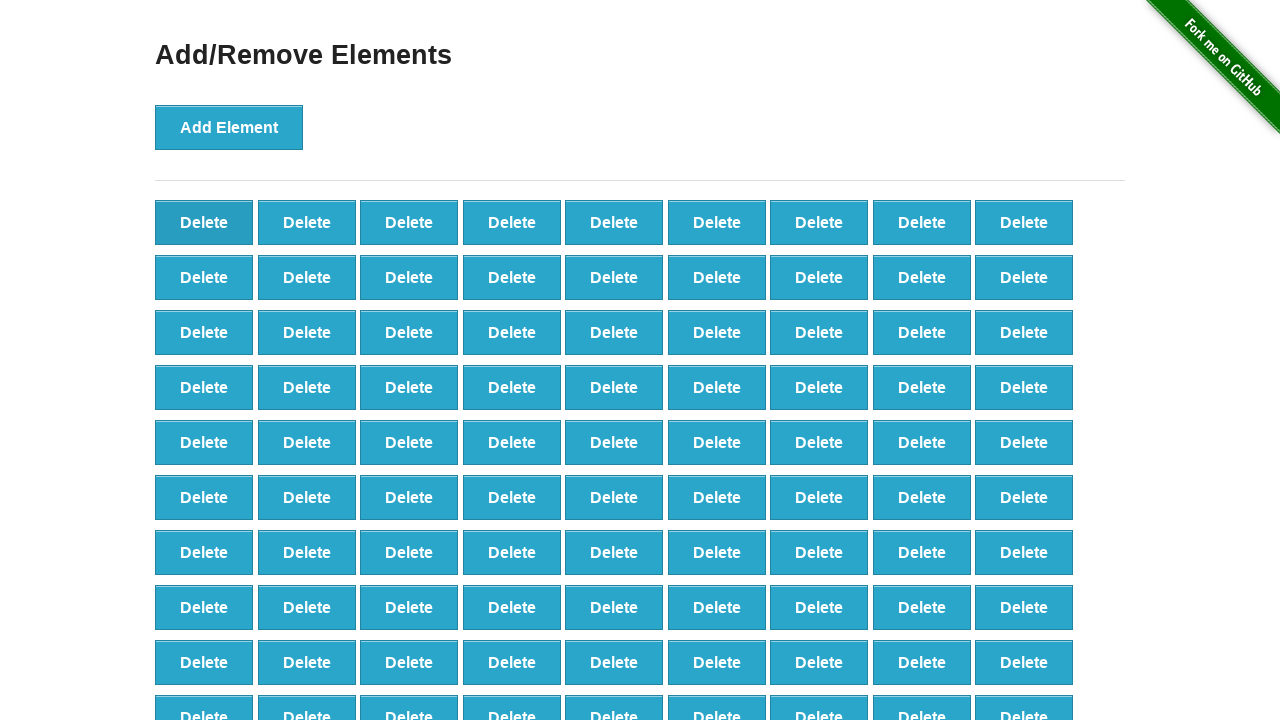

Clicked delete button (deletion 11/40) at (204, 222) on button.added-manually >> nth=0
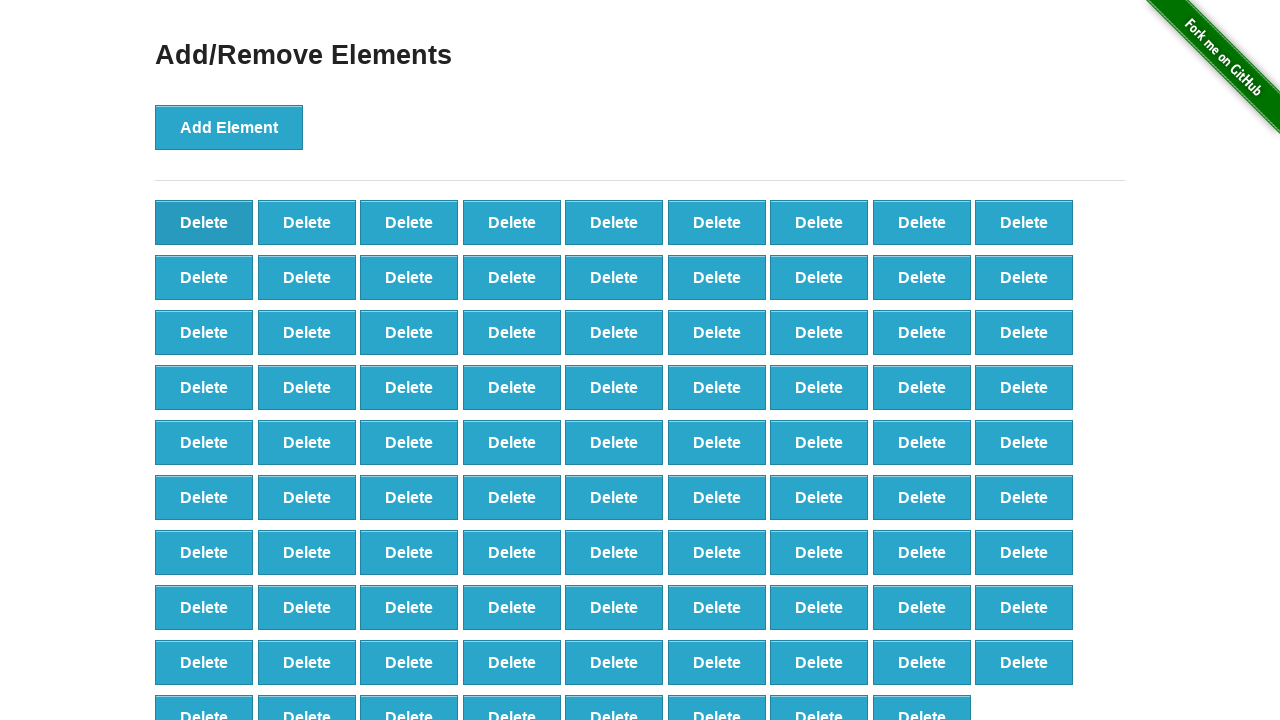

Clicked delete button (deletion 12/40) at (204, 222) on button.added-manually >> nth=0
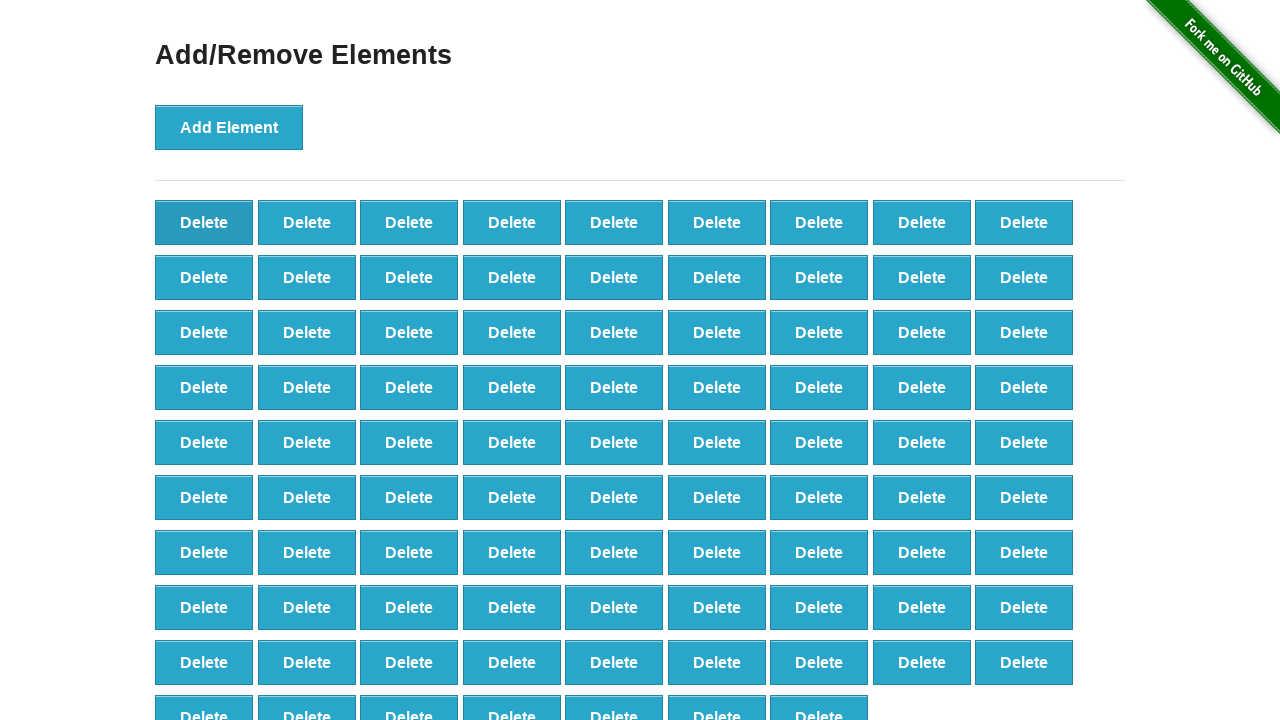

Clicked delete button (deletion 13/40) at (204, 222) on button.added-manually >> nth=0
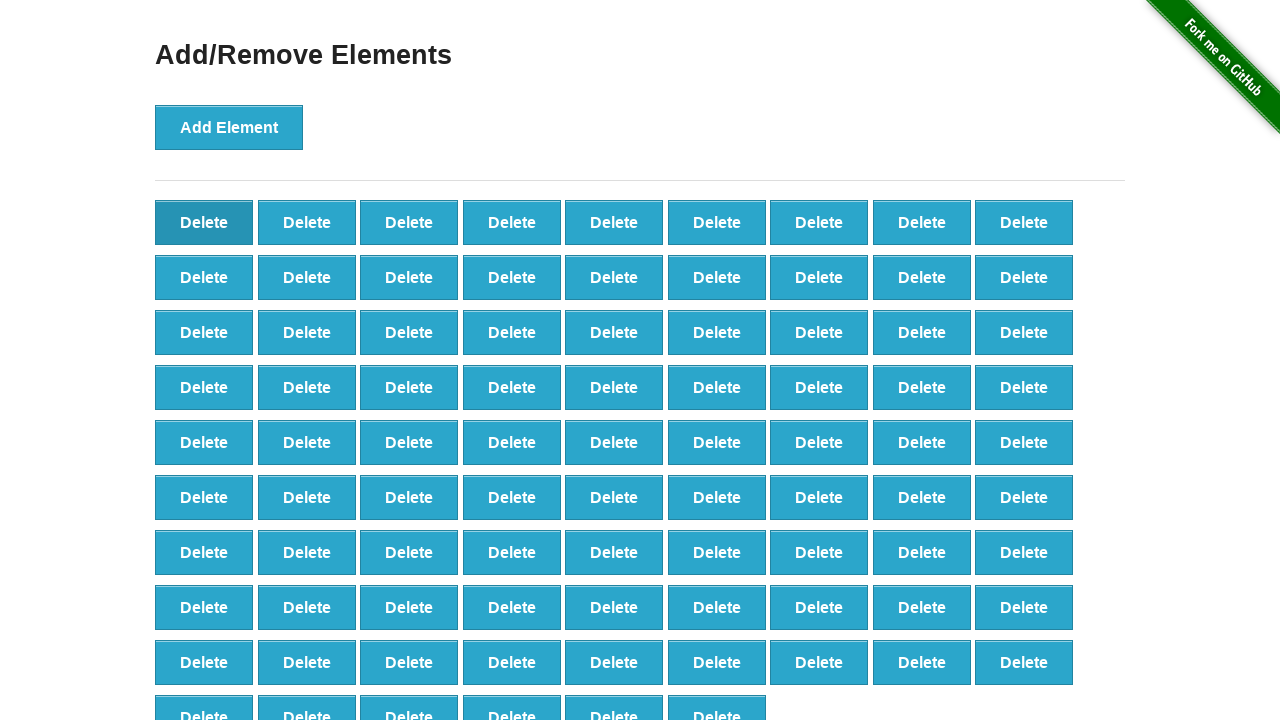

Clicked delete button (deletion 14/40) at (204, 222) on button.added-manually >> nth=0
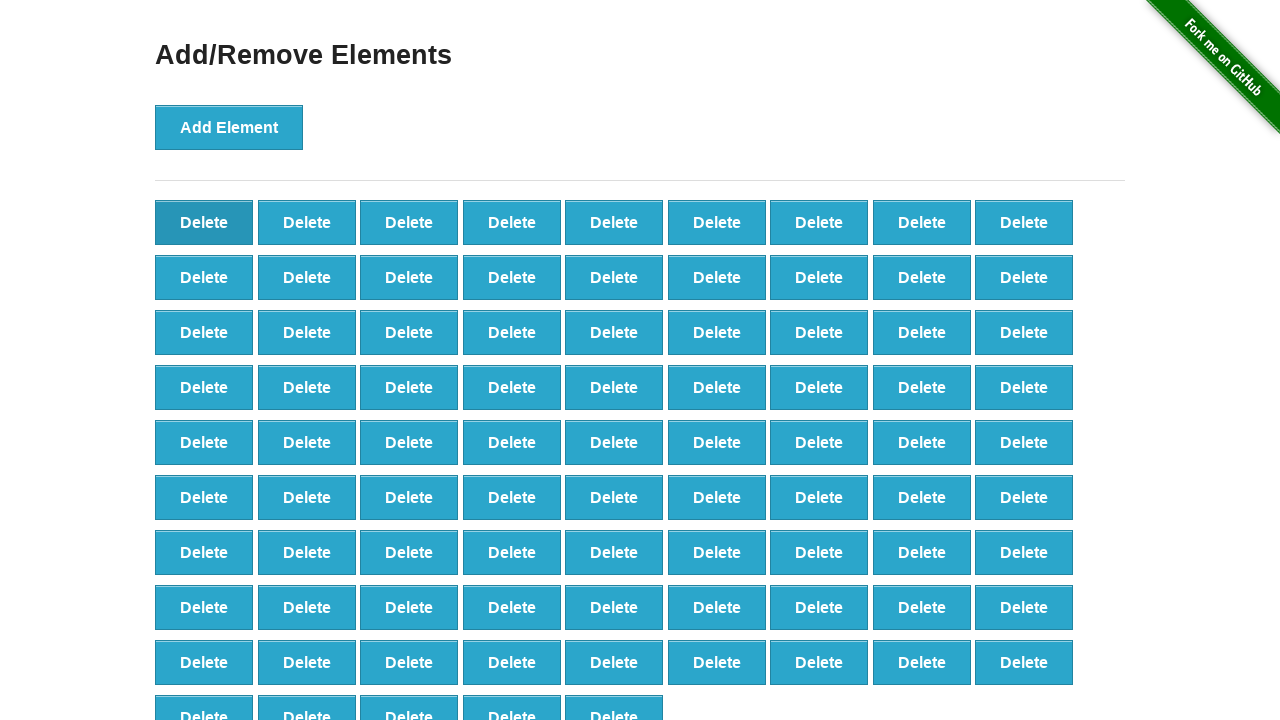

Clicked delete button (deletion 15/40) at (204, 222) on button.added-manually >> nth=0
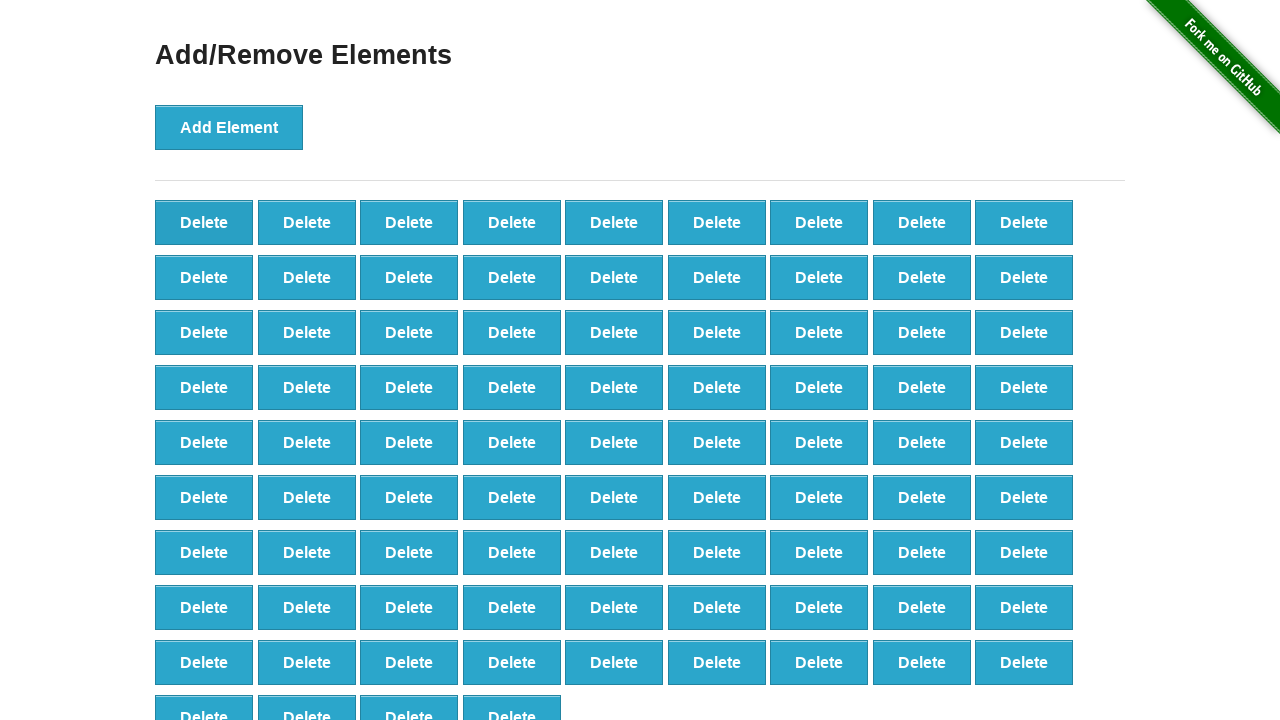

Clicked delete button (deletion 16/40) at (204, 222) on button.added-manually >> nth=0
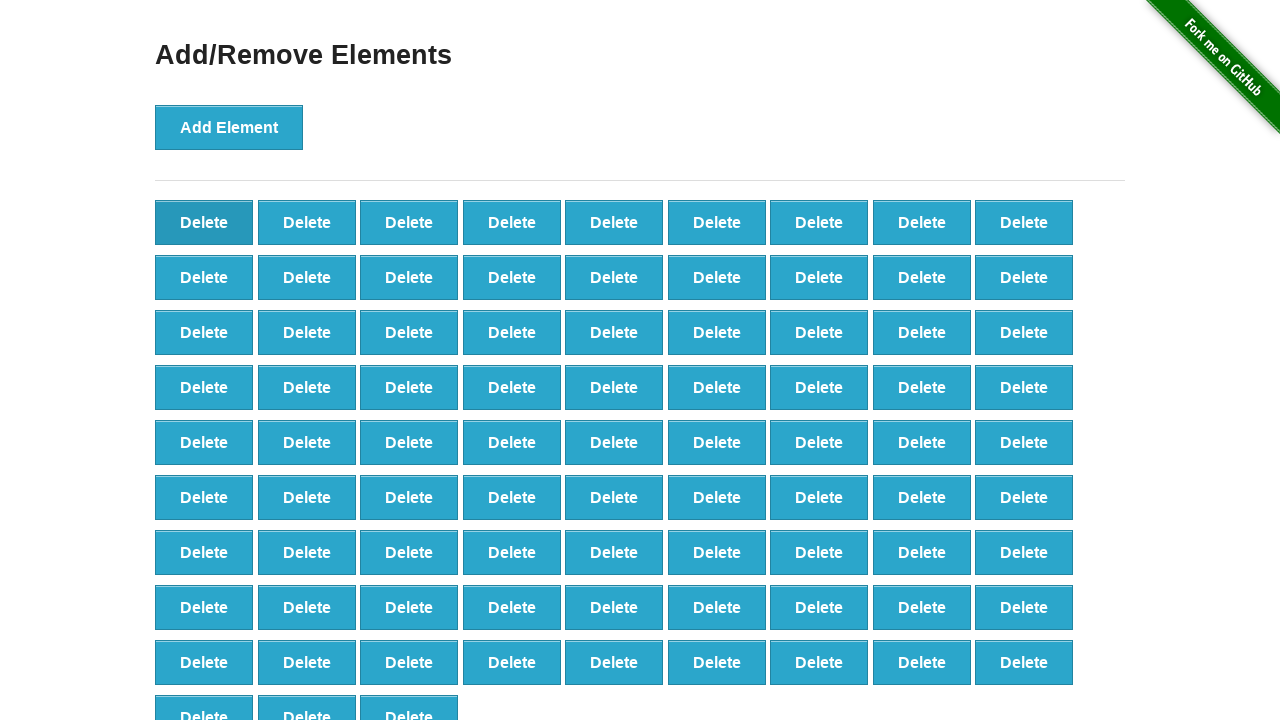

Clicked delete button (deletion 17/40) at (204, 222) on button.added-manually >> nth=0
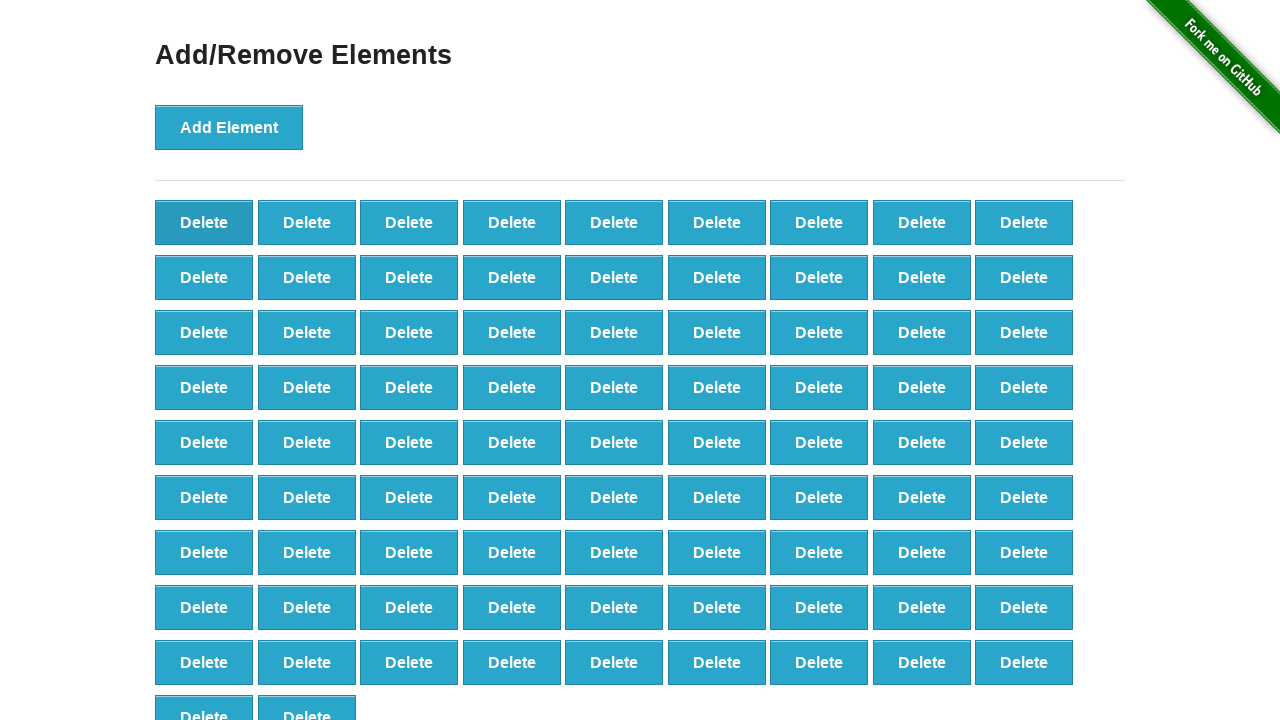

Clicked delete button (deletion 18/40) at (204, 222) on button.added-manually >> nth=0
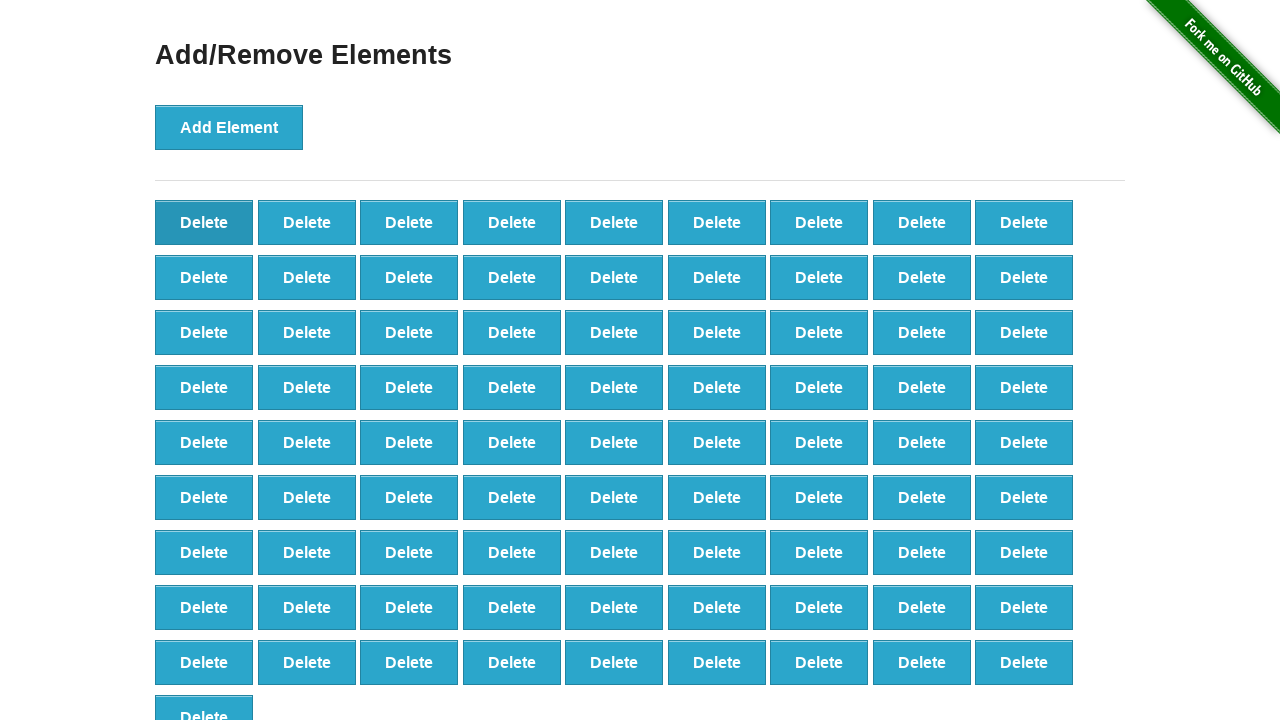

Clicked delete button (deletion 19/40) at (204, 222) on button.added-manually >> nth=0
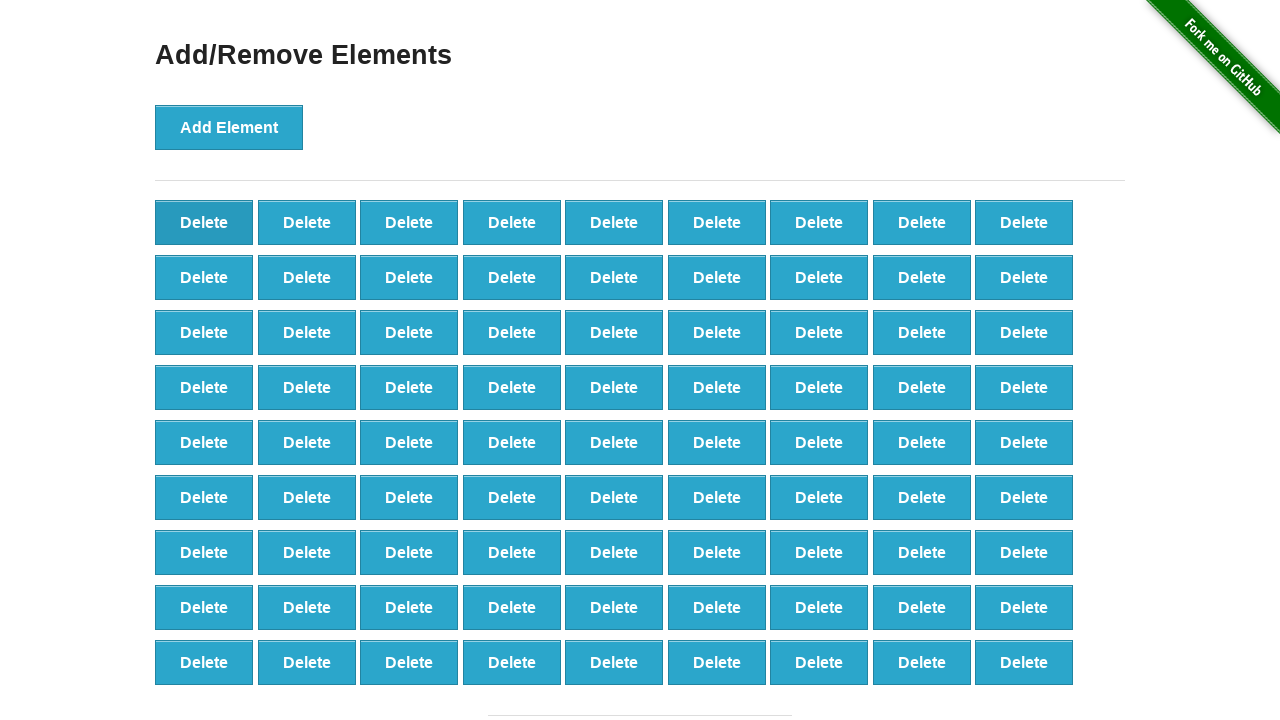

Clicked delete button (deletion 20/40) at (204, 222) on button.added-manually >> nth=0
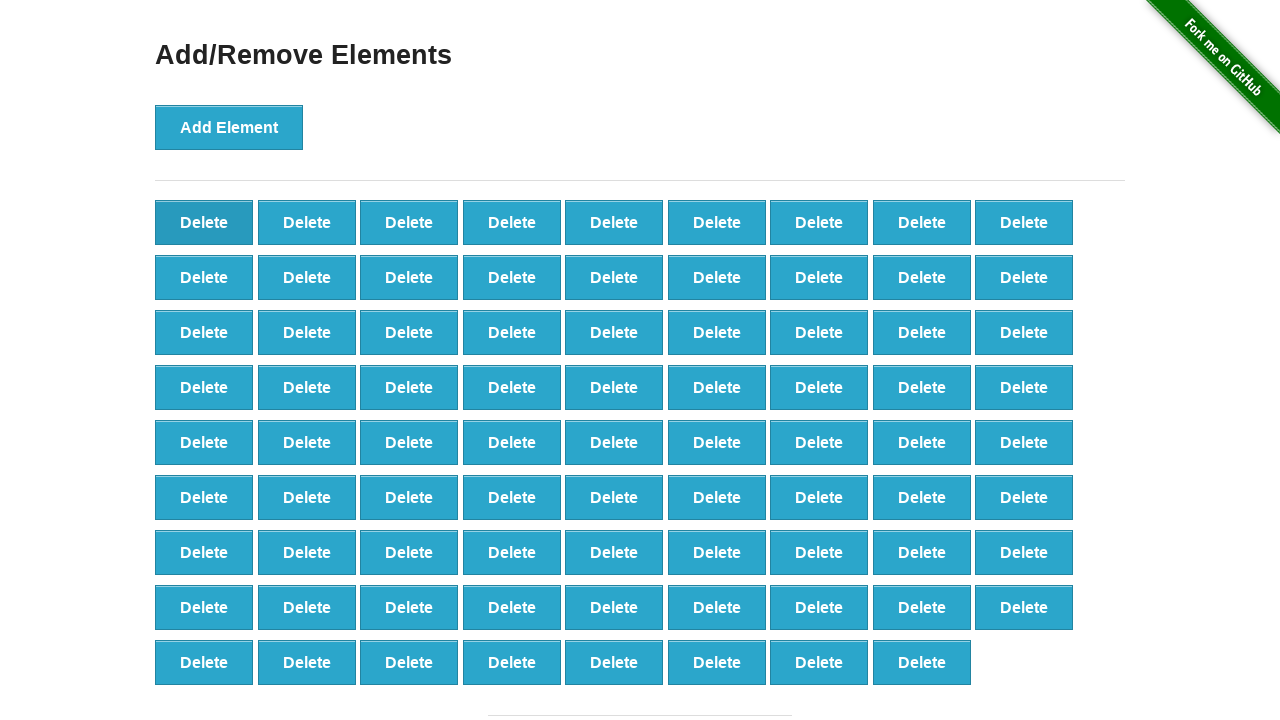

Clicked delete button (deletion 21/40) at (204, 222) on button.added-manually >> nth=0
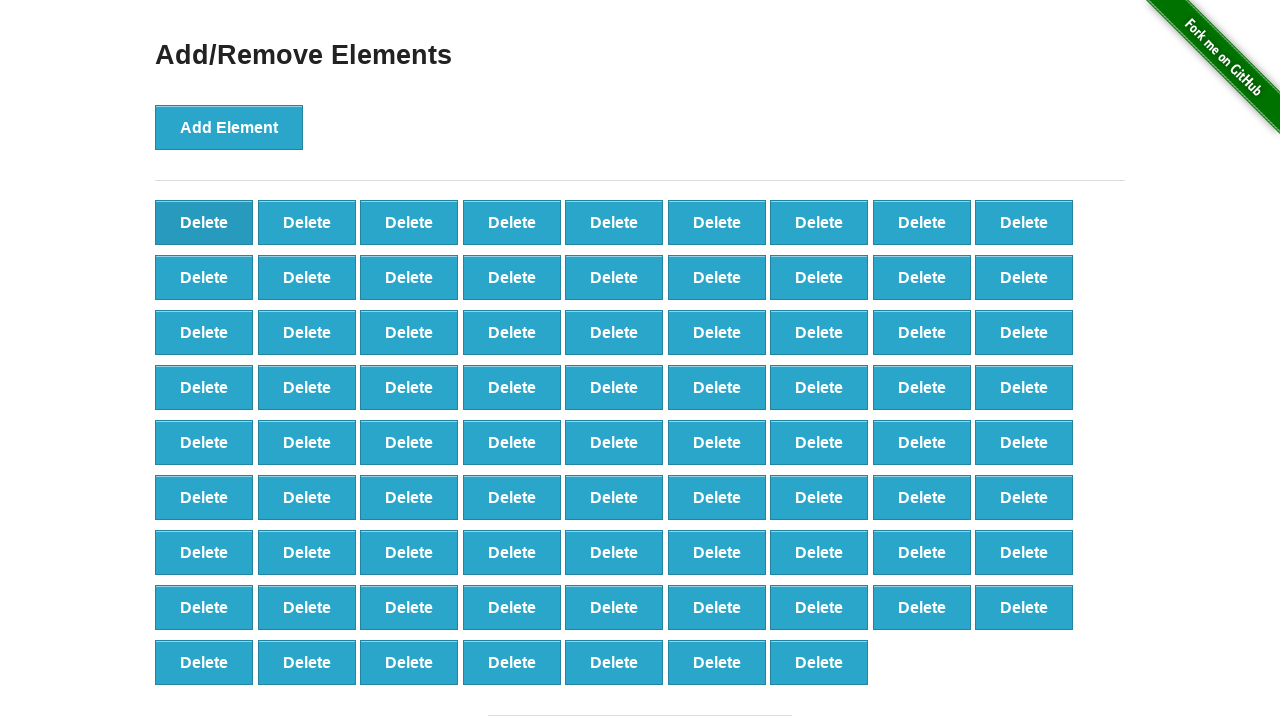

Clicked delete button (deletion 22/40) at (204, 222) on button.added-manually >> nth=0
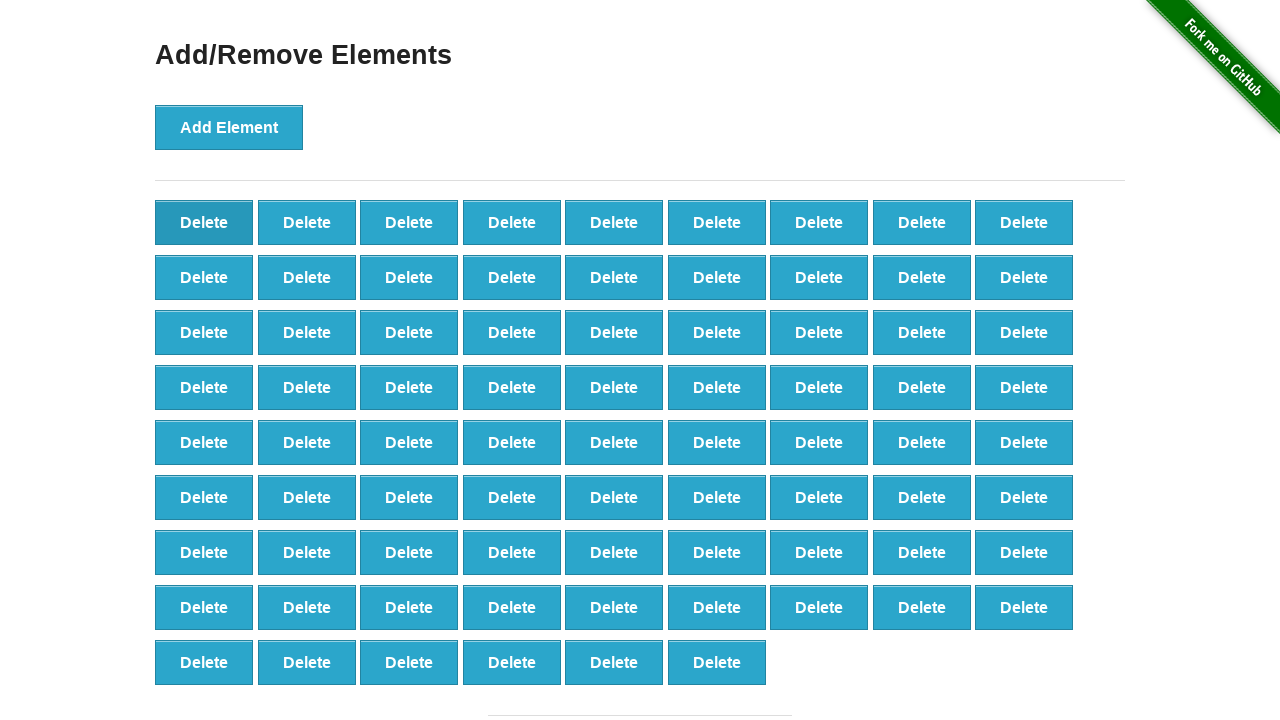

Clicked delete button (deletion 23/40) at (204, 222) on button.added-manually >> nth=0
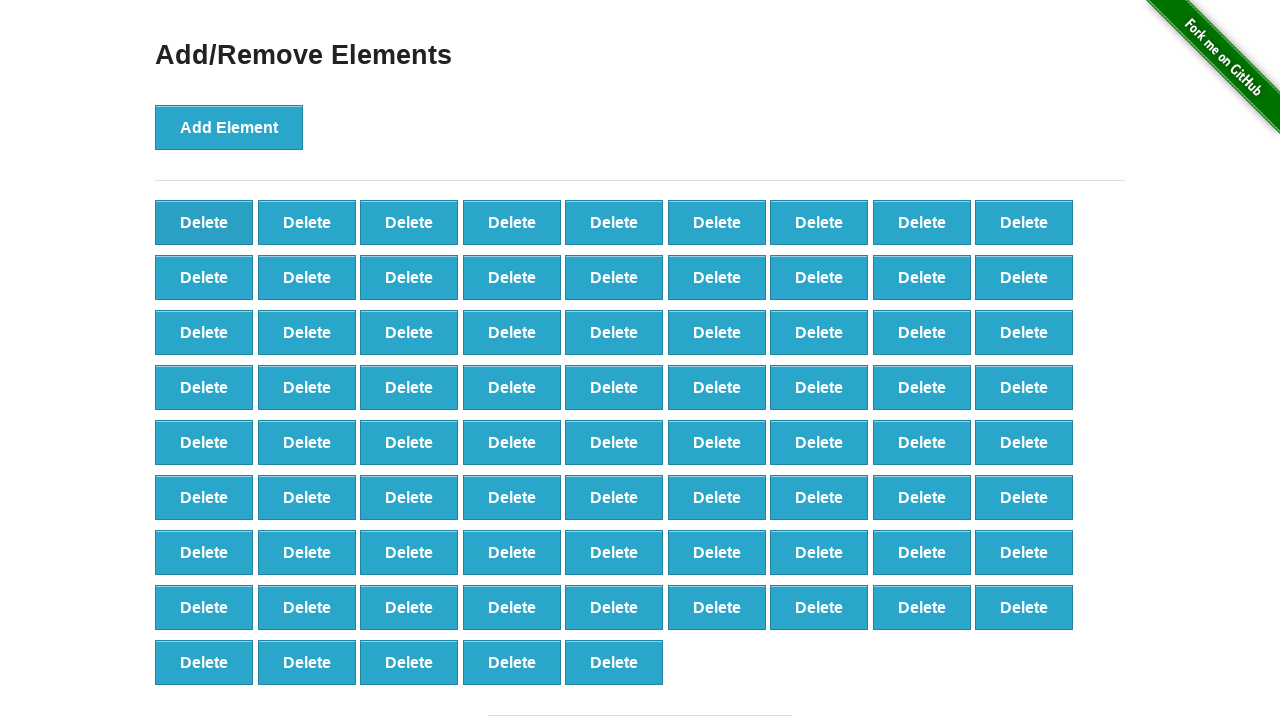

Clicked delete button (deletion 24/40) at (204, 222) on button.added-manually >> nth=0
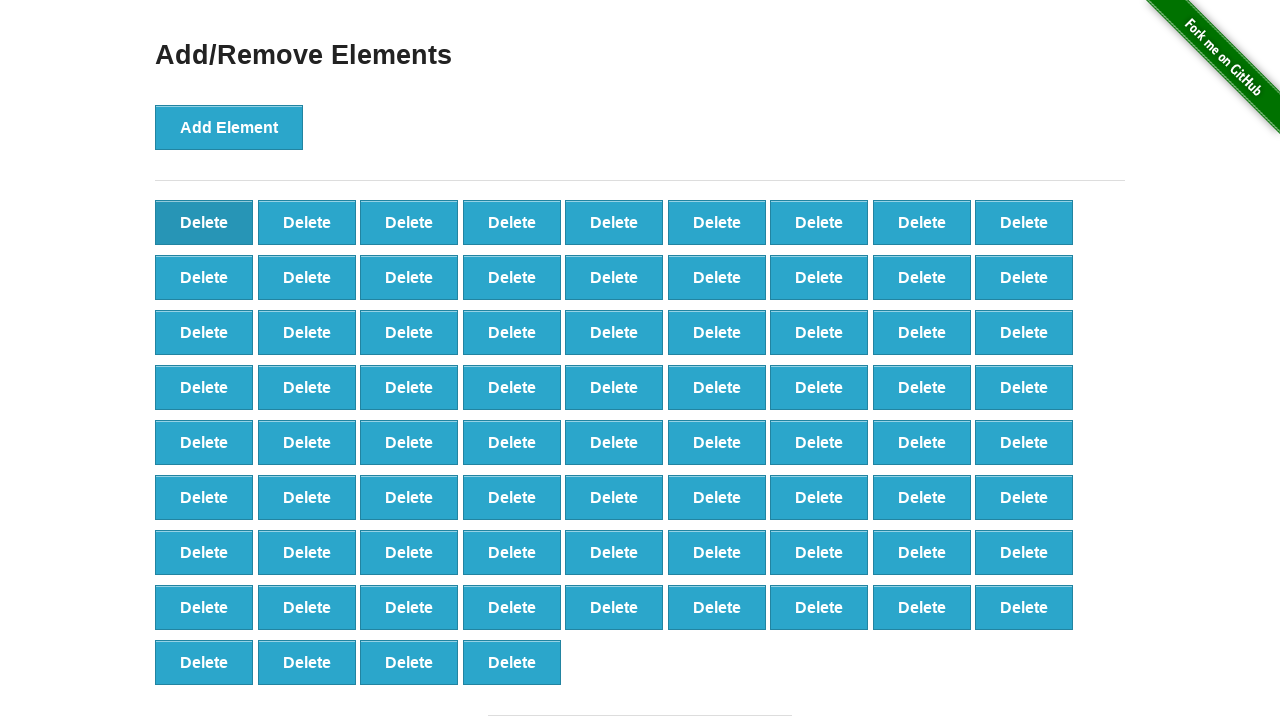

Clicked delete button (deletion 25/40) at (204, 222) on button.added-manually >> nth=0
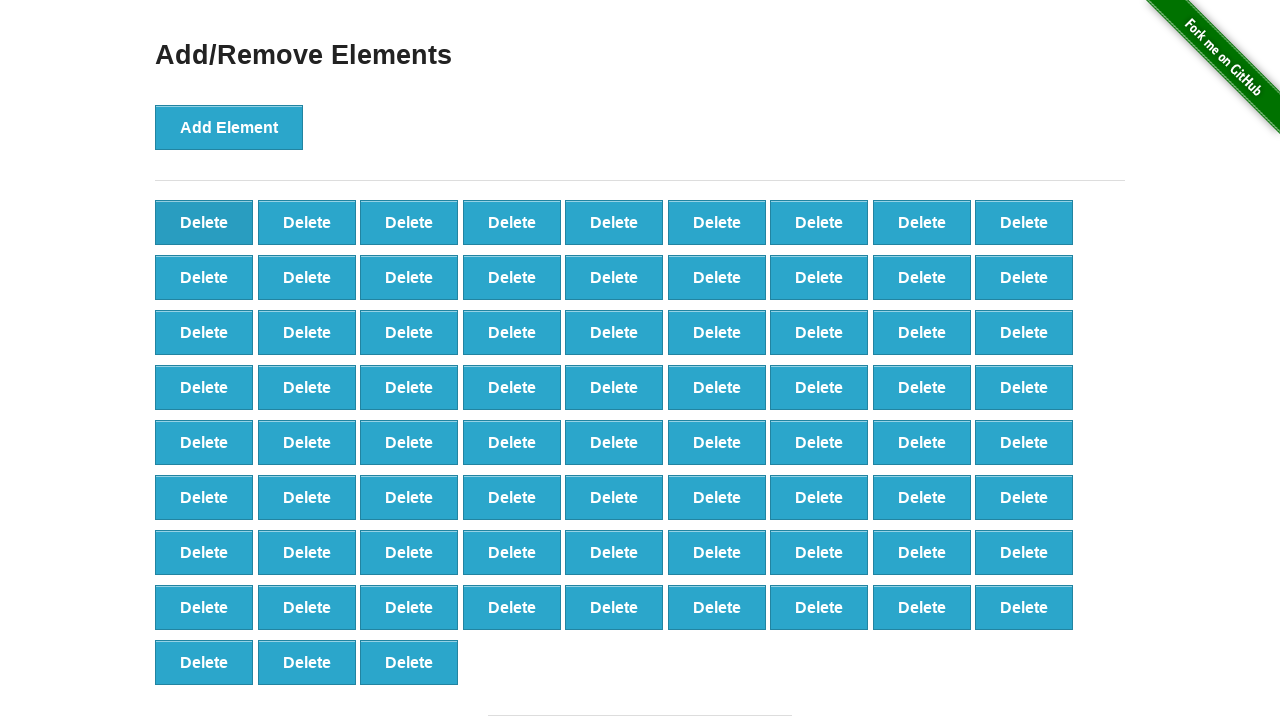

Clicked delete button (deletion 26/40) at (204, 222) on button.added-manually >> nth=0
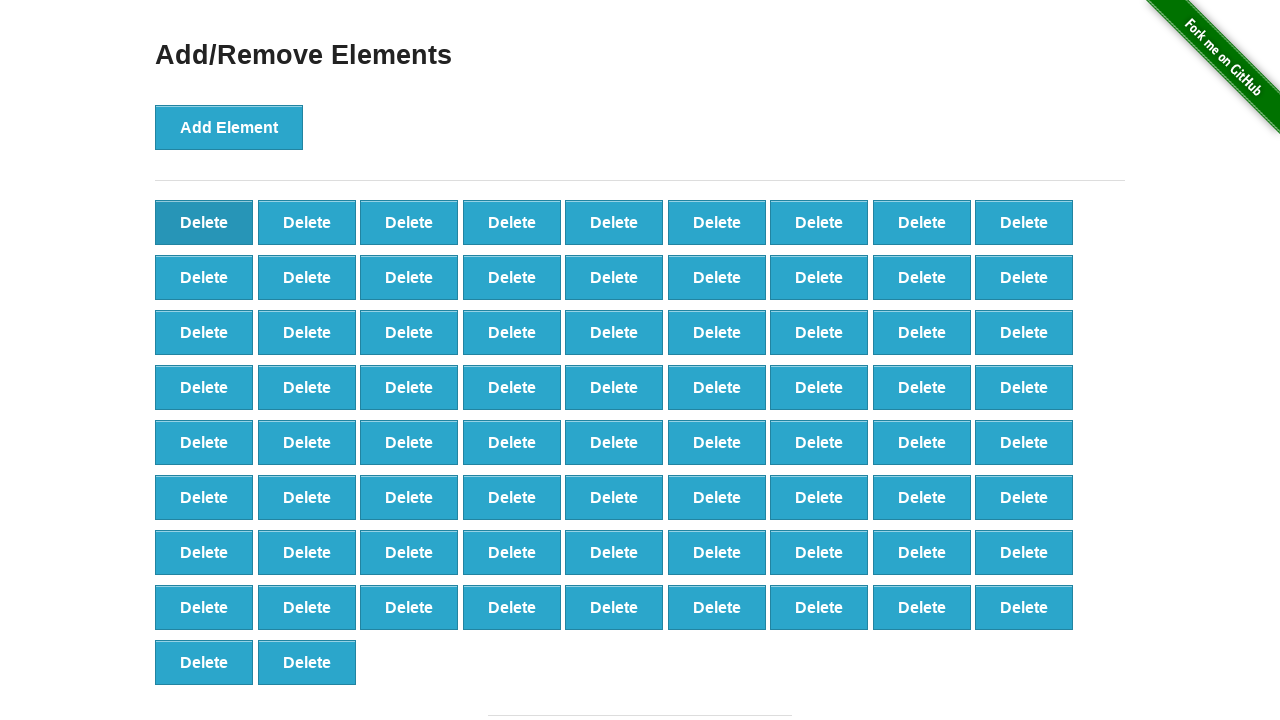

Clicked delete button (deletion 27/40) at (204, 222) on button.added-manually >> nth=0
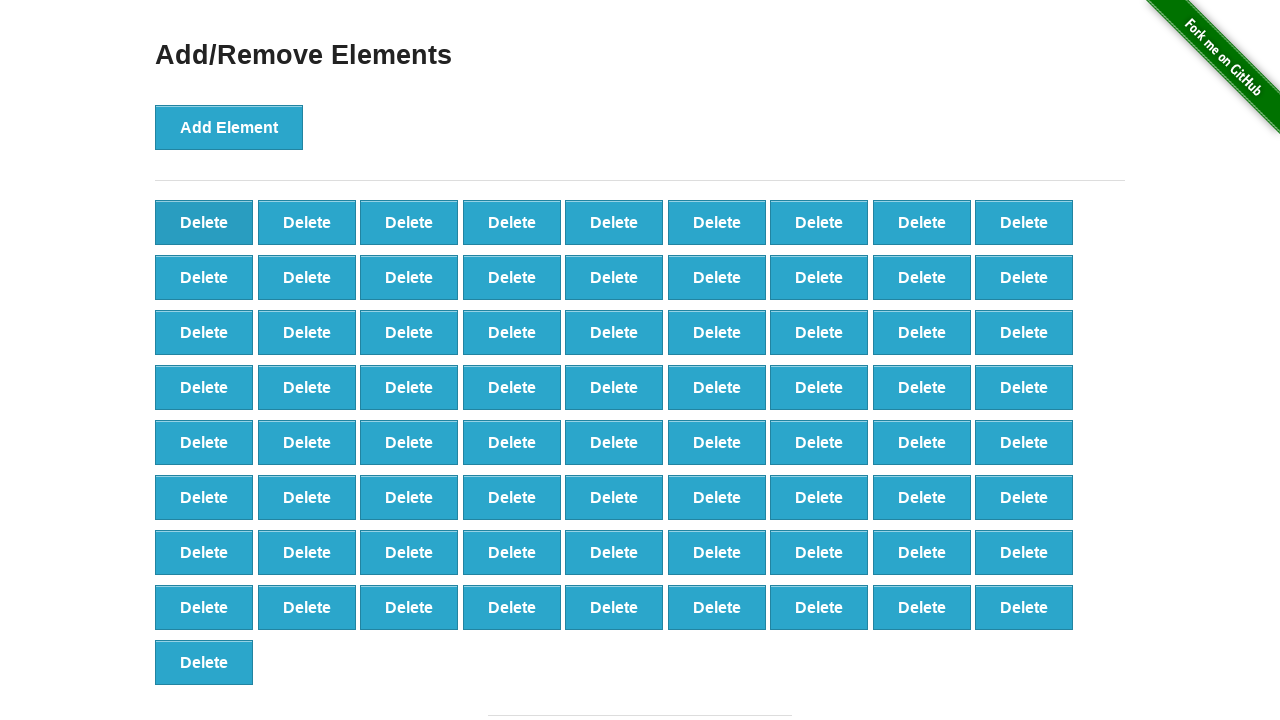

Clicked delete button (deletion 28/40) at (204, 222) on button.added-manually >> nth=0
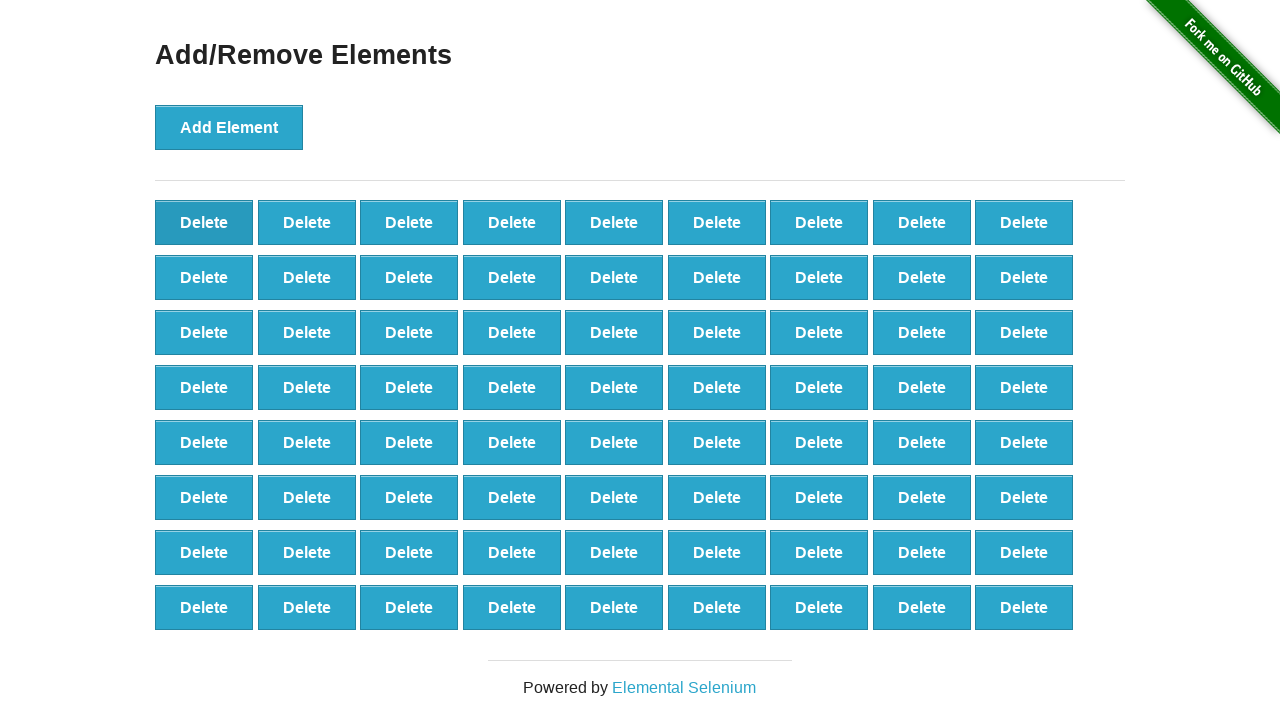

Clicked delete button (deletion 29/40) at (204, 222) on button.added-manually >> nth=0
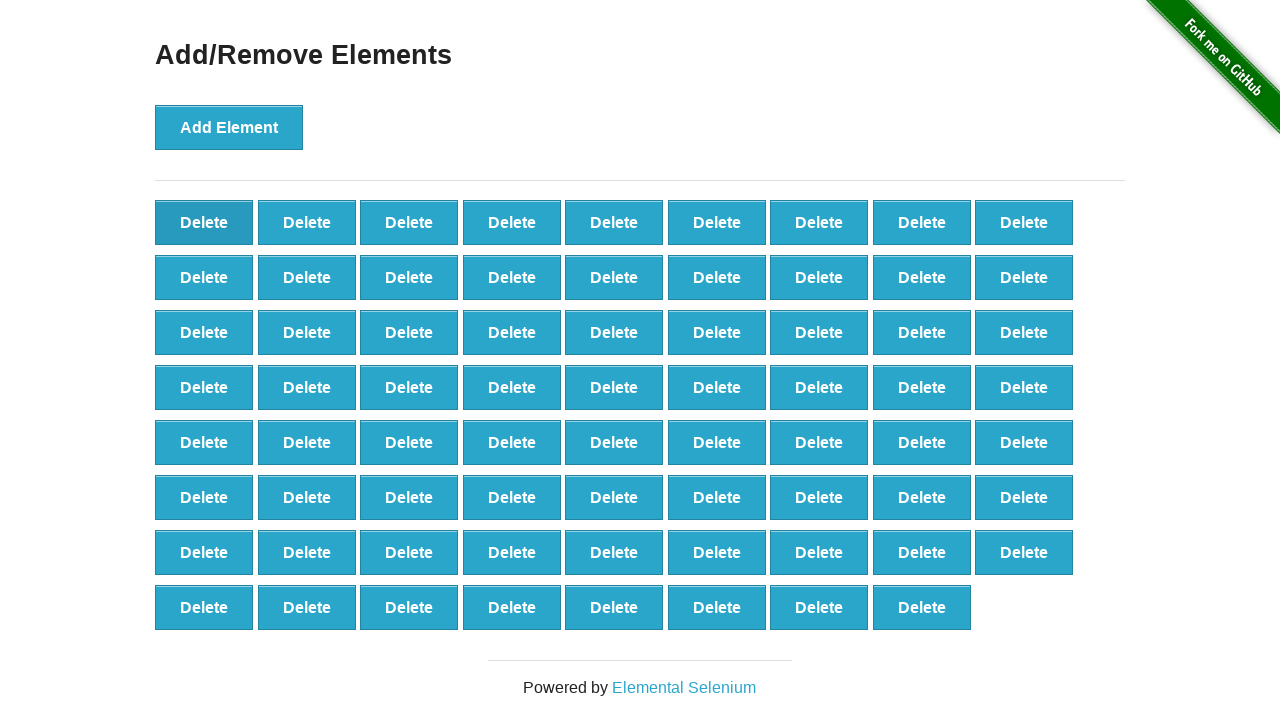

Clicked delete button (deletion 30/40) at (204, 222) on button.added-manually >> nth=0
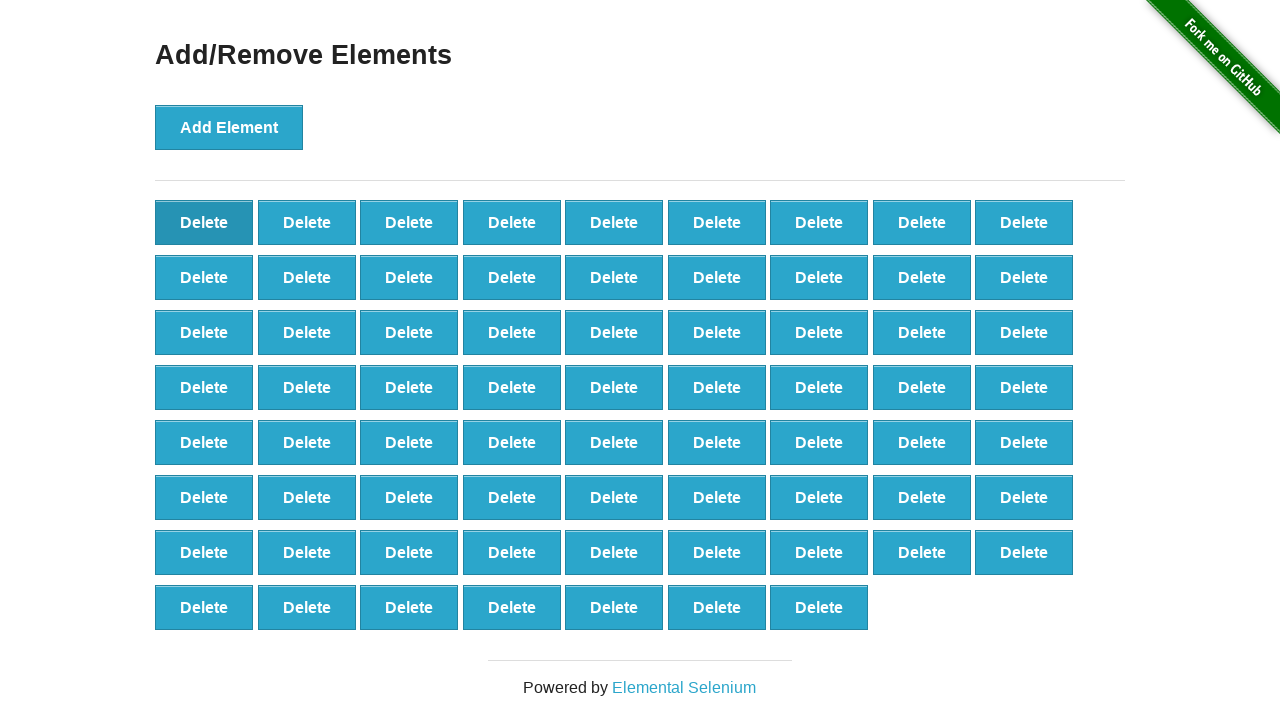

Clicked delete button (deletion 31/40) at (204, 222) on button.added-manually >> nth=0
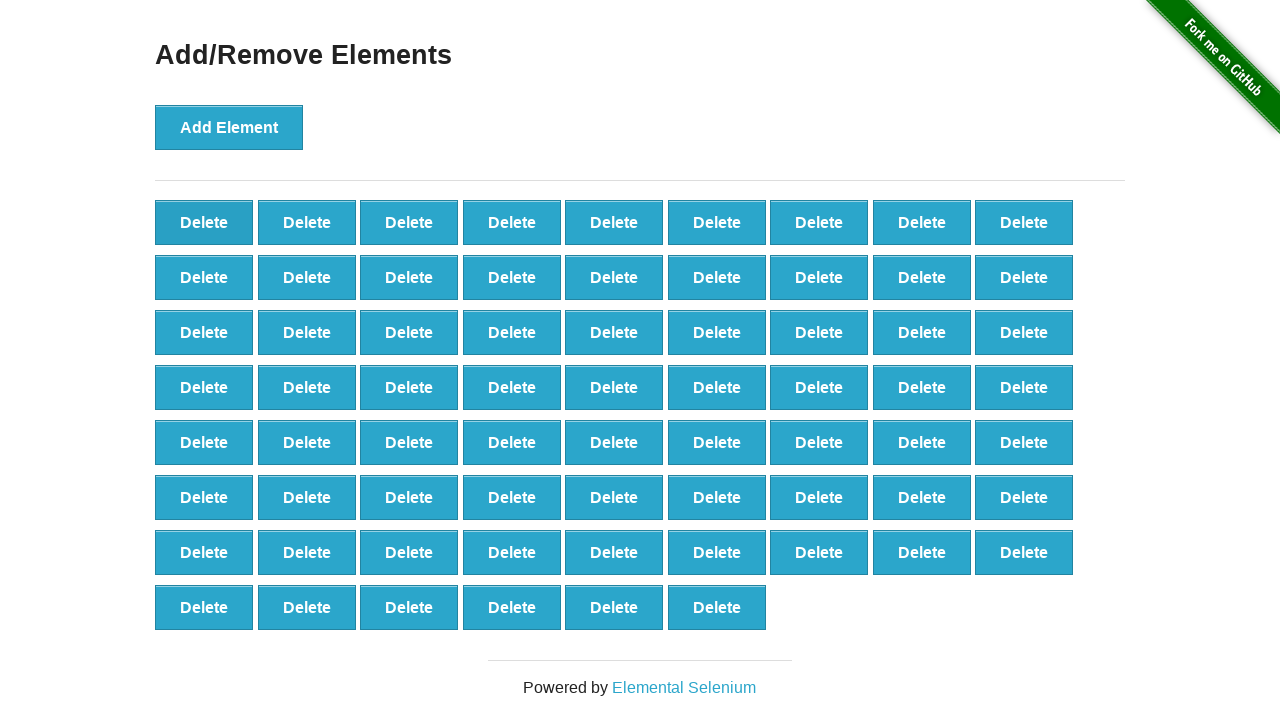

Clicked delete button (deletion 32/40) at (204, 222) on button.added-manually >> nth=0
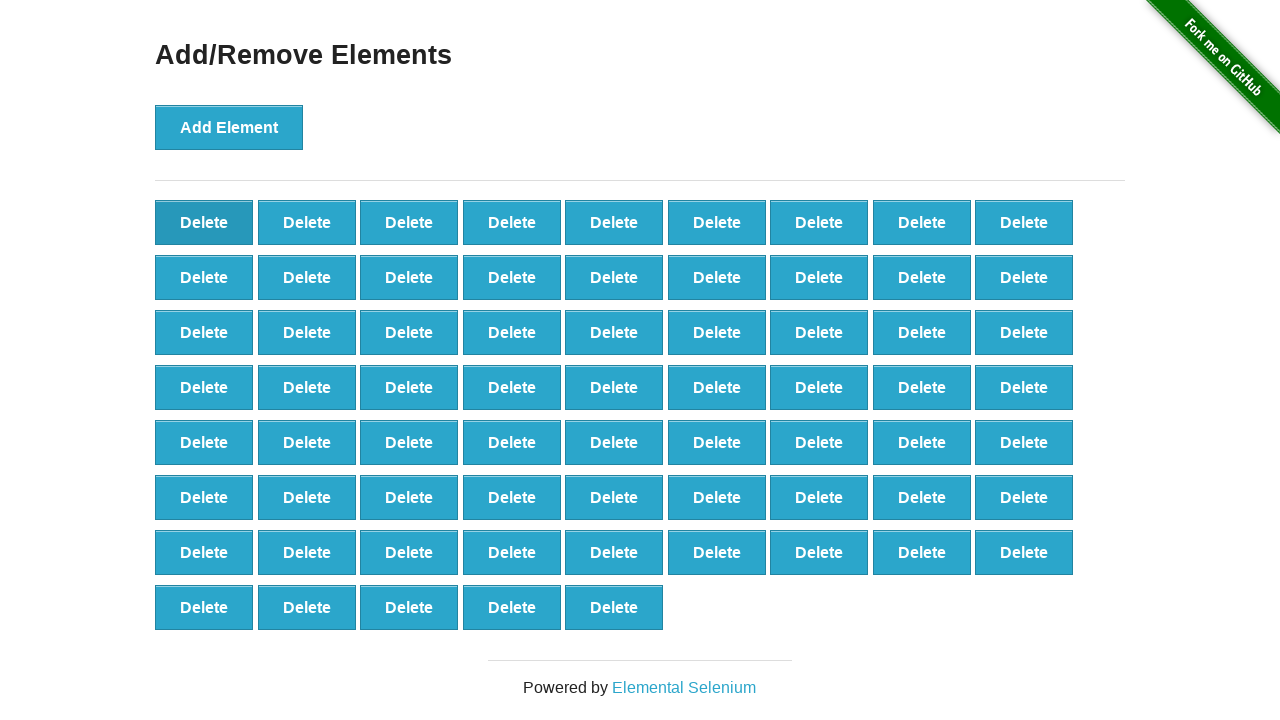

Clicked delete button (deletion 33/40) at (204, 222) on button.added-manually >> nth=0
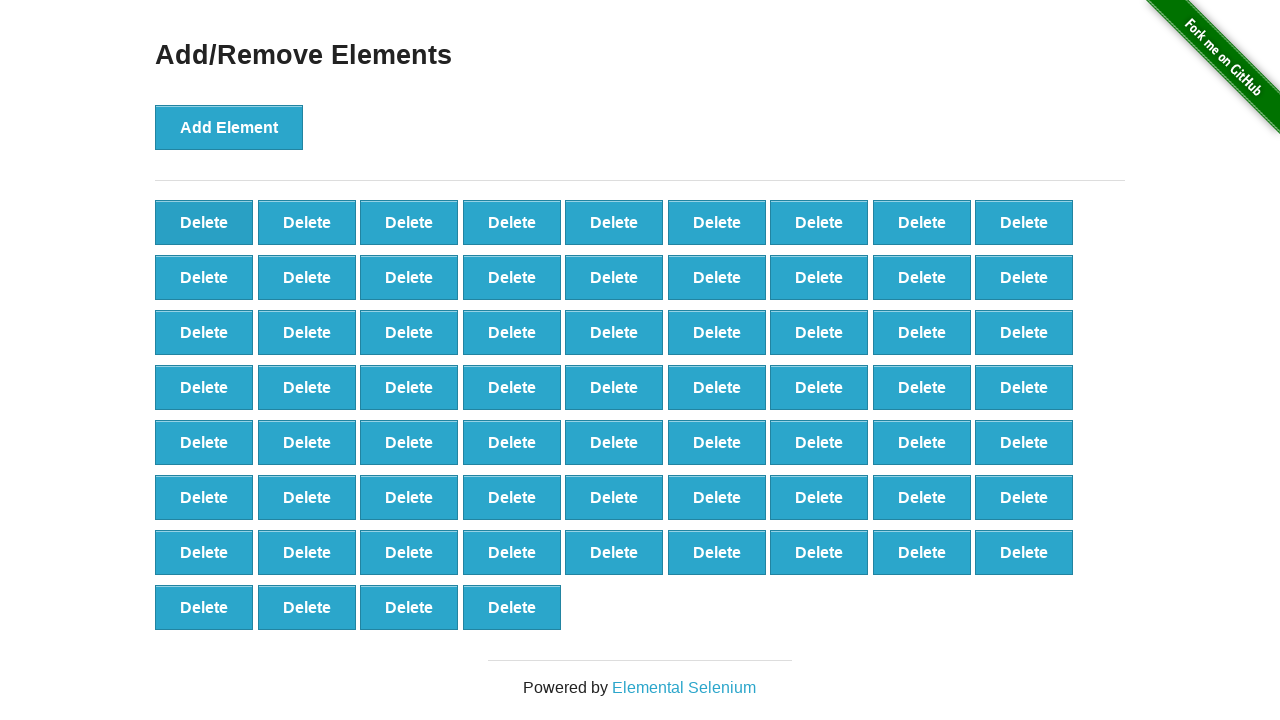

Clicked delete button (deletion 34/40) at (204, 222) on button.added-manually >> nth=0
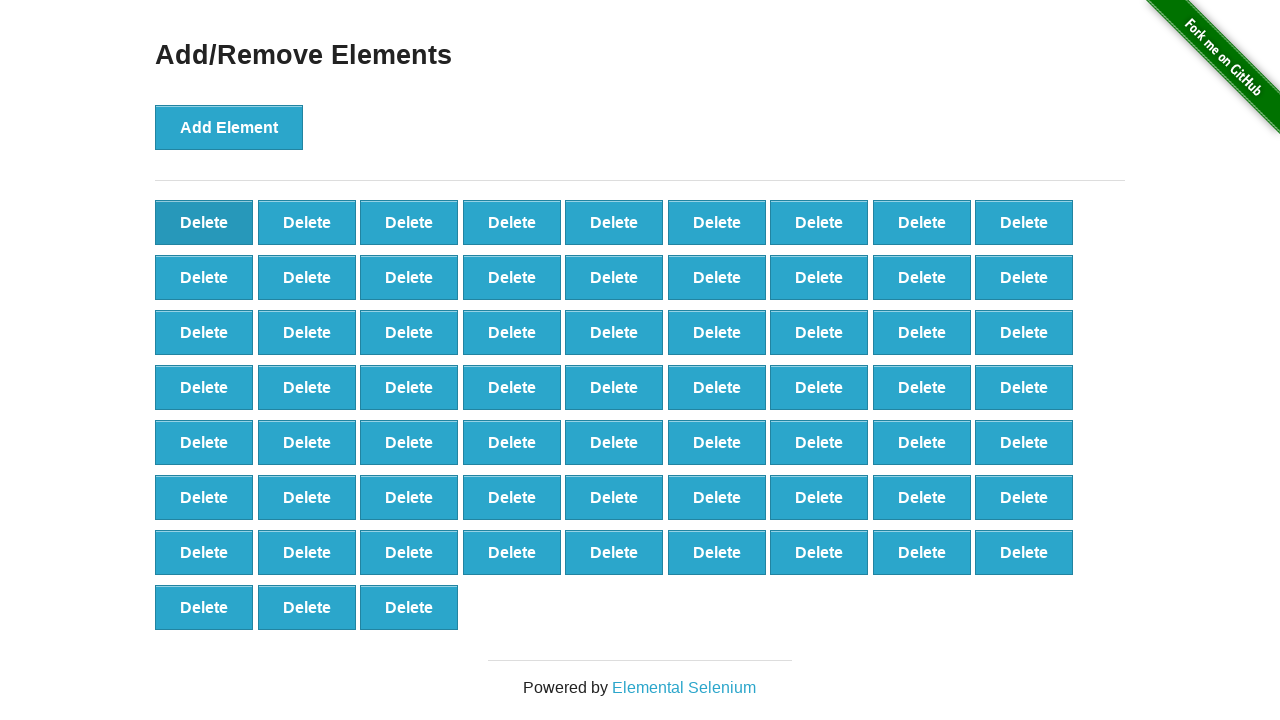

Clicked delete button (deletion 35/40) at (204, 222) on button.added-manually >> nth=0
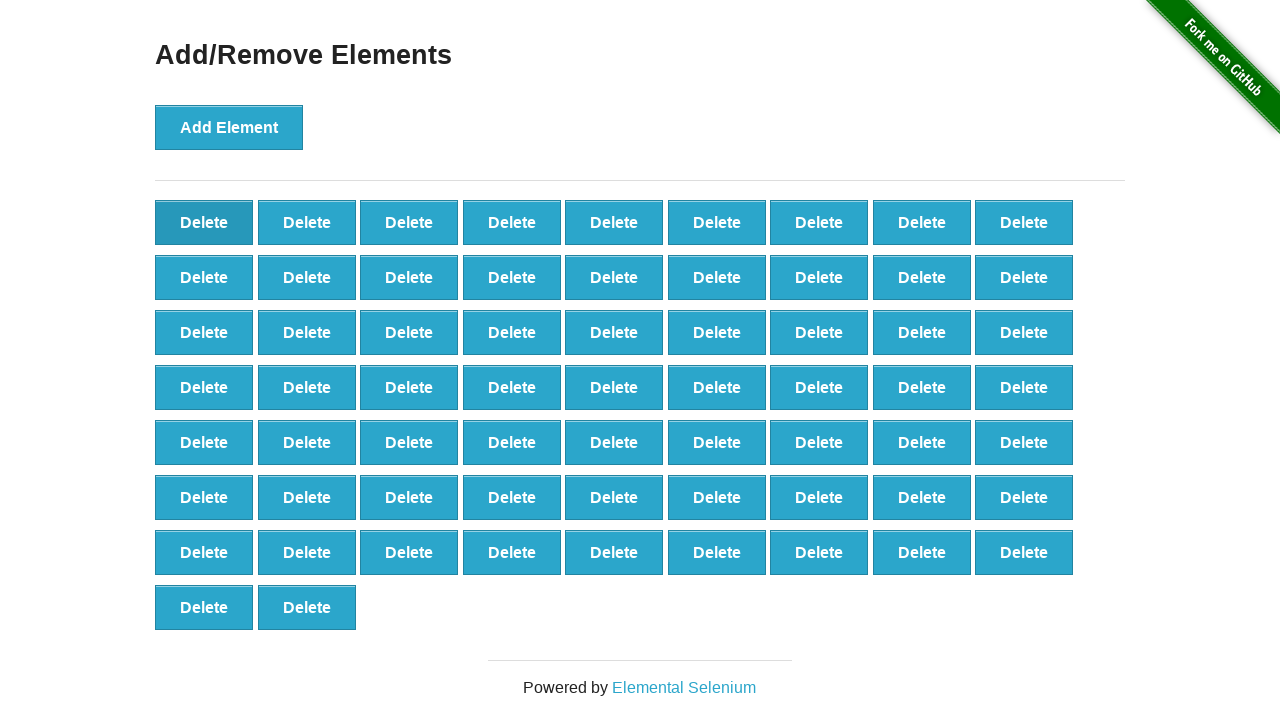

Clicked delete button (deletion 36/40) at (204, 222) on button.added-manually >> nth=0
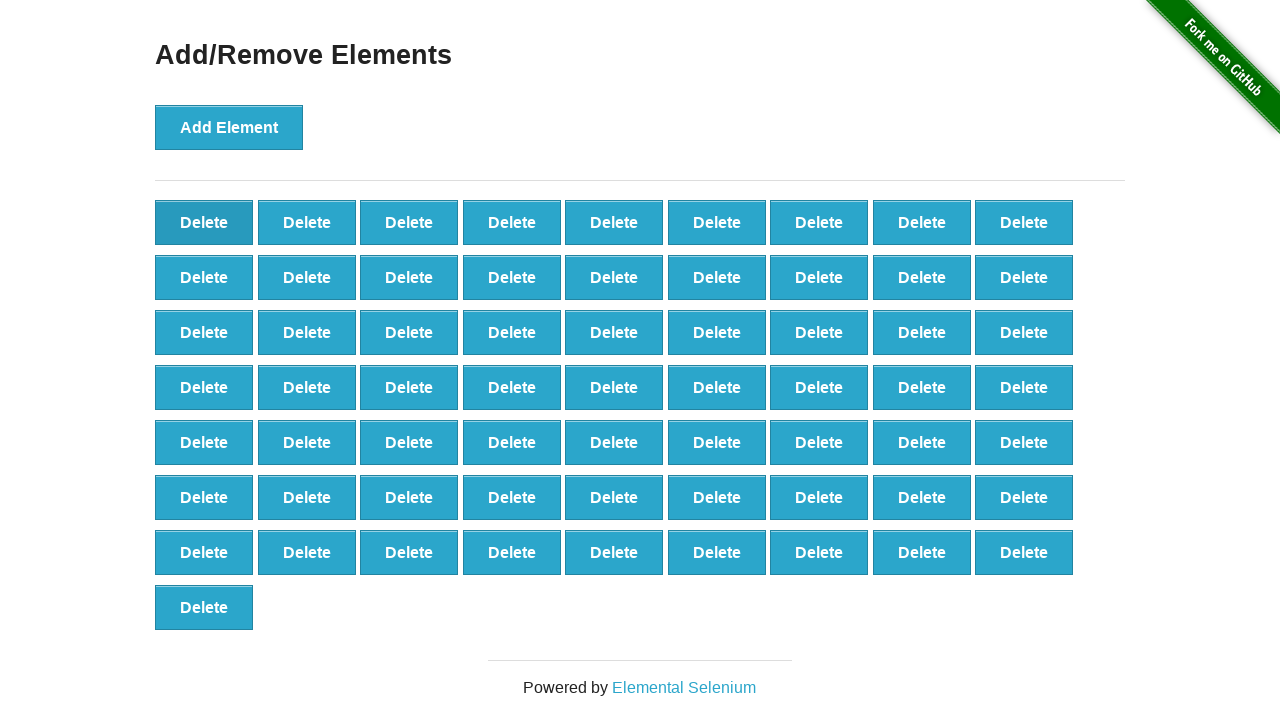

Clicked delete button (deletion 37/40) at (204, 222) on button.added-manually >> nth=0
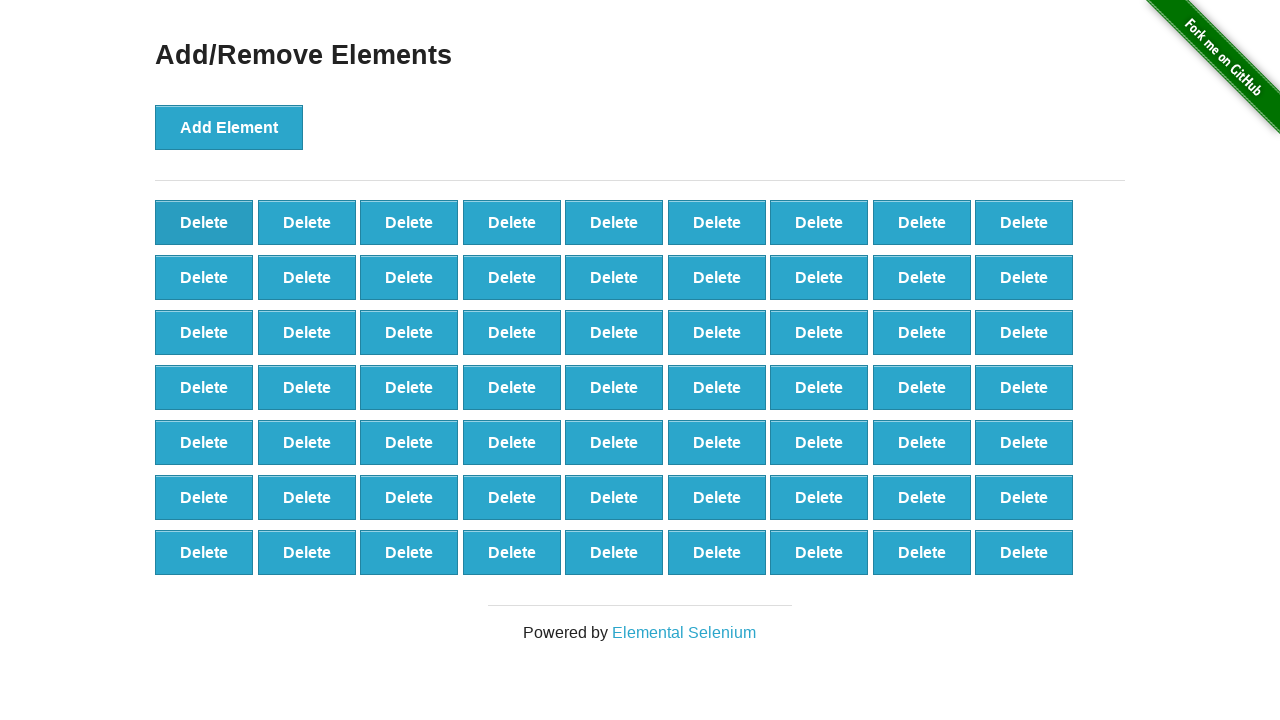

Clicked delete button (deletion 38/40) at (204, 222) on button.added-manually >> nth=0
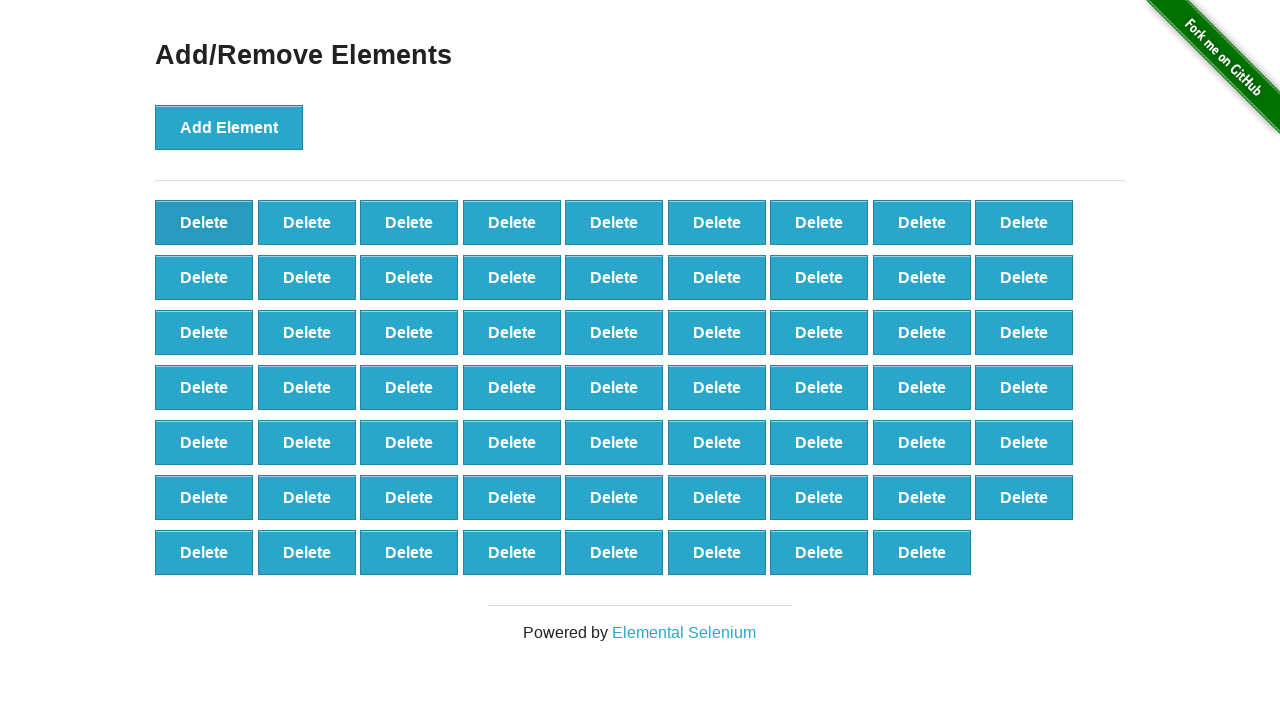

Clicked delete button (deletion 39/40) at (204, 222) on button.added-manually >> nth=0
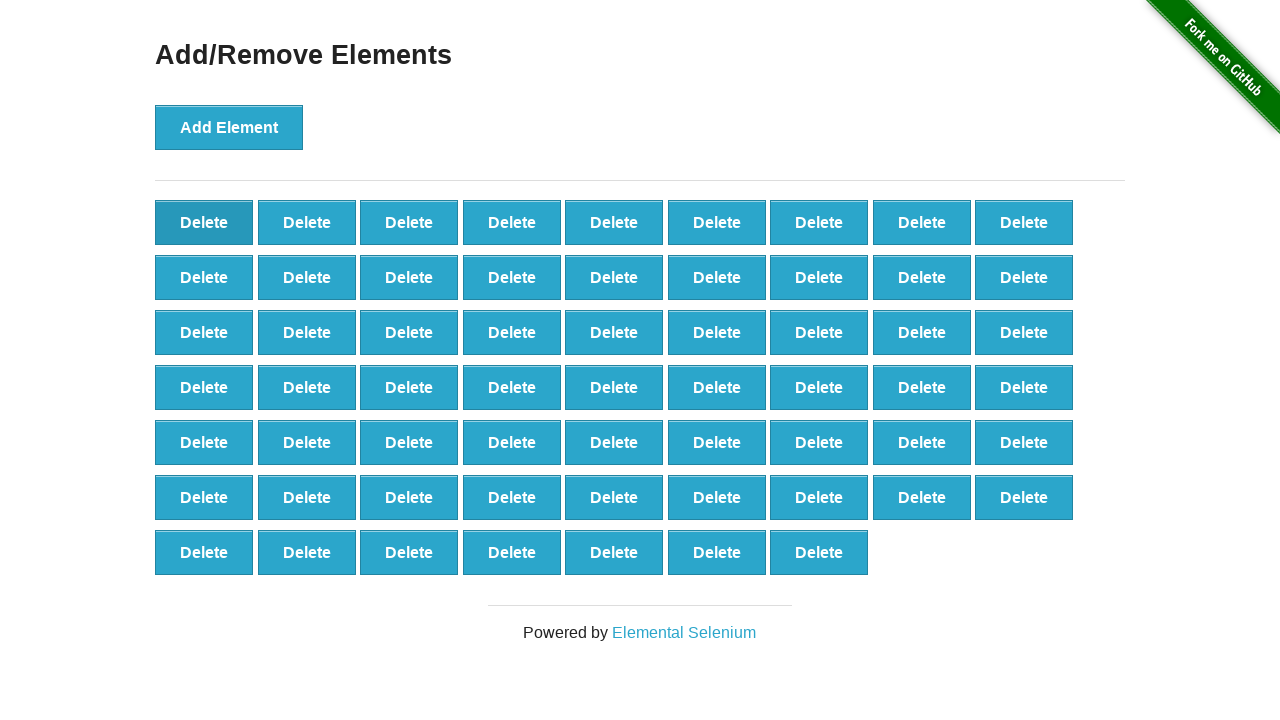

Clicked delete button (deletion 40/40) at (204, 222) on button.added-manually >> nth=0
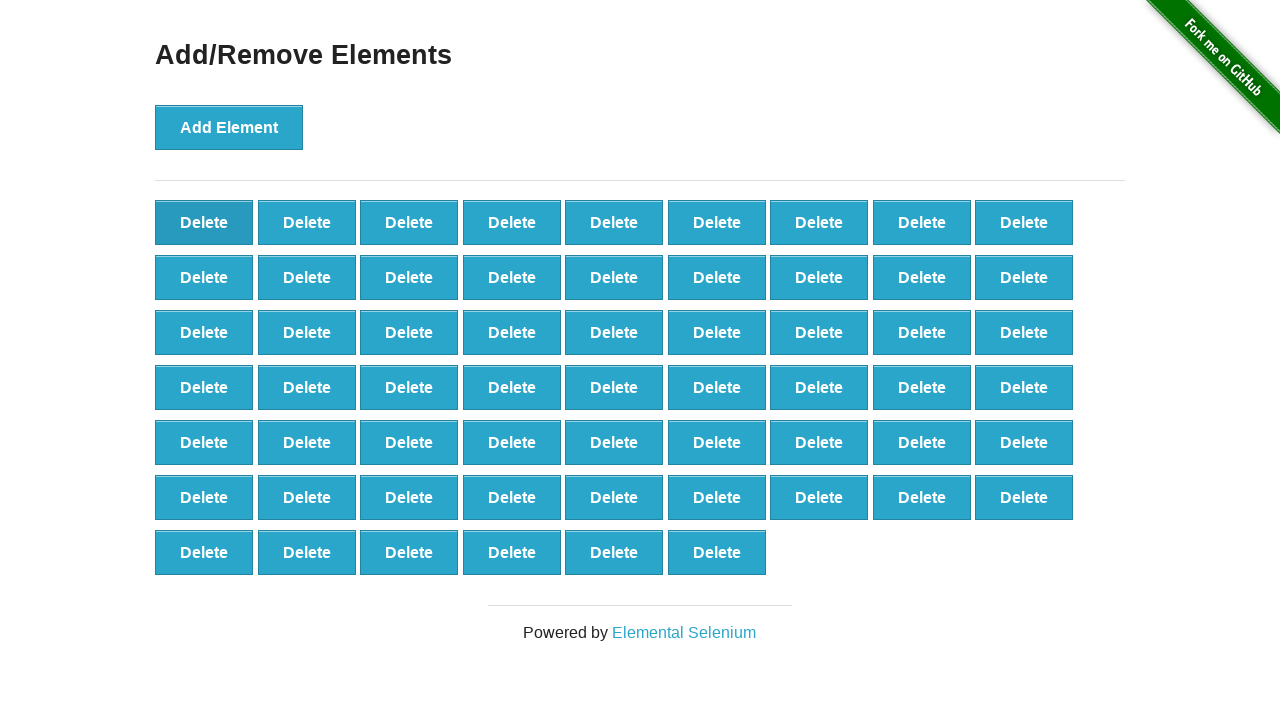

Verified remaining buttons: expected 60, found 60
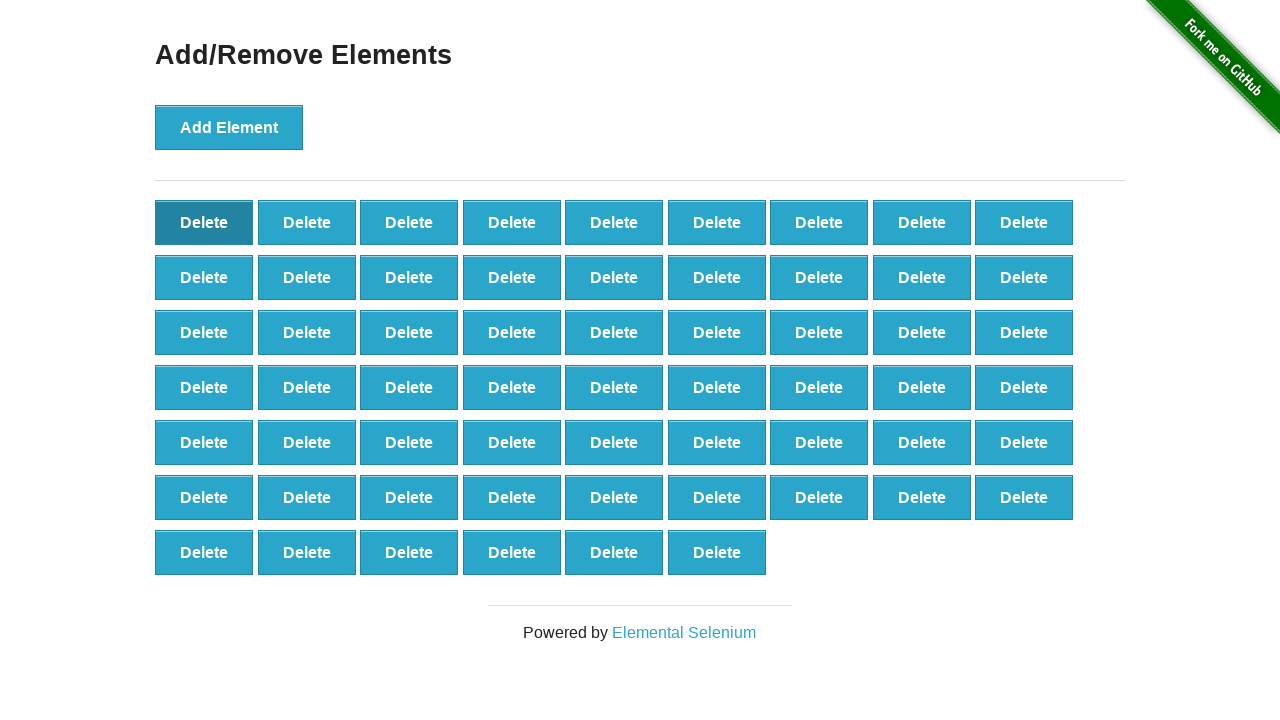

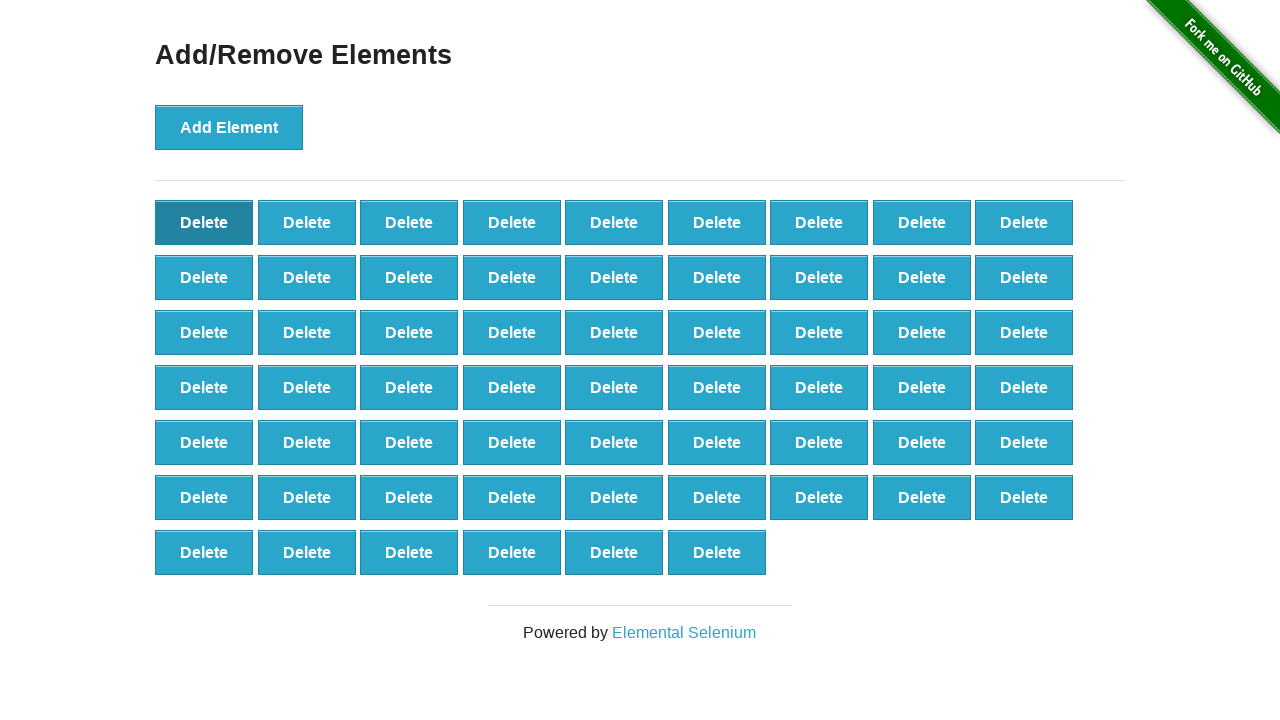